Tests filling a large form by entering text into all input fields and clicking the submit button

Starting URL: http://suninjuly.github.io/huge_form.html

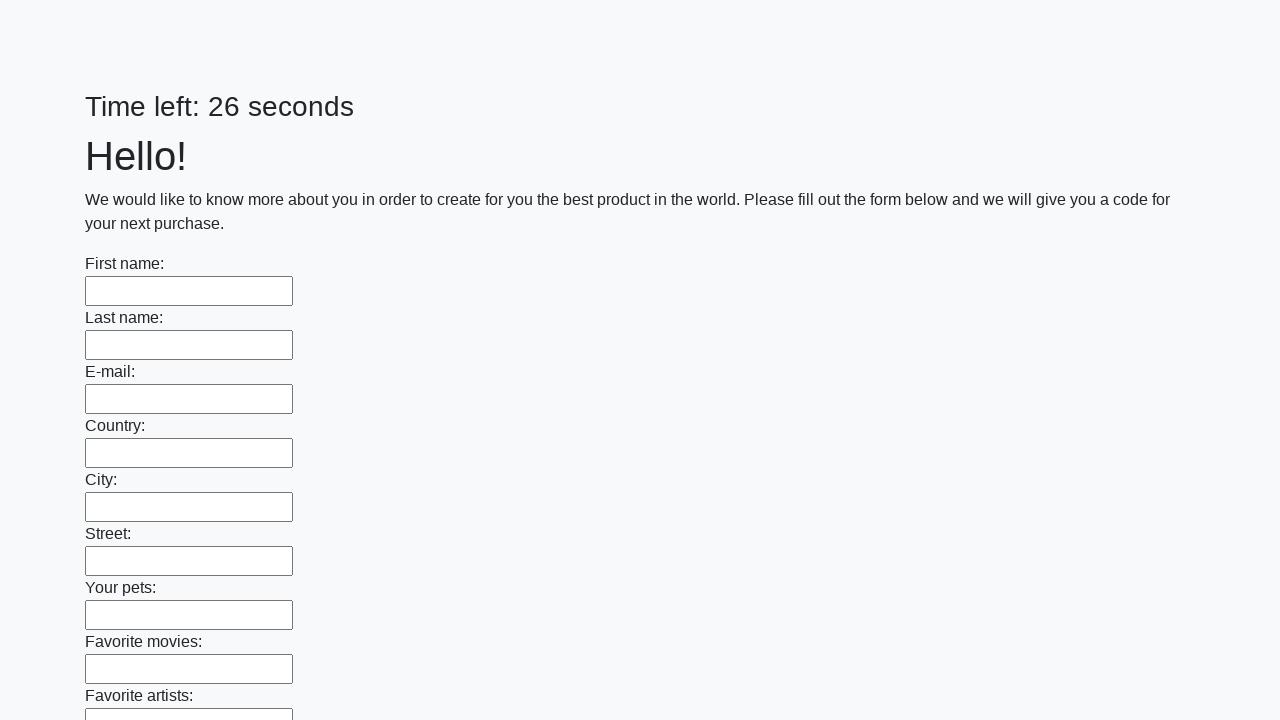

Filled input field with 'TestData123' on input >> nth=0
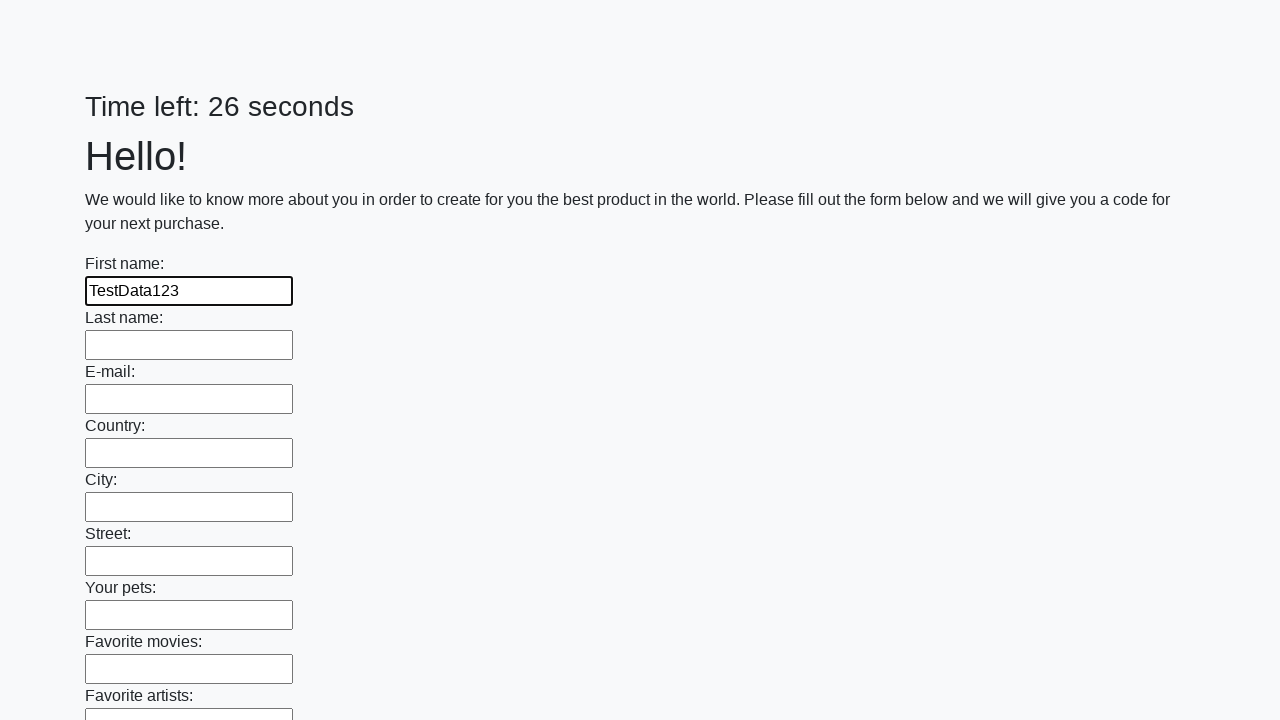

Filled input field with 'TestData123' on input >> nth=1
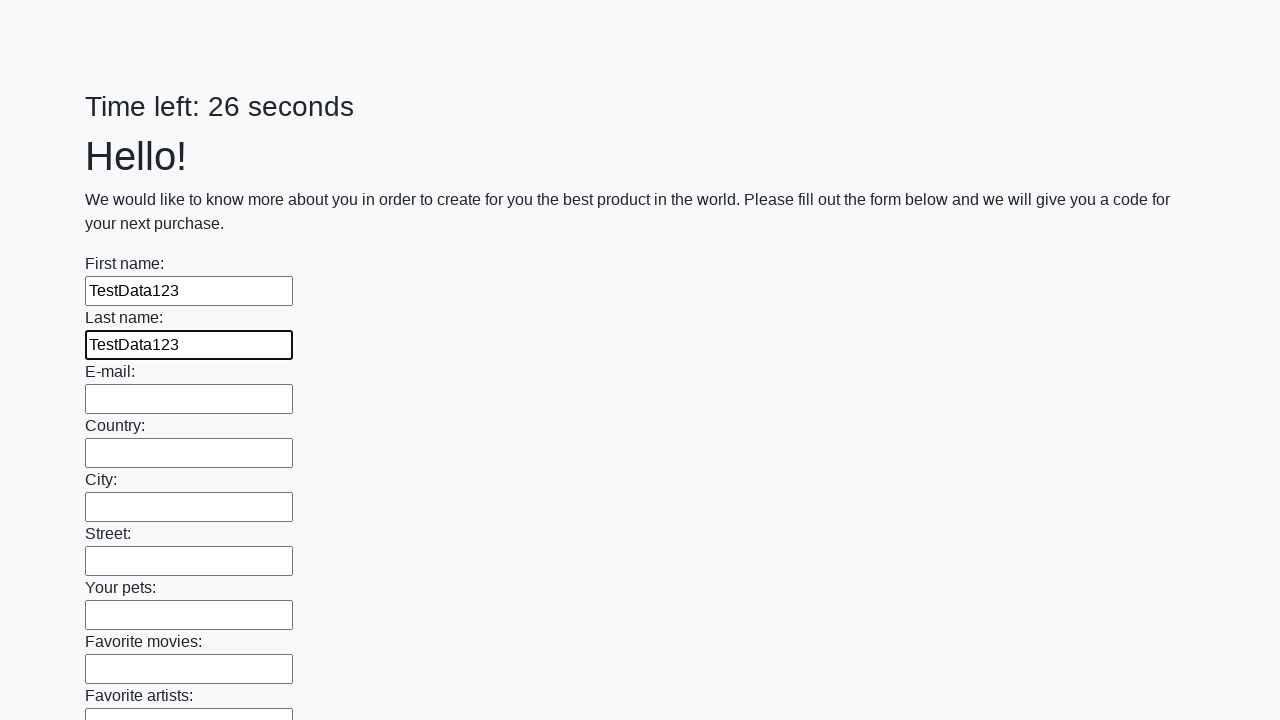

Filled input field with 'TestData123' on input >> nth=2
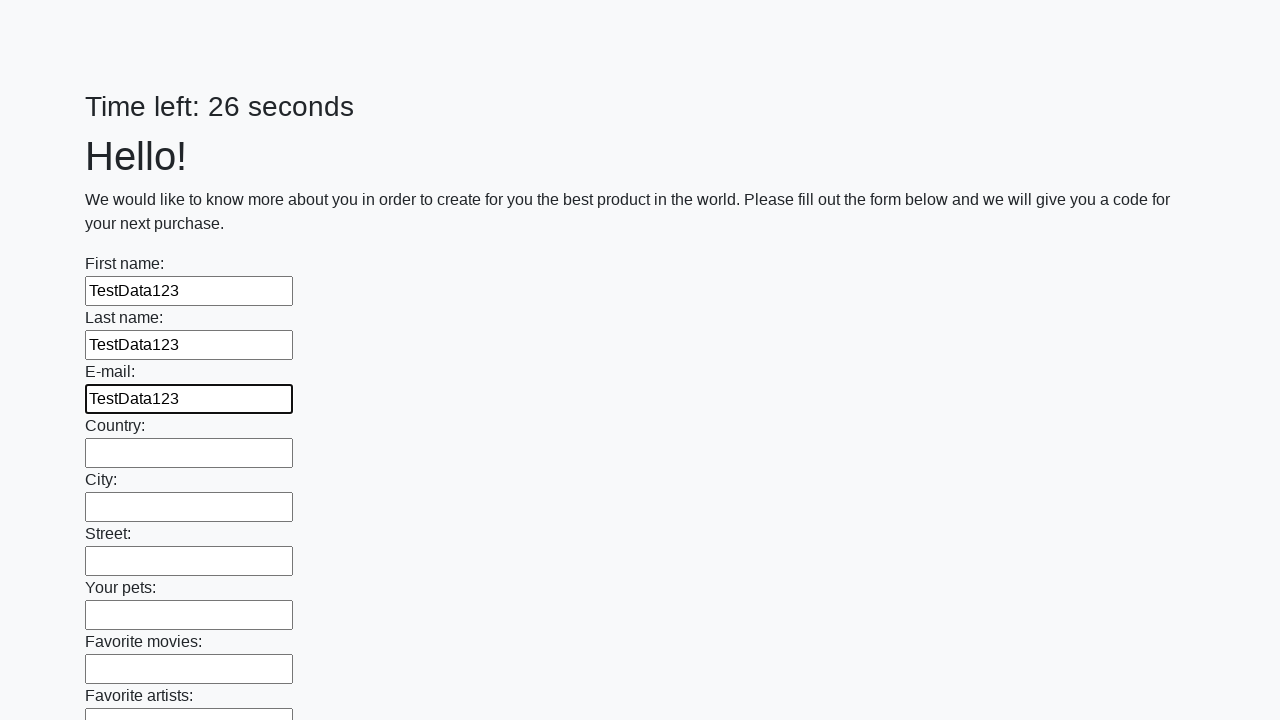

Filled input field with 'TestData123' on input >> nth=3
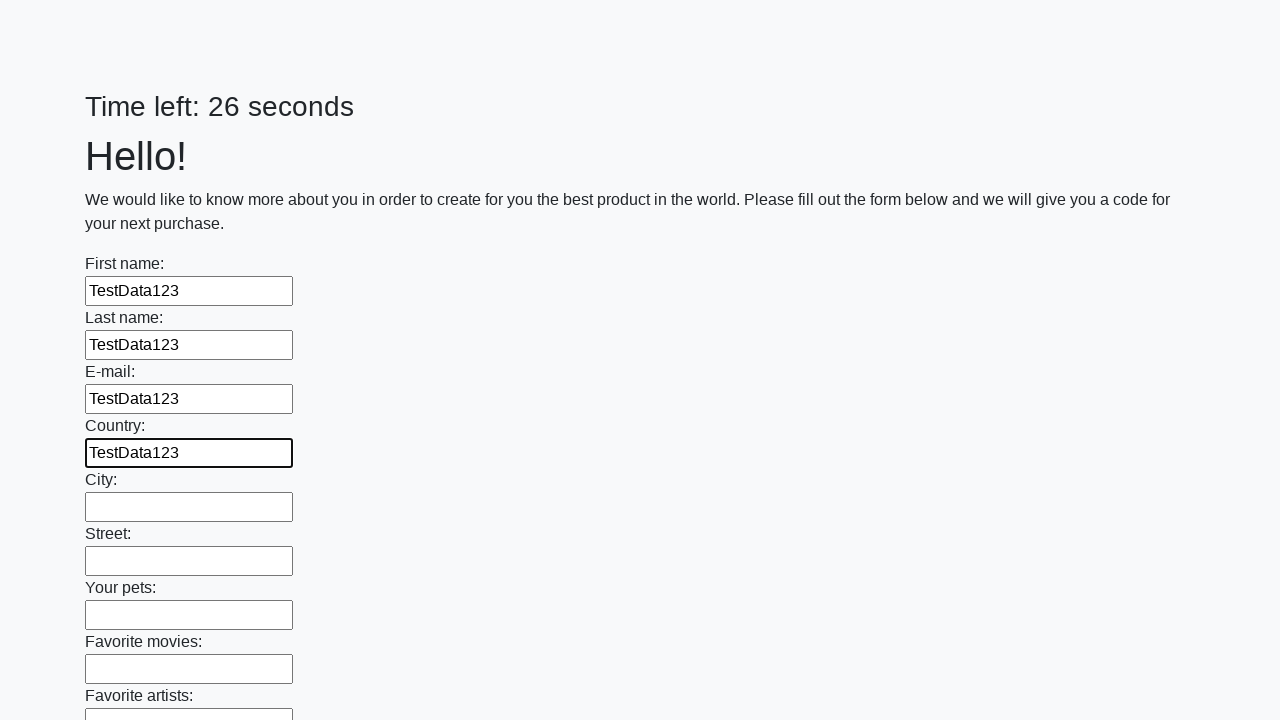

Filled input field with 'TestData123' on input >> nth=4
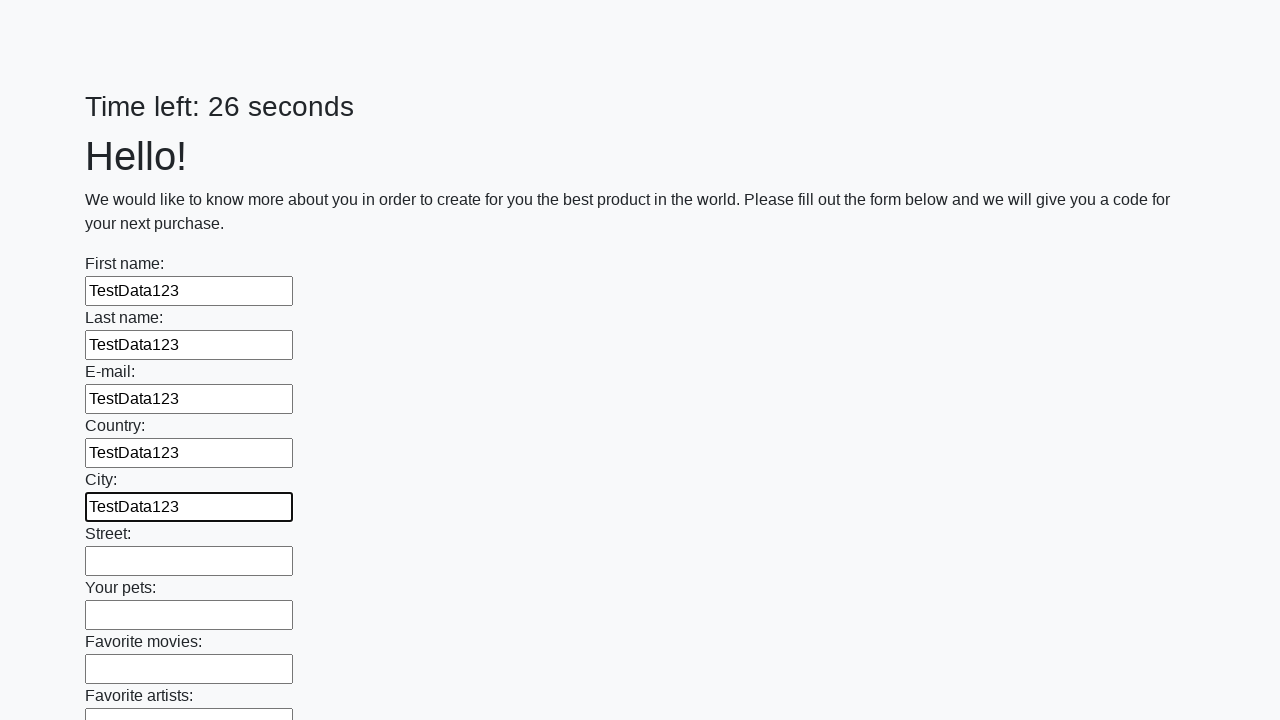

Filled input field with 'TestData123' on input >> nth=5
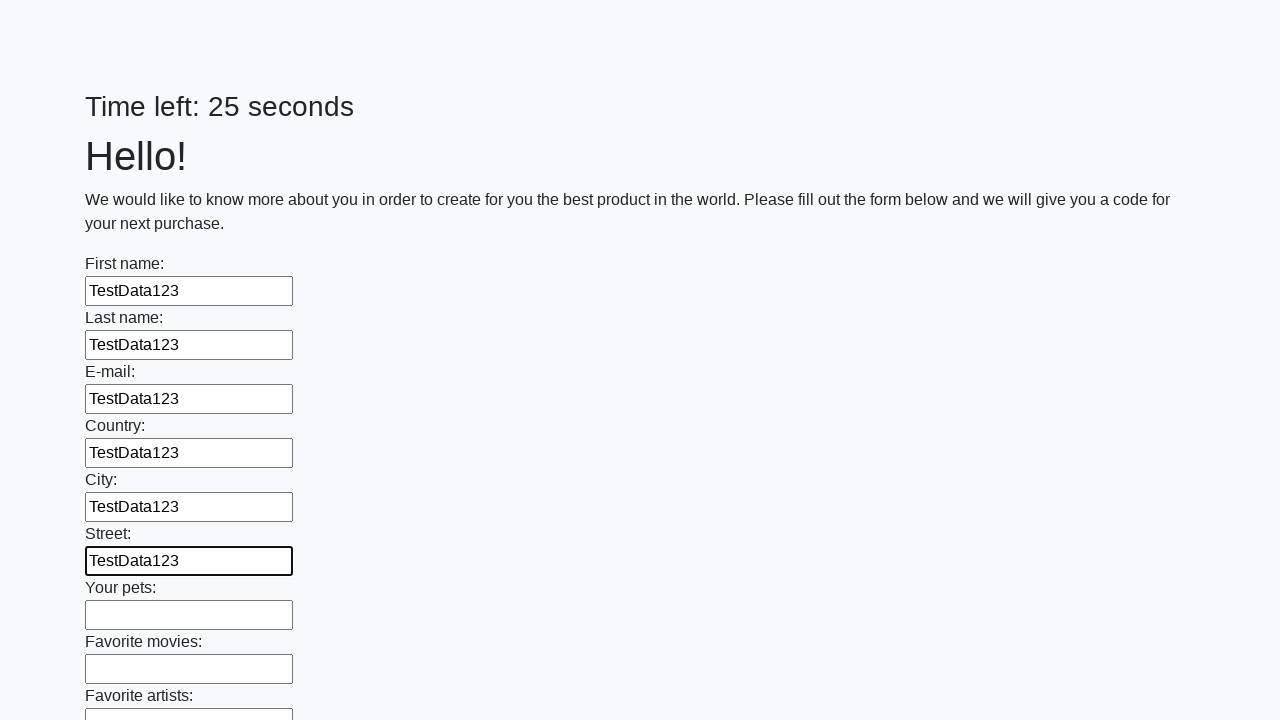

Filled input field with 'TestData123' on input >> nth=6
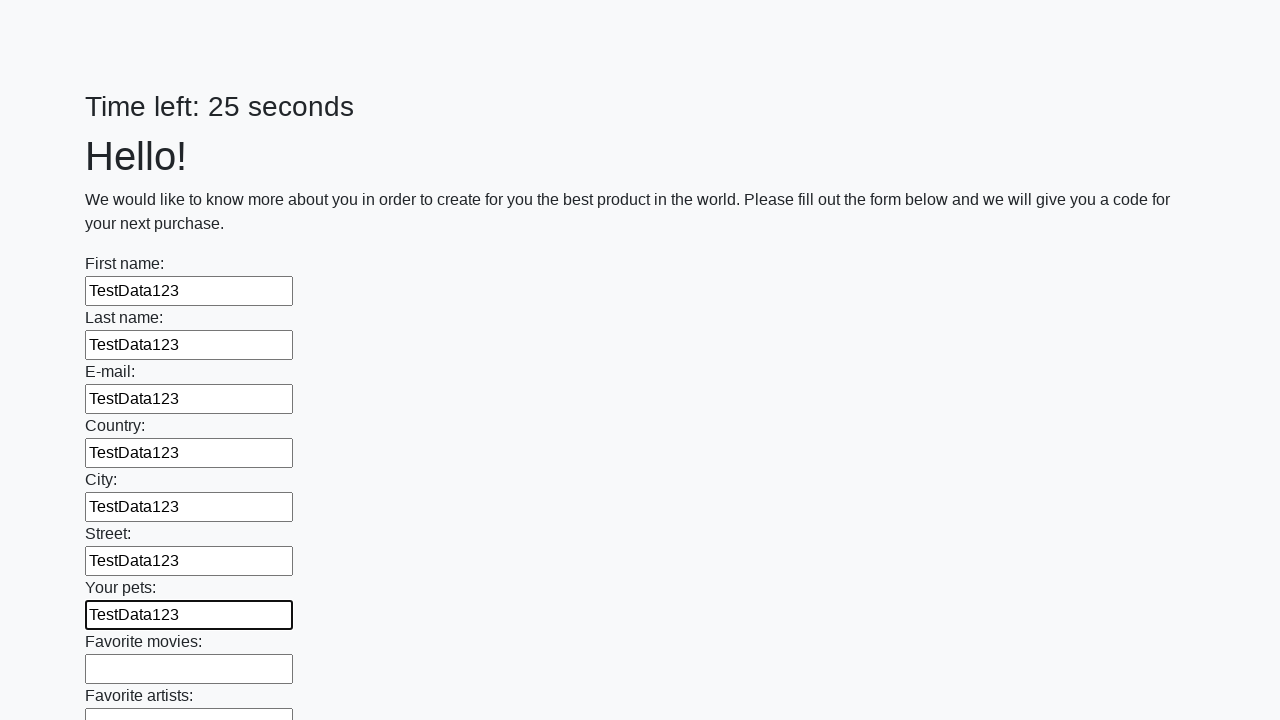

Filled input field with 'TestData123' on input >> nth=7
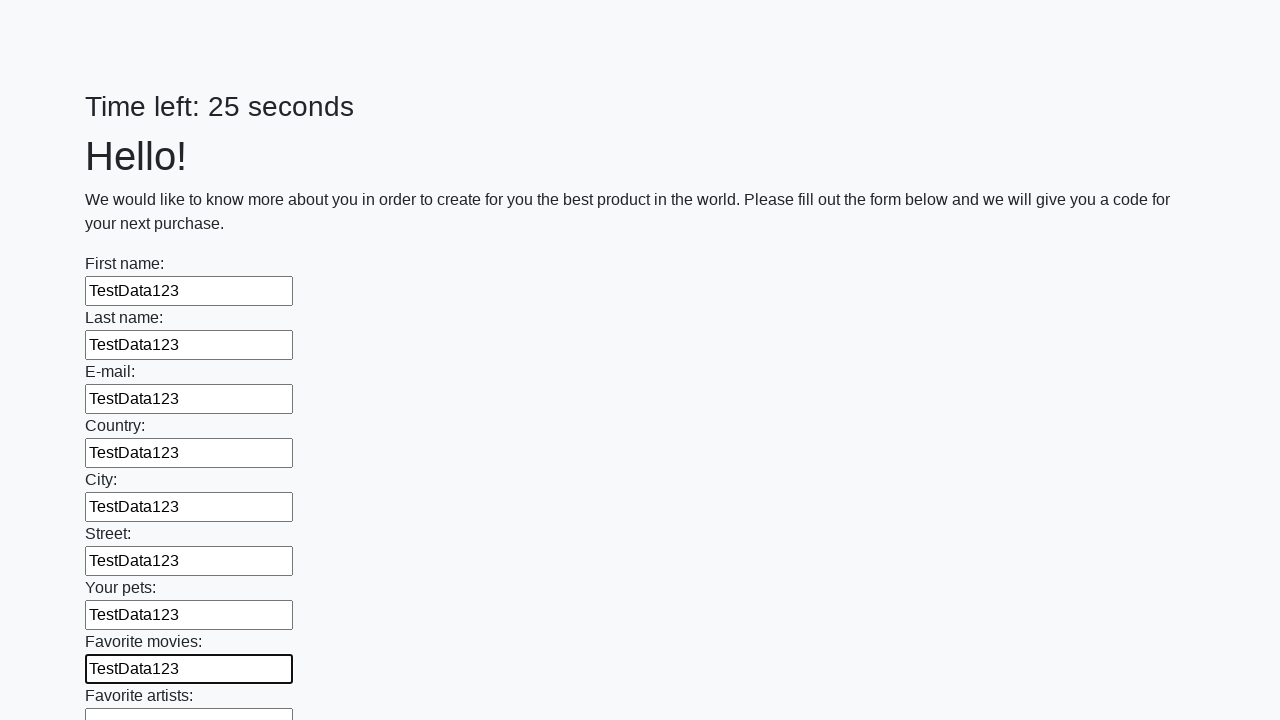

Filled input field with 'TestData123' on input >> nth=8
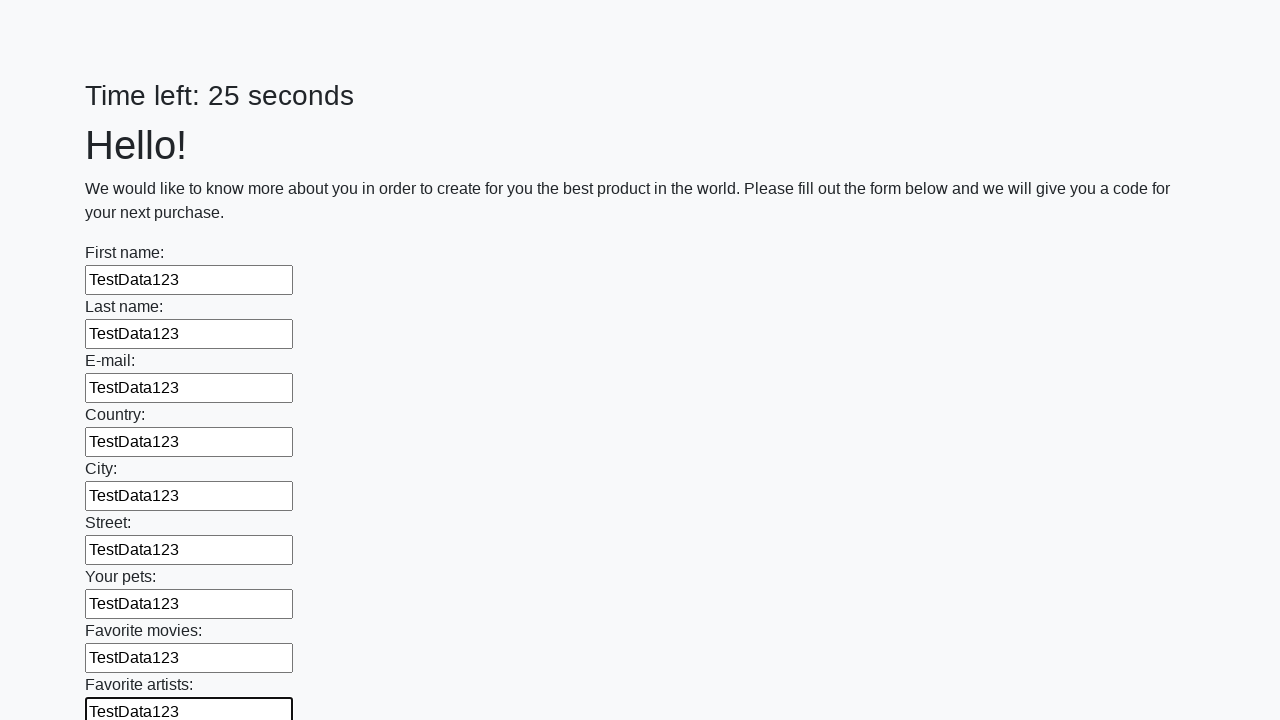

Filled input field with 'TestData123' on input >> nth=9
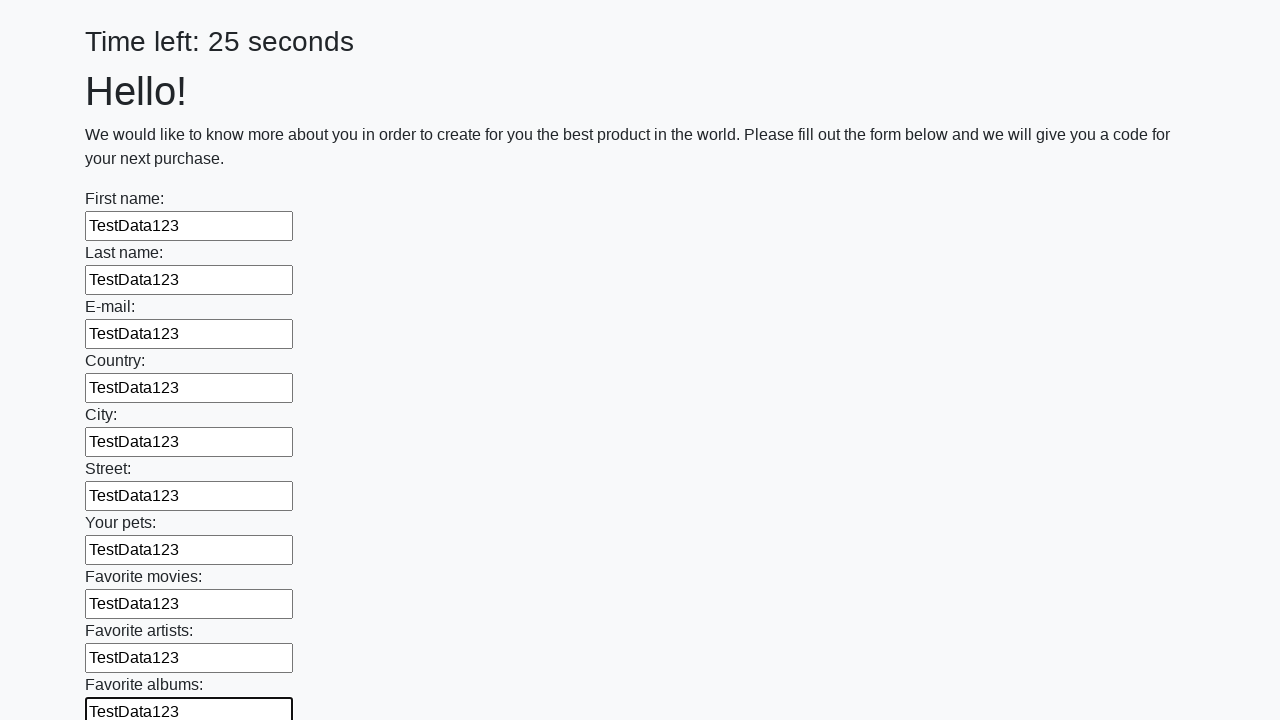

Filled input field with 'TestData123' on input >> nth=10
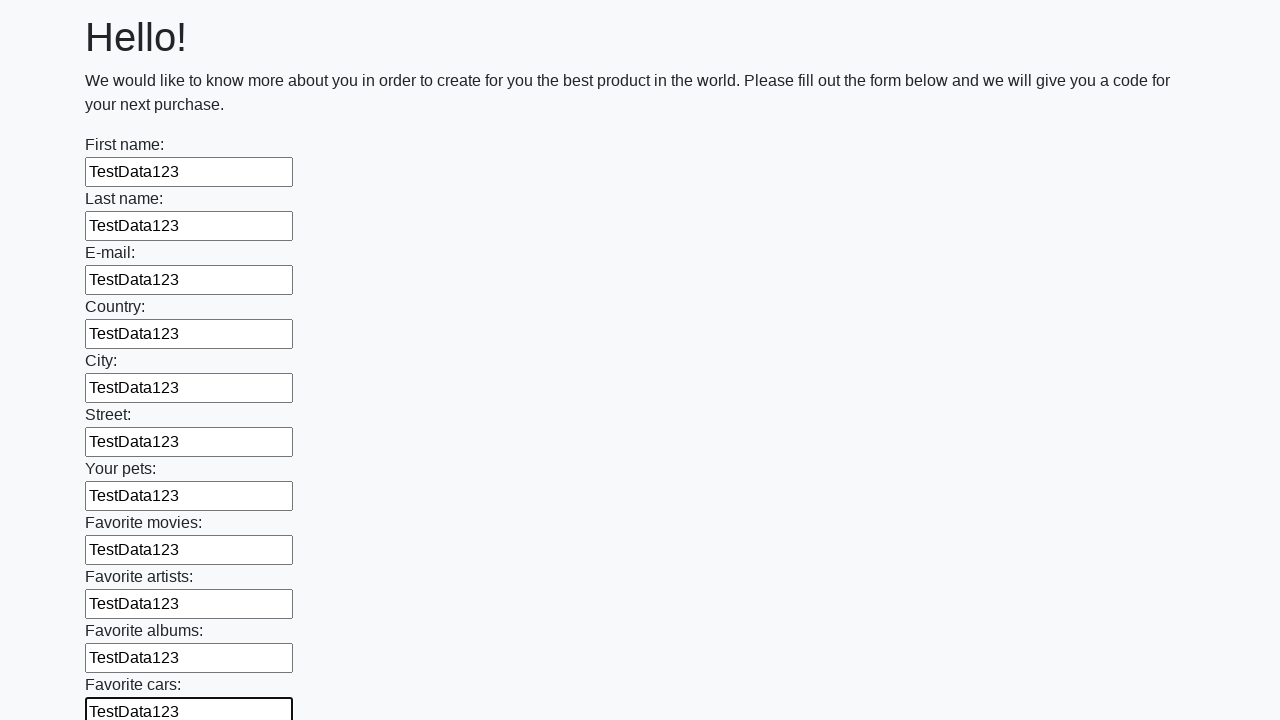

Filled input field with 'TestData123' on input >> nth=11
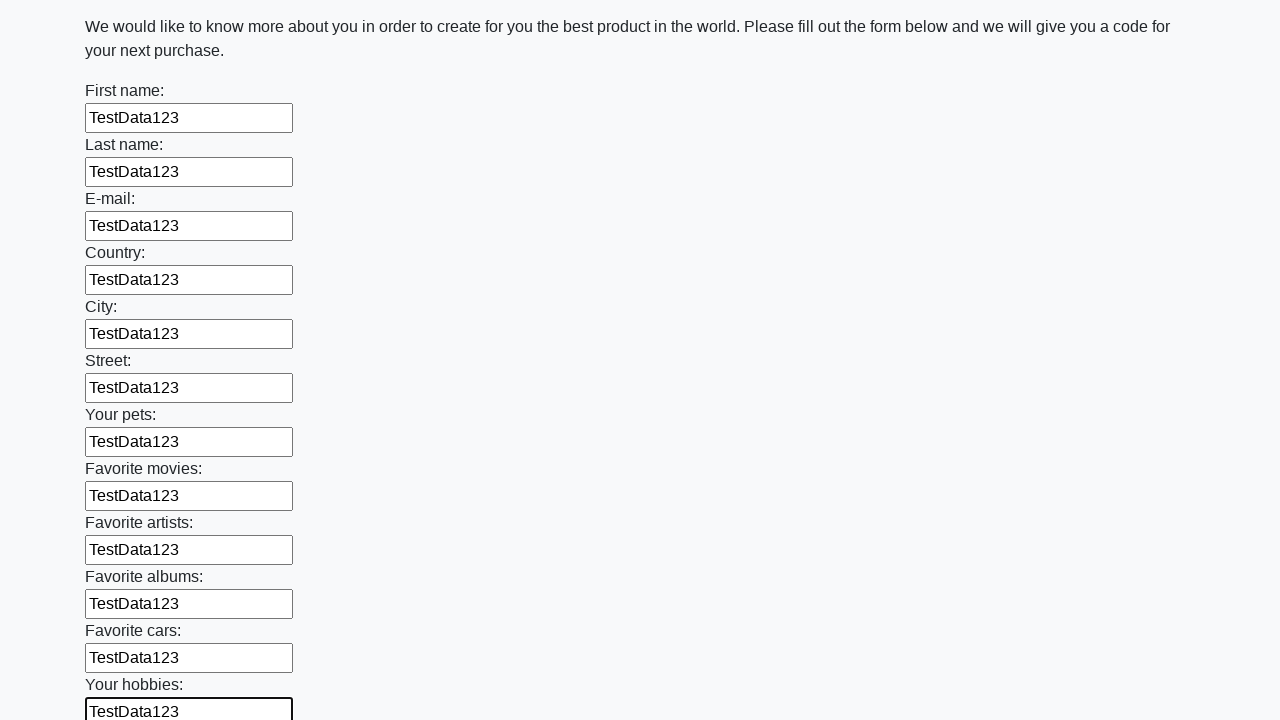

Filled input field with 'TestData123' on input >> nth=12
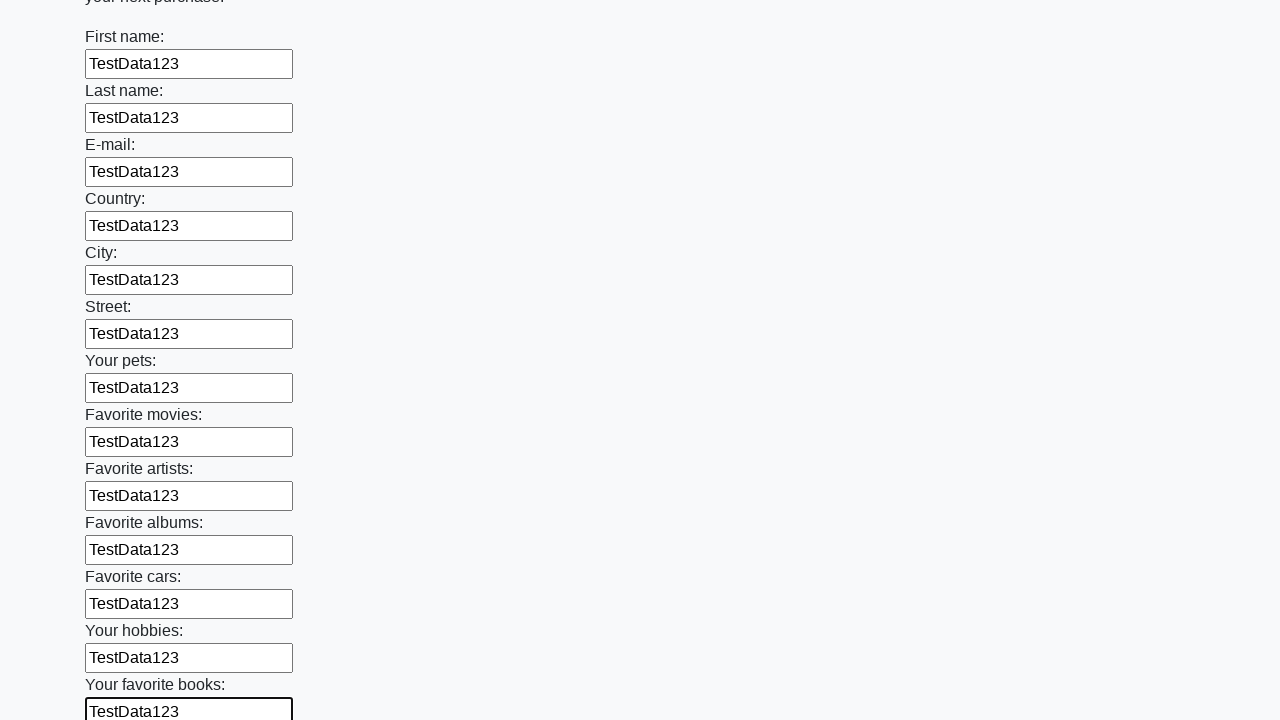

Filled input field with 'TestData123' on input >> nth=13
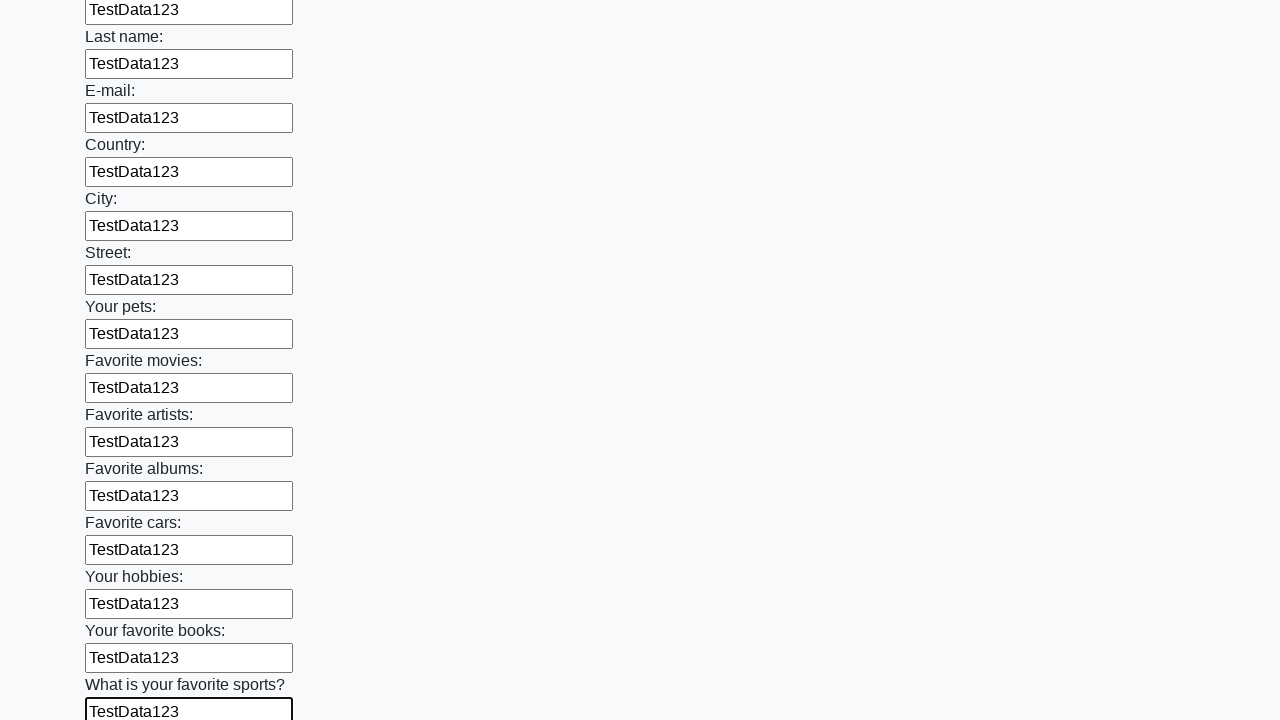

Filled input field with 'TestData123' on input >> nth=14
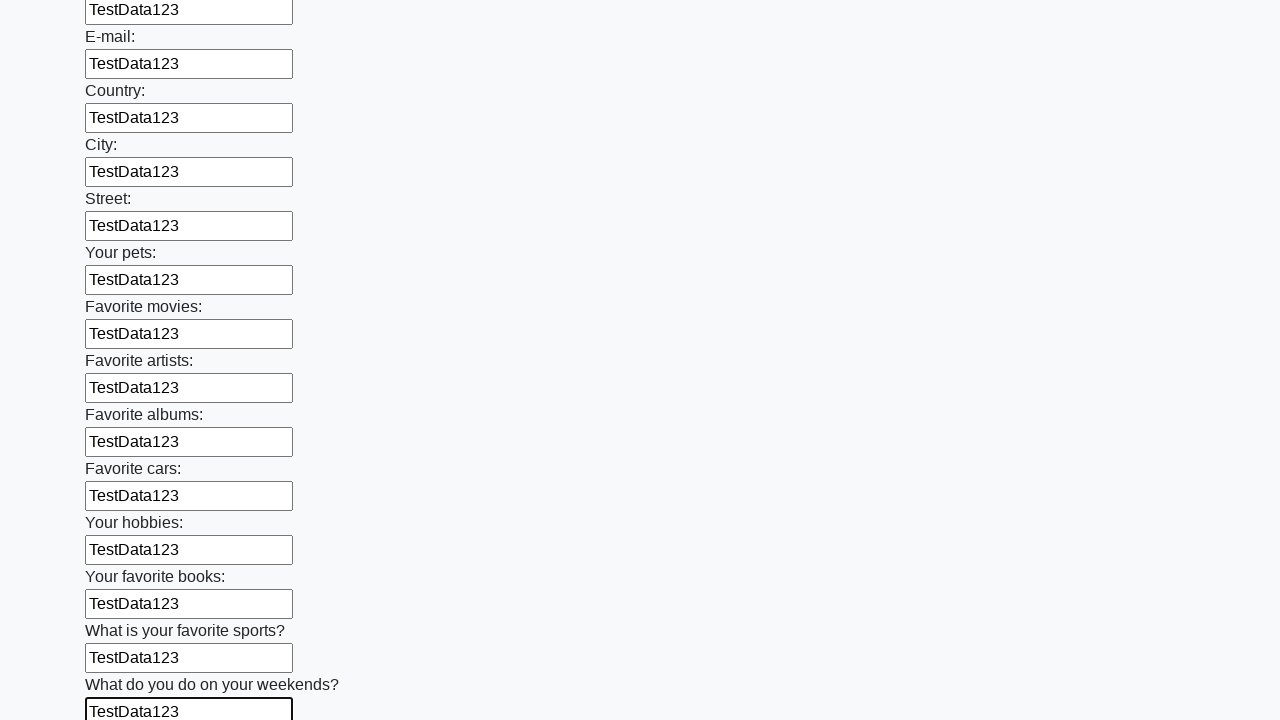

Filled input field with 'TestData123' on input >> nth=15
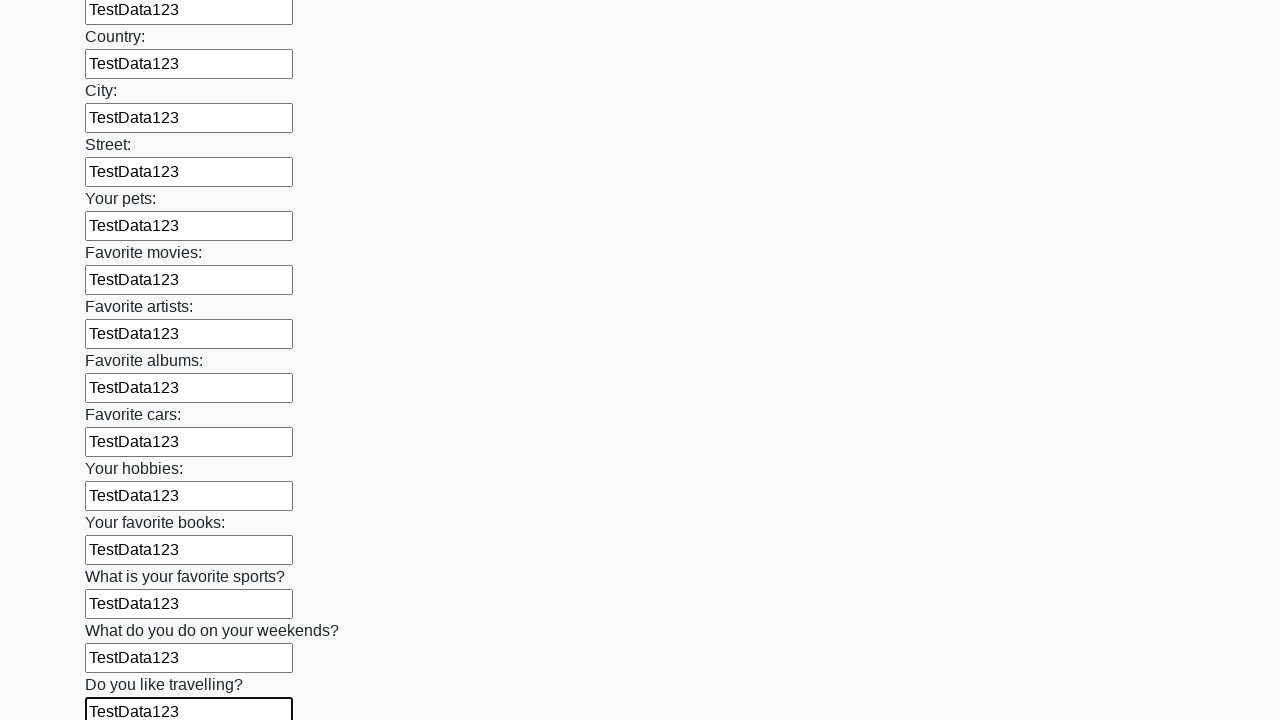

Filled input field with 'TestData123' on input >> nth=16
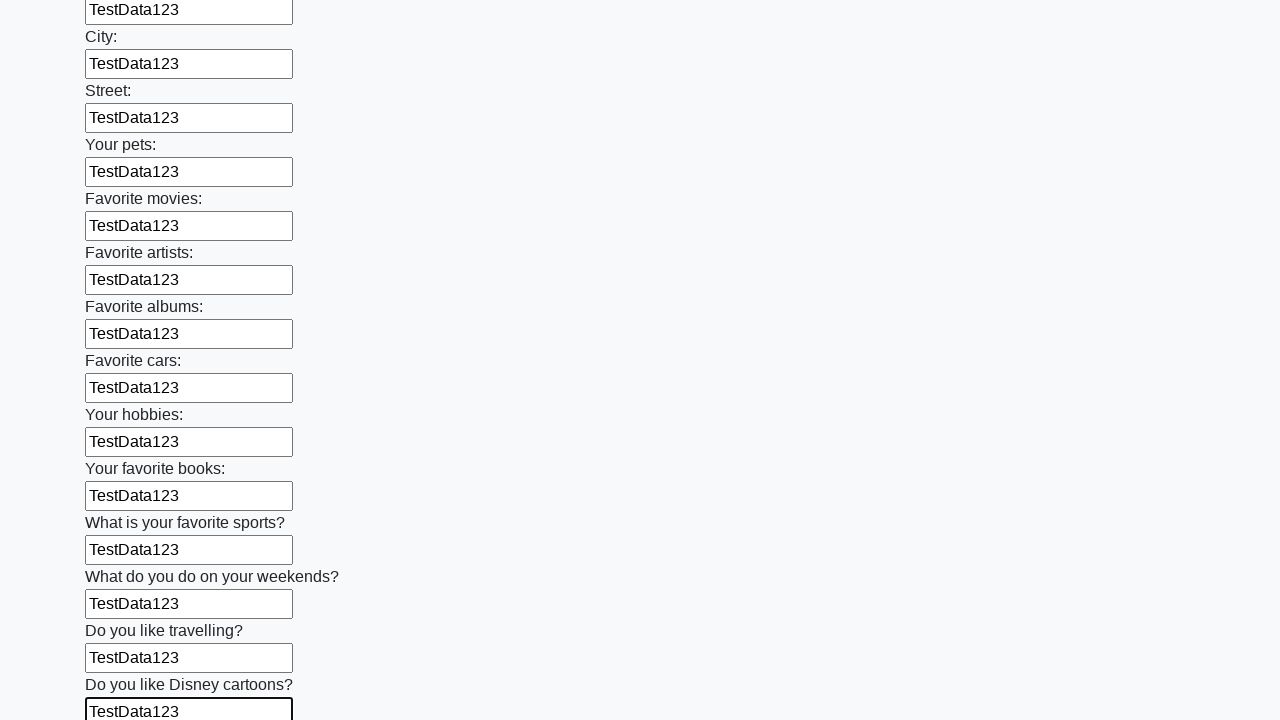

Filled input field with 'TestData123' on input >> nth=17
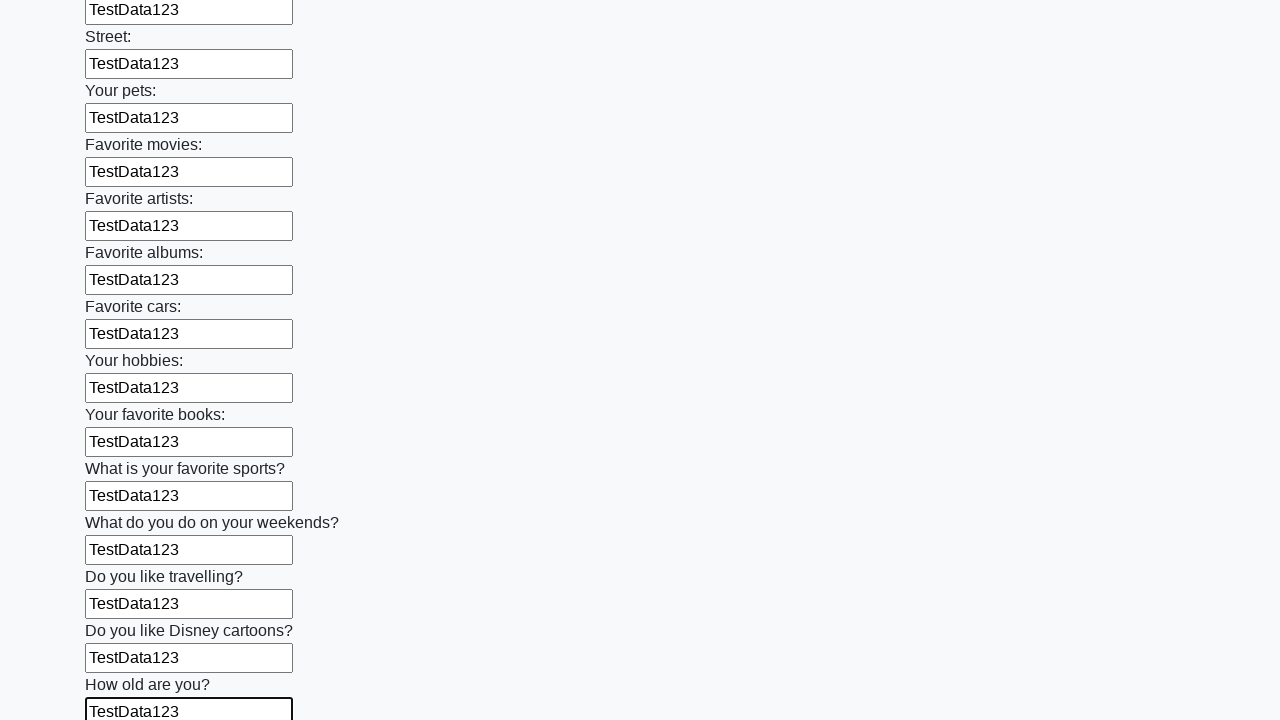

Filled input field with 'TestData123' on input >> nth=18
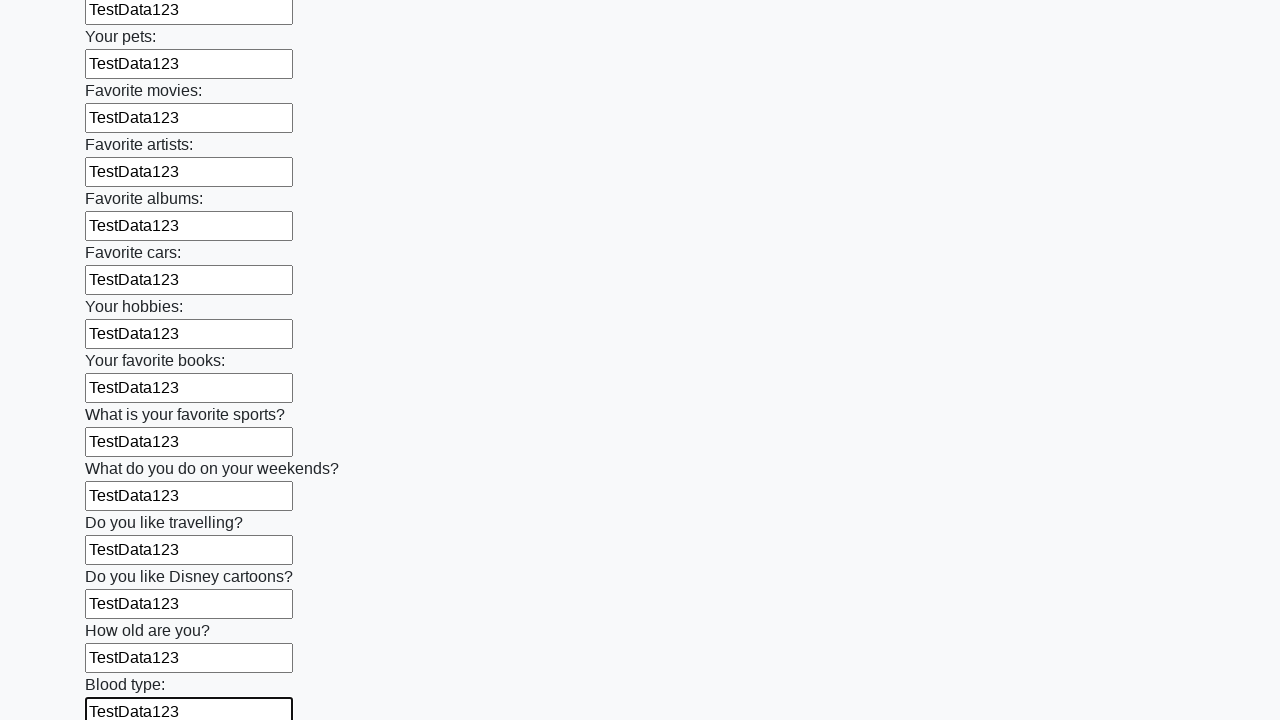

Filled input field with 'TestData123' on input >> nth=19
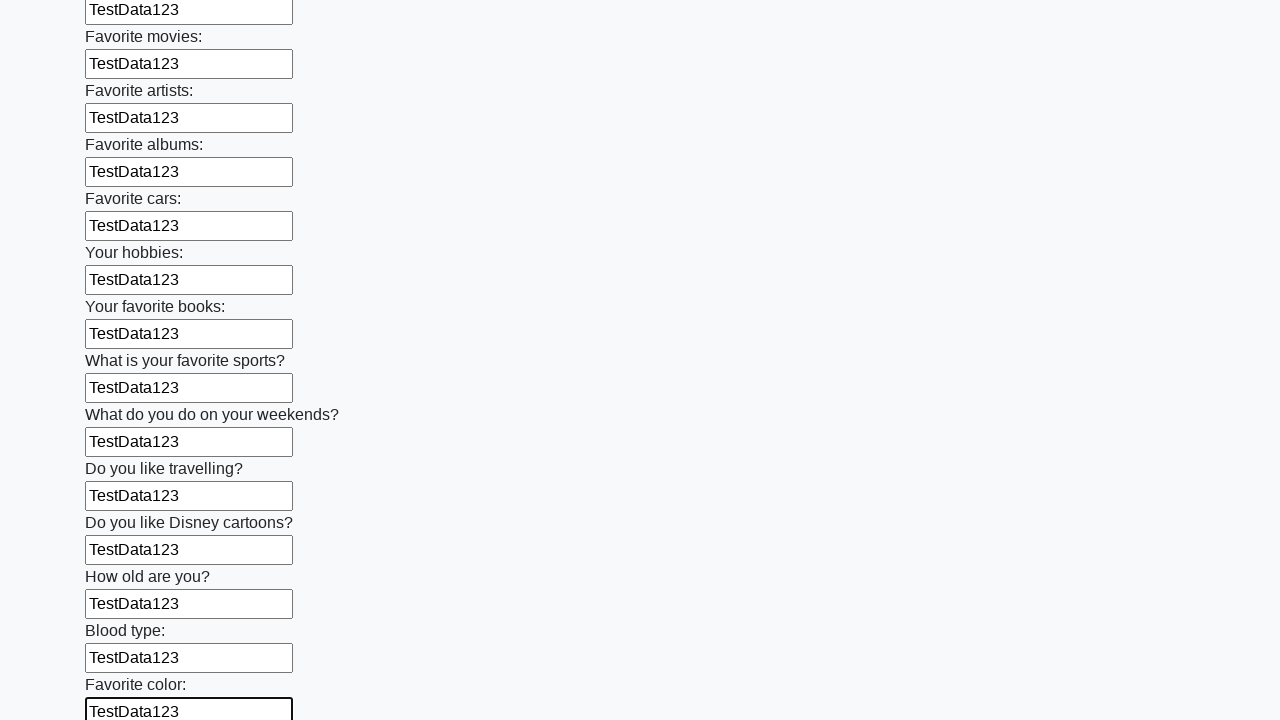

Filled input field with 'TestData123' on input >> nth=20
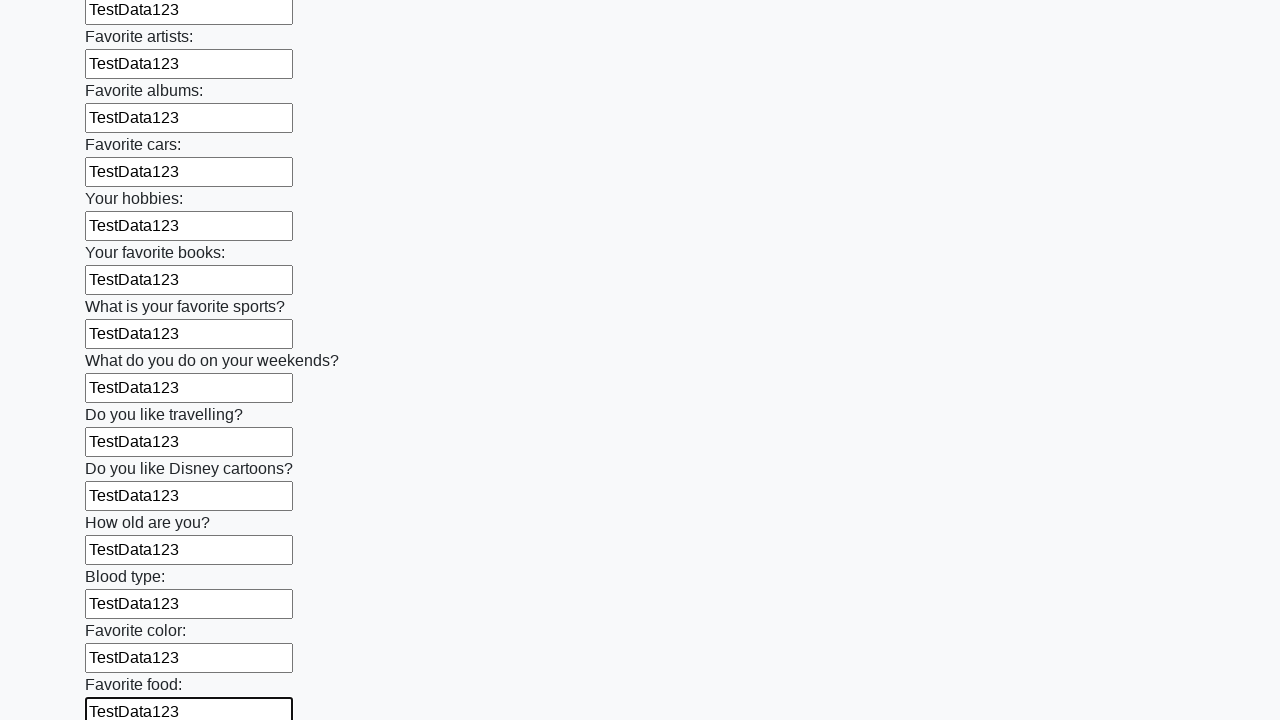

Filled input field with 'TestData123' on input >> nth=21
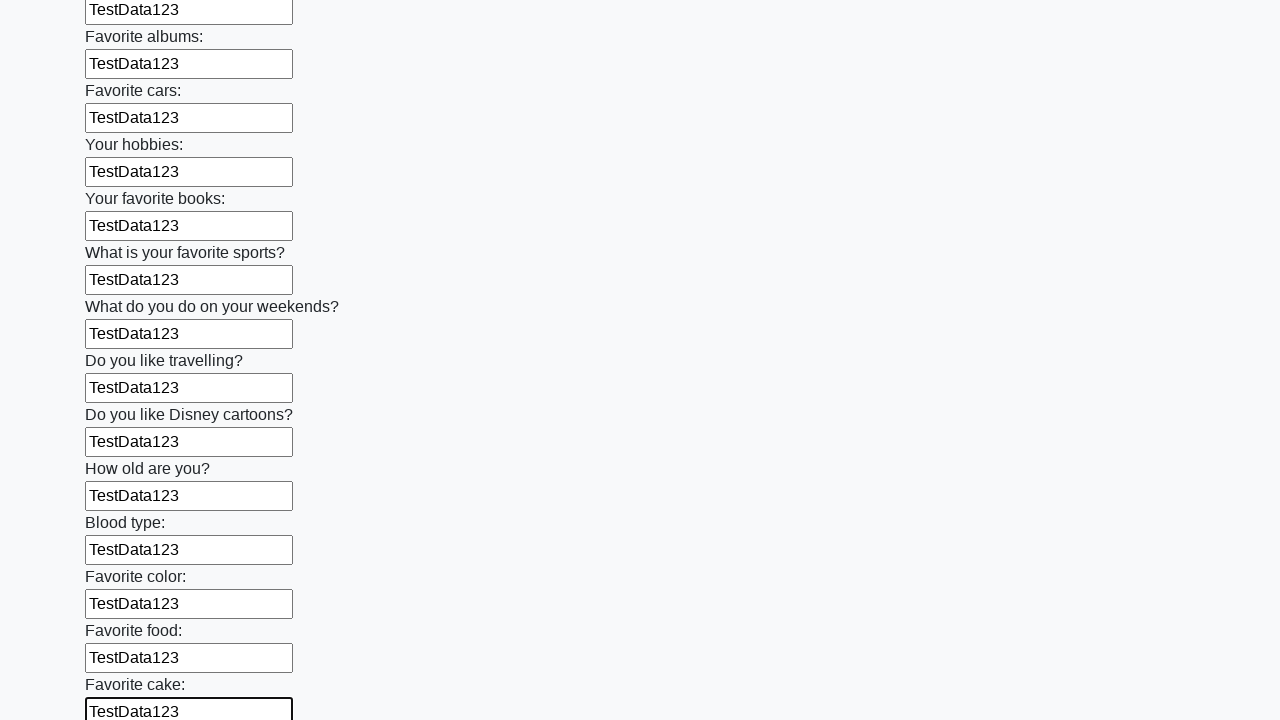

Filled input field with 'TestData123' on input >> nth=22
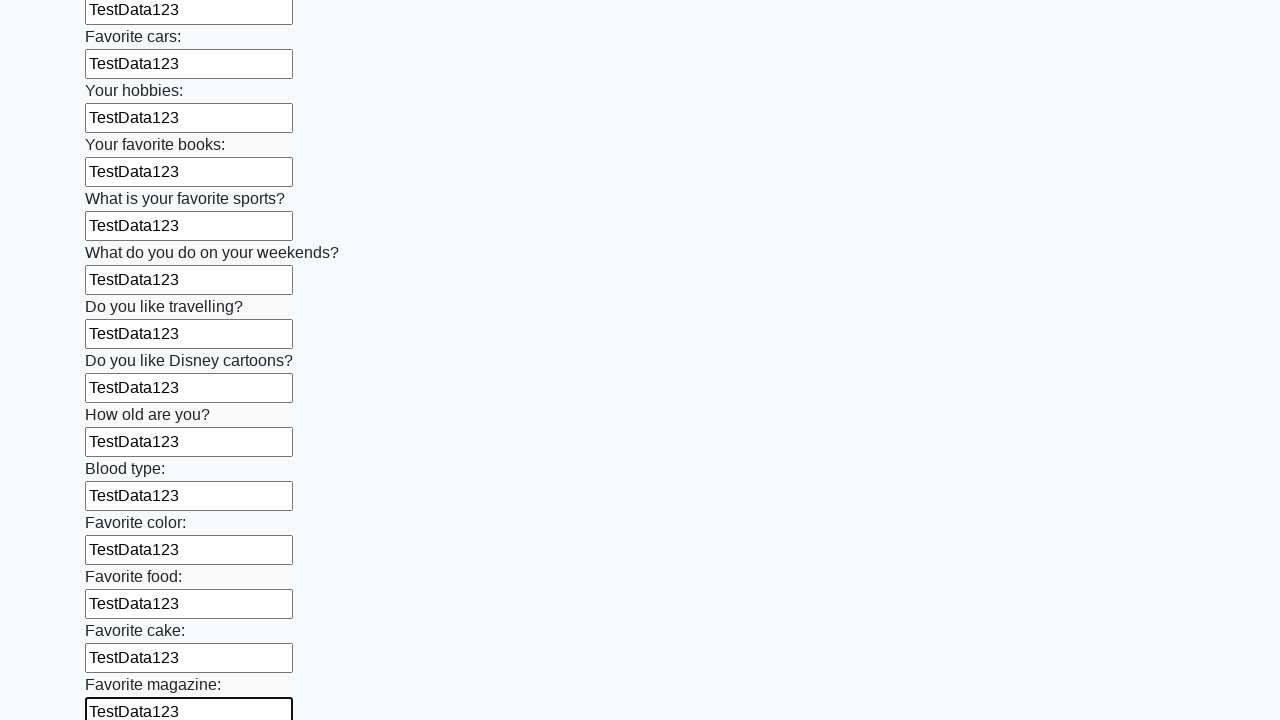

Filled input field with 'TestData123' on input >> nth=23
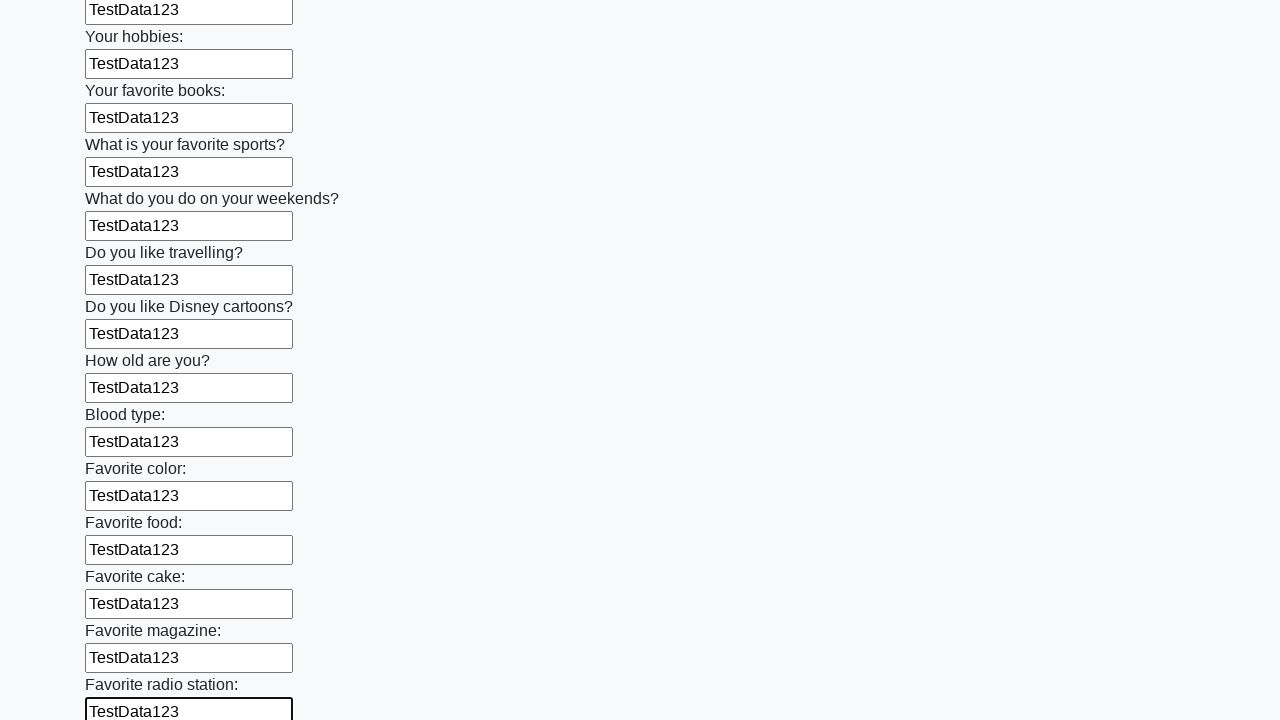

Filled input field with 'TestData123' on input >> nth=24
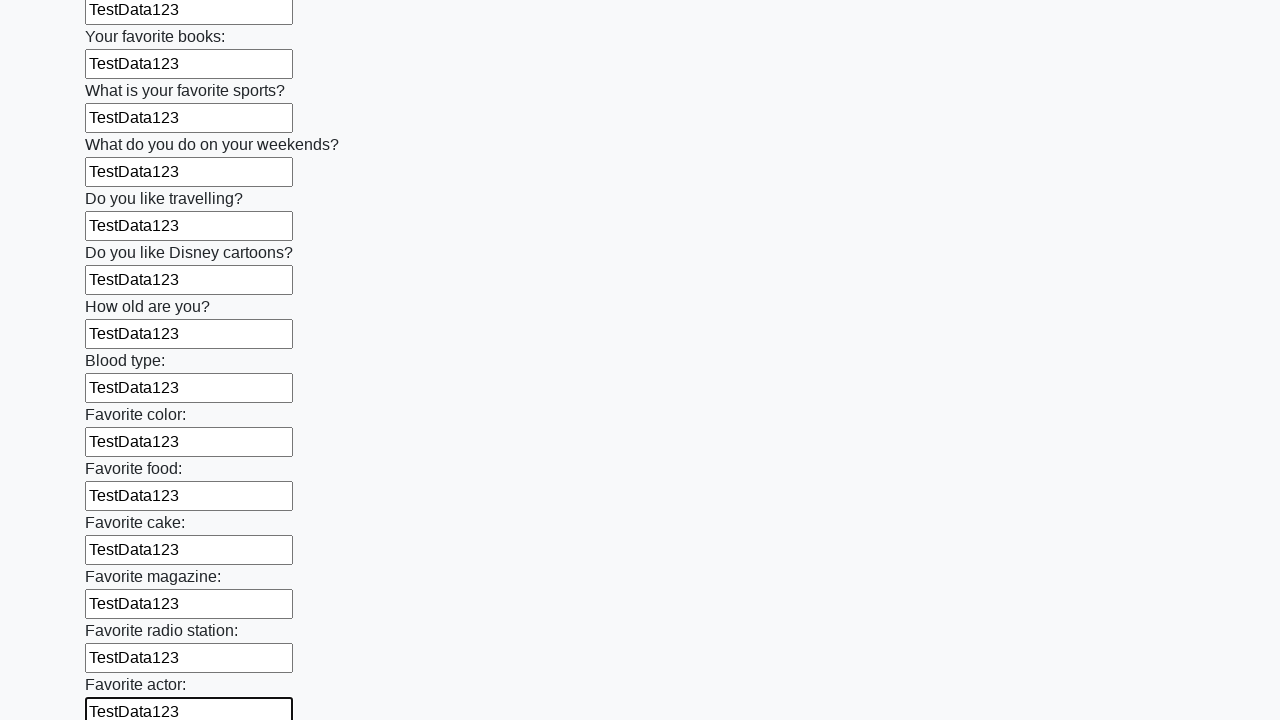

Filled input field with 'TestData123' on input >> nth=25
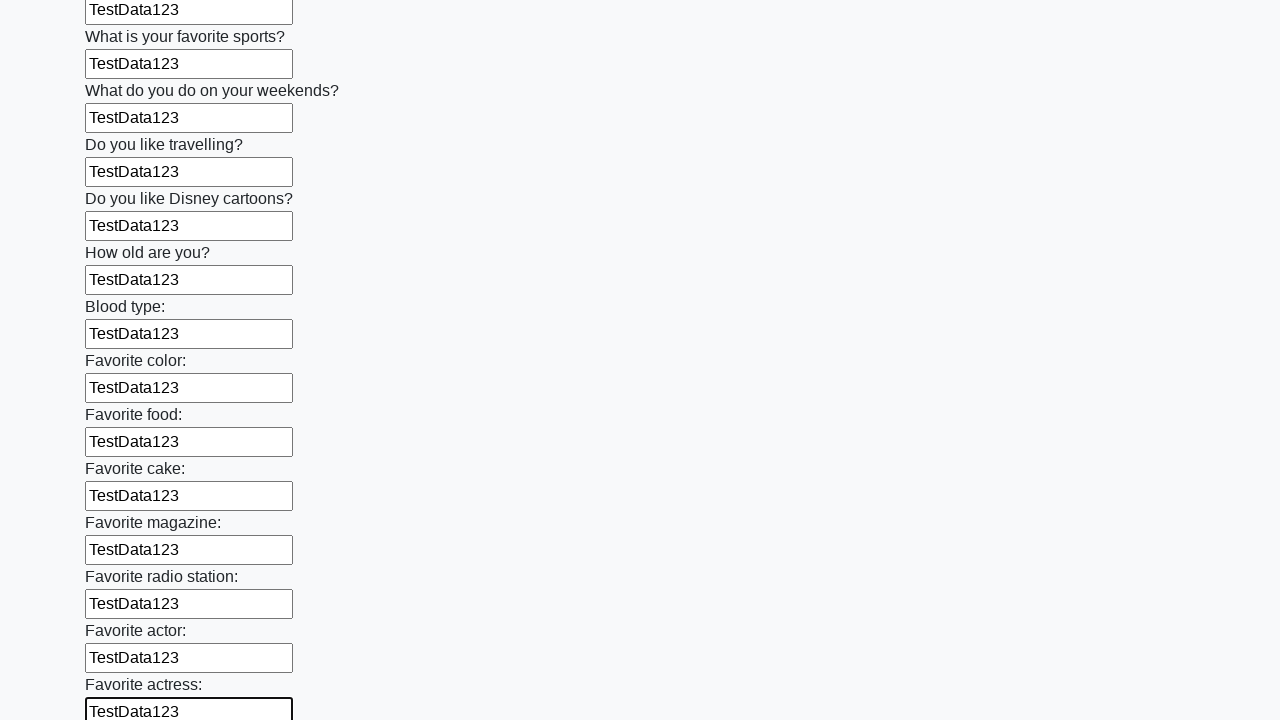

Filled input field with 'TestData123' on input >> nth=26
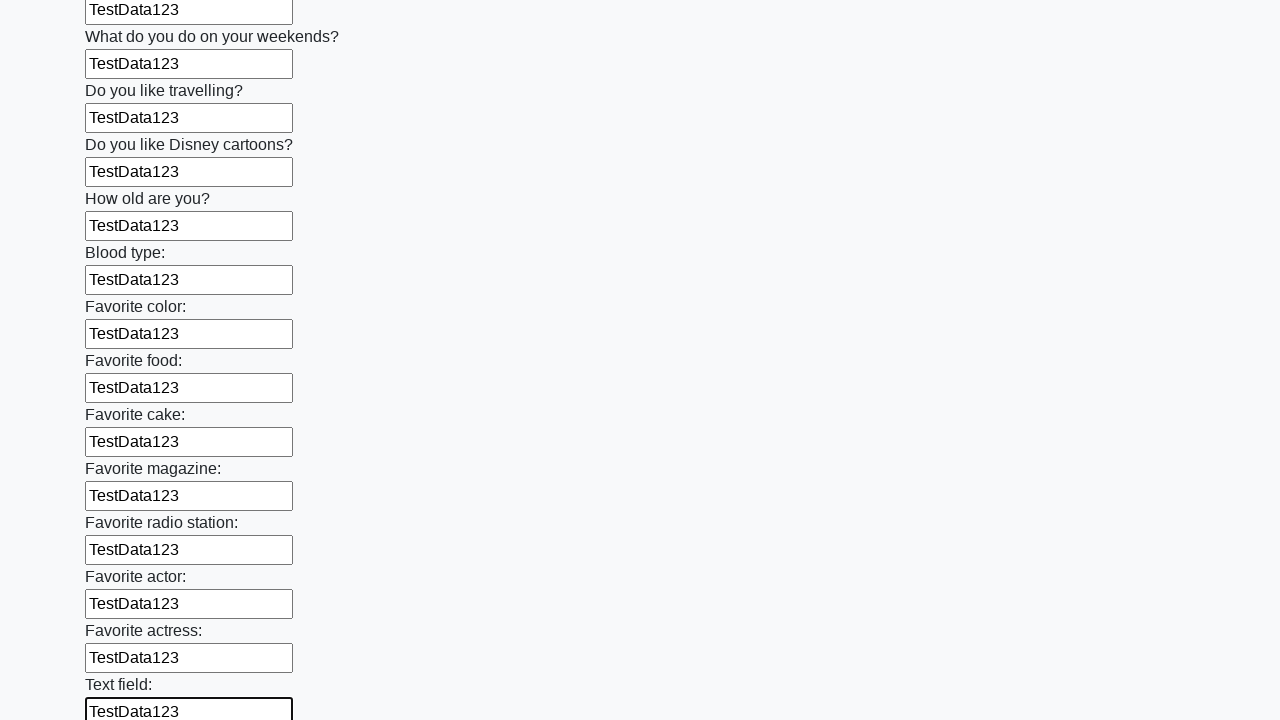

Filled input field with 'TestData123' on input >> nth=27
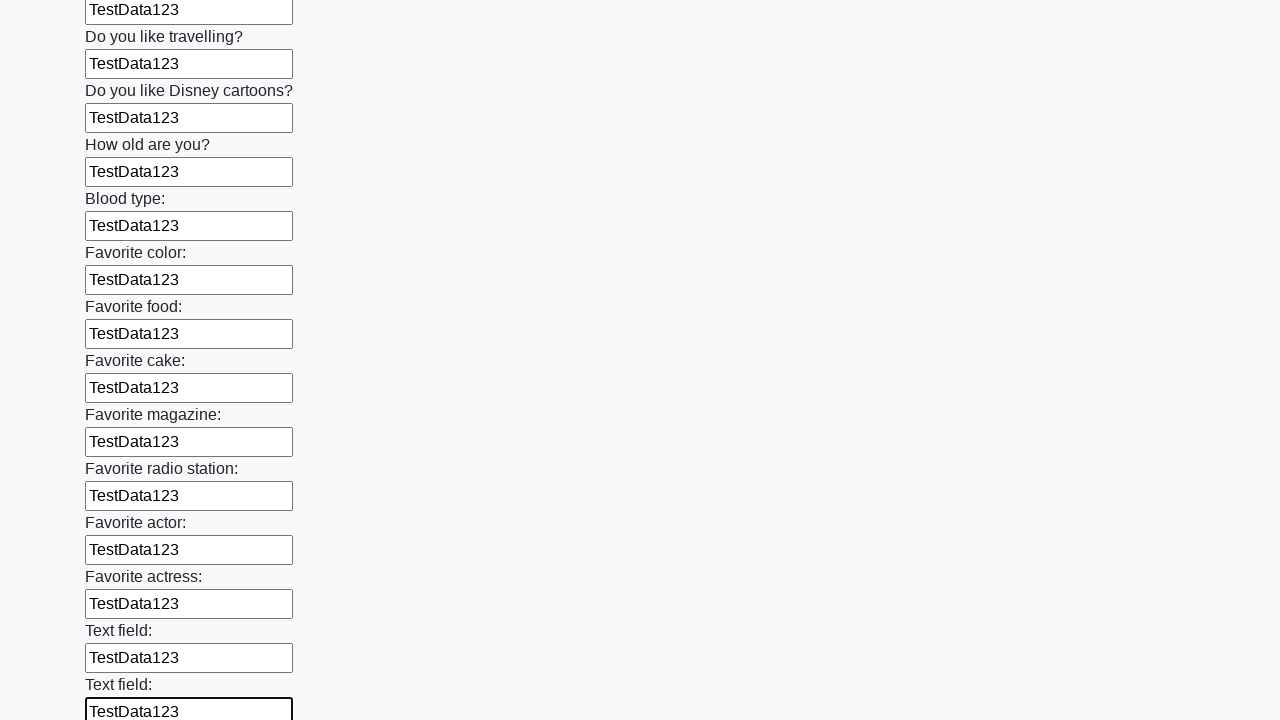

Filled input field with 'TestData123' on input >> nth=28
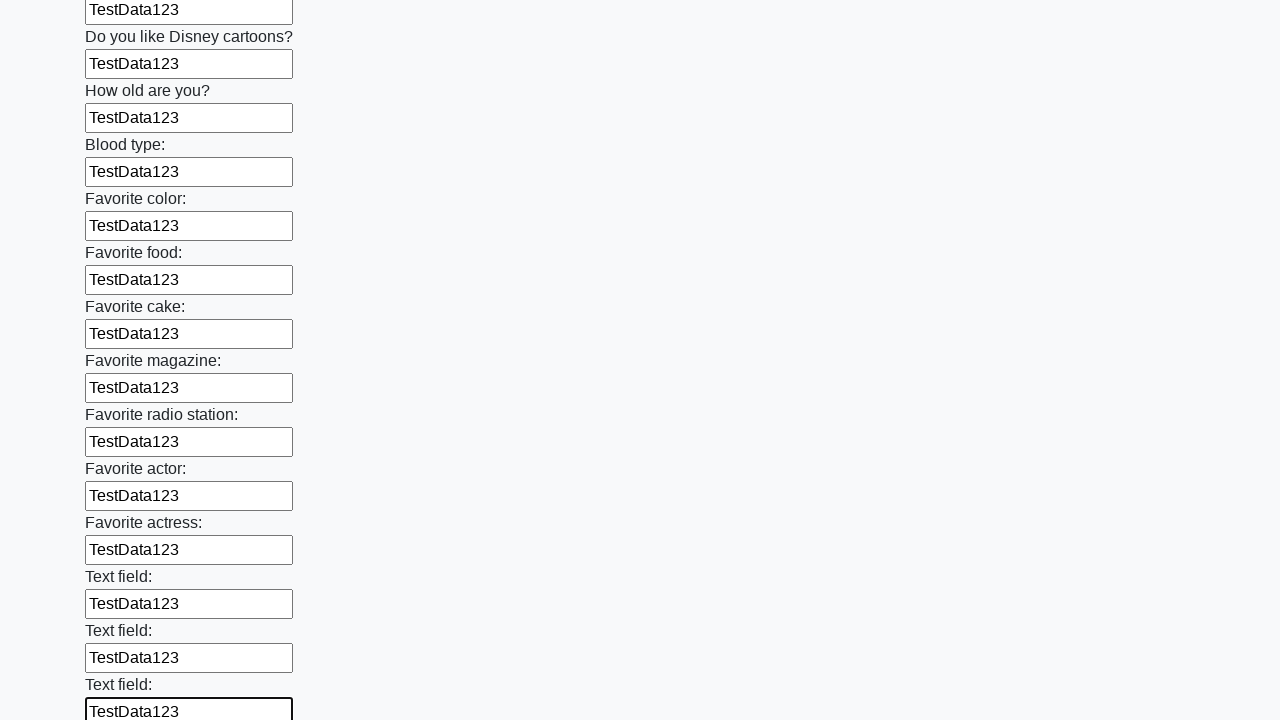

Filled input field with 'TestData123' on input >> nth=29
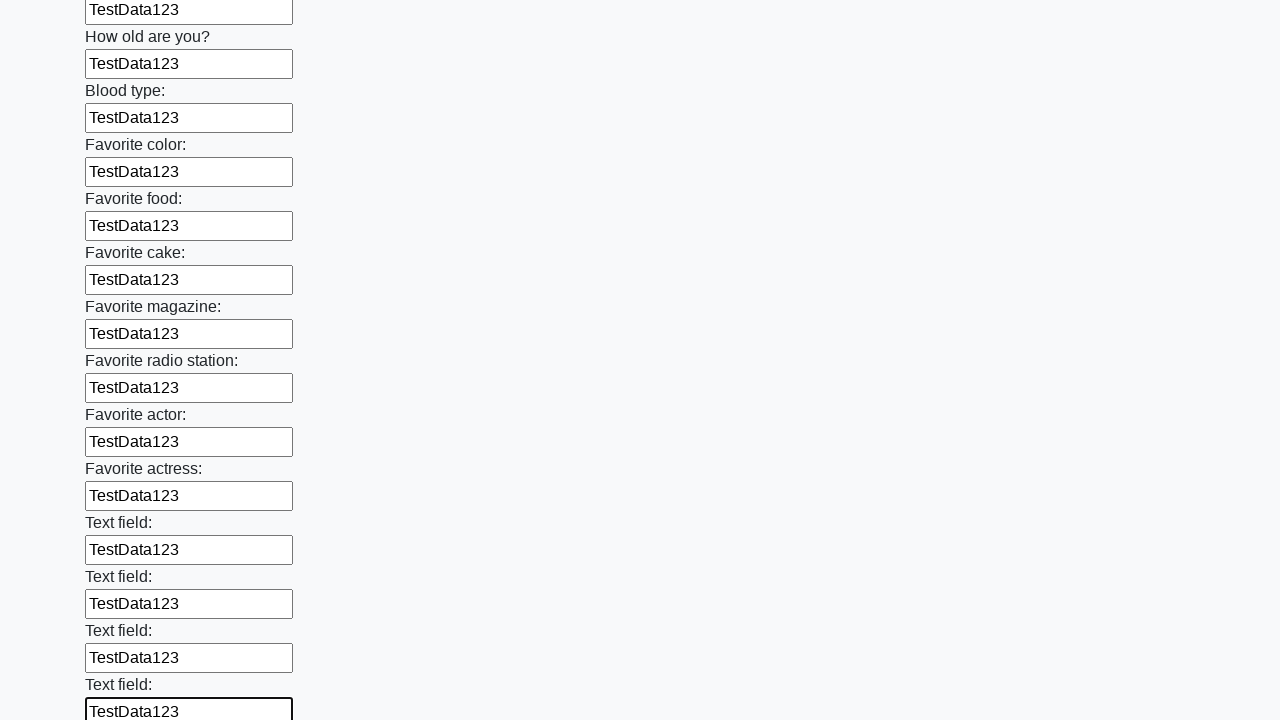

Filled input field with 'TestData123' on input >> nth=30
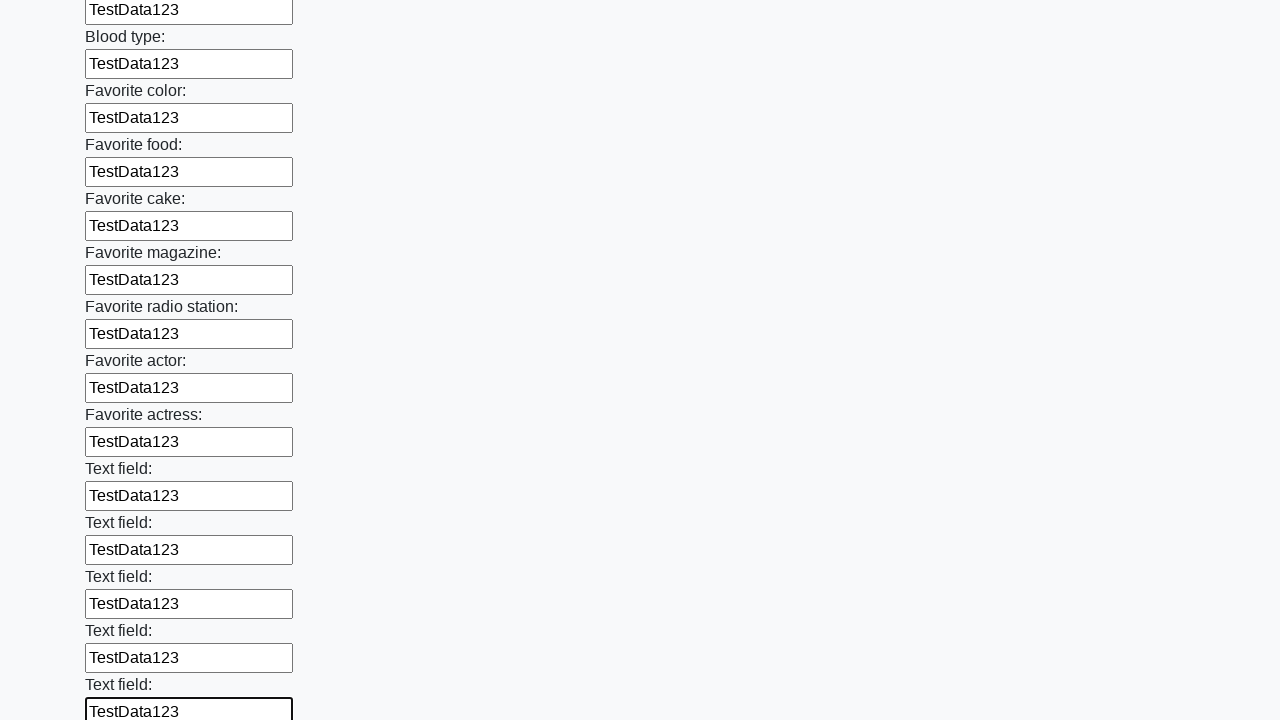

Filled input field with 'TestData123' on input >> nth=31
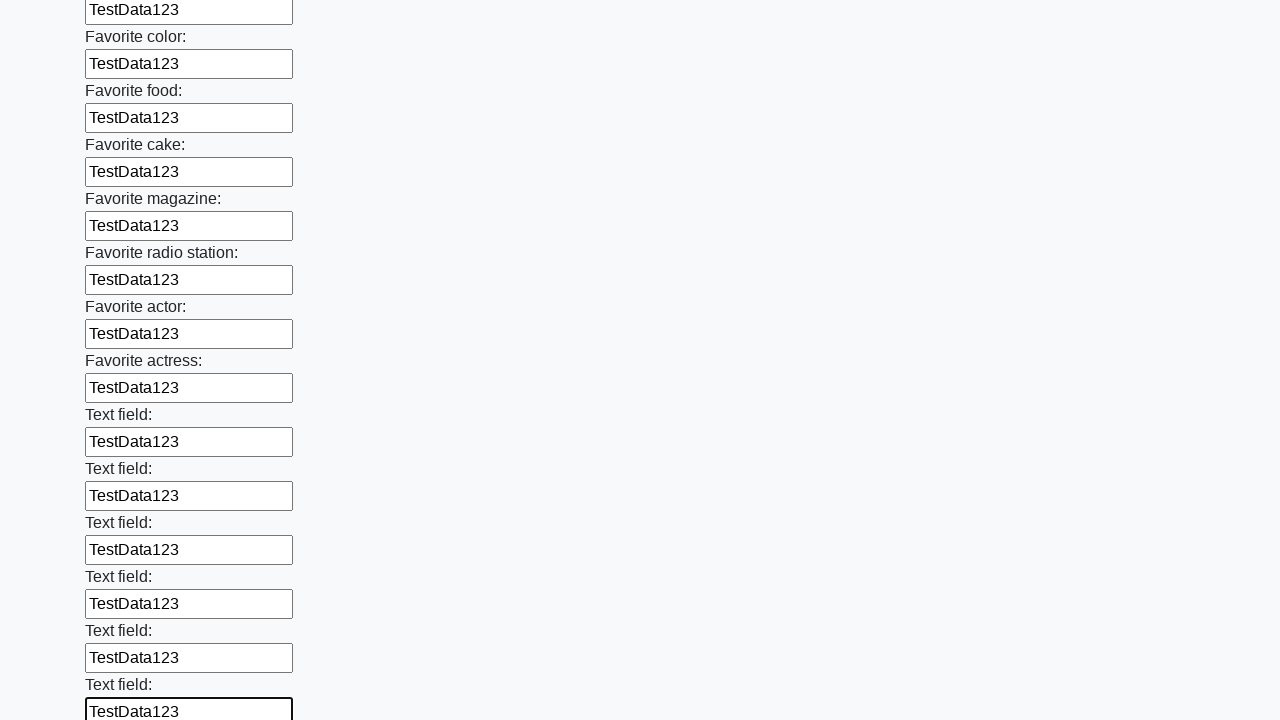

Filled input field with 'TestData123' on input >> nth=32
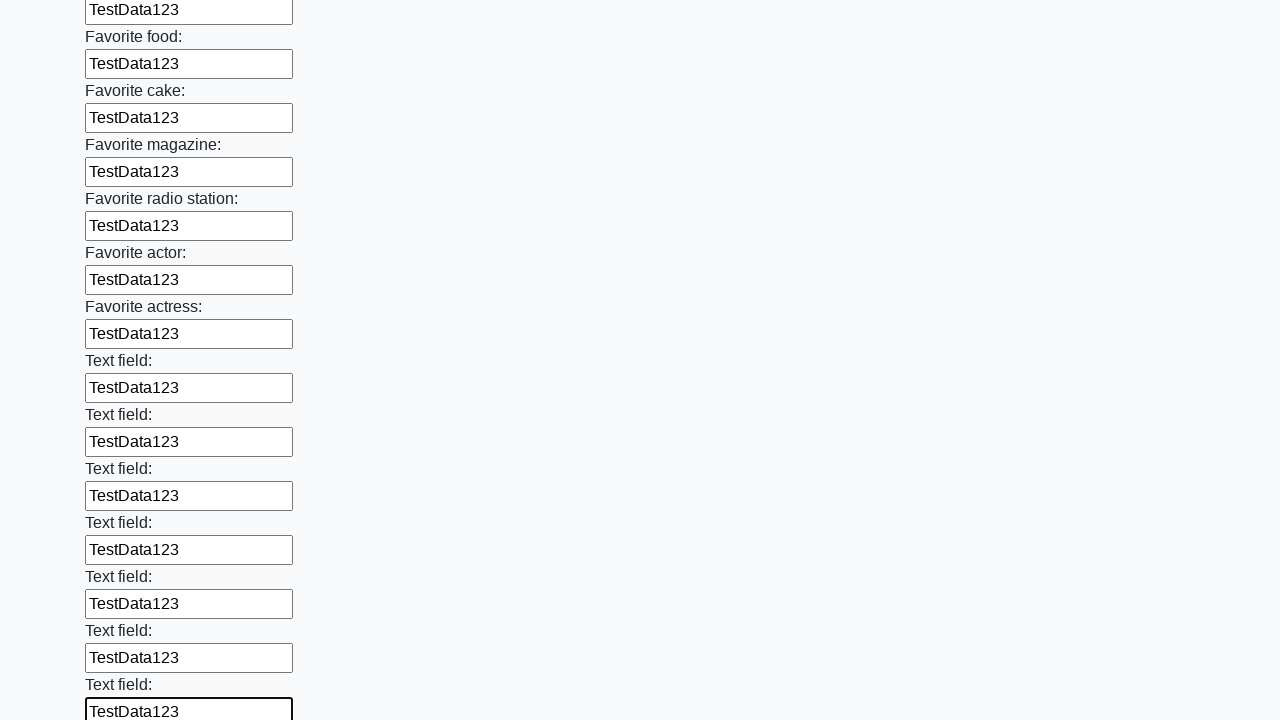

Filled input field with 'TestData123' on input >> nth=33
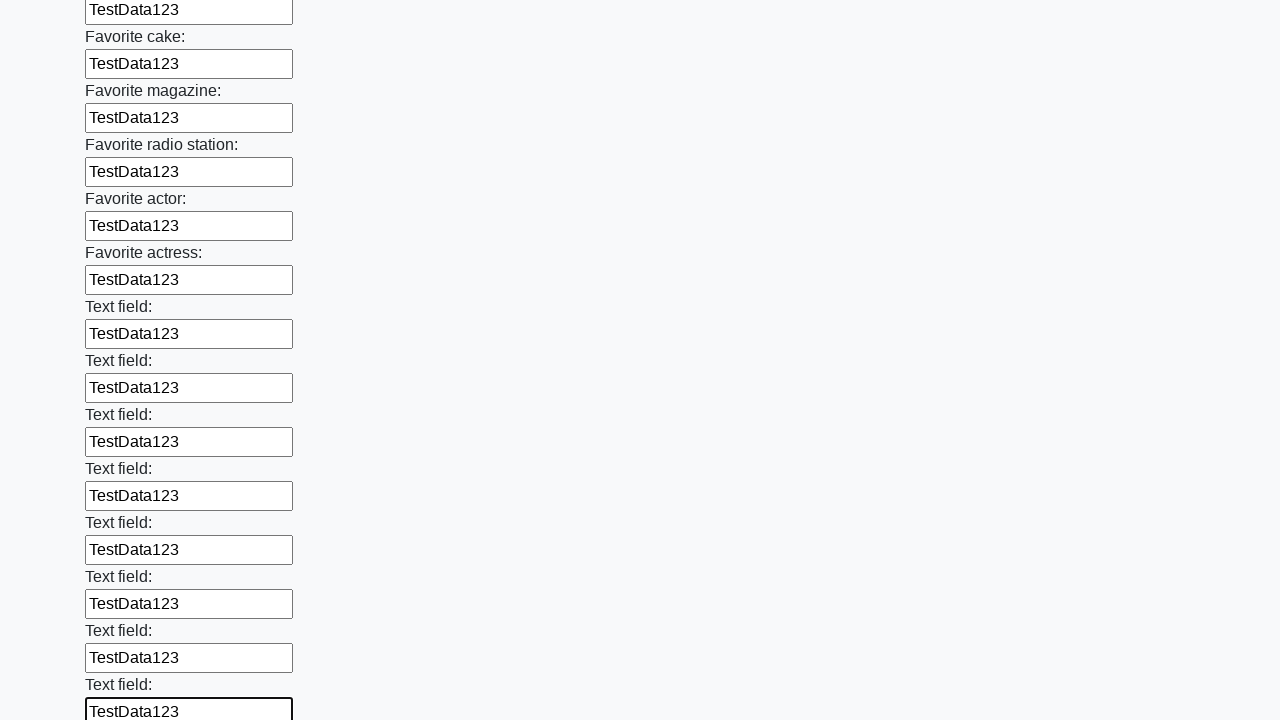

Filled input field with 'TestData123' on input >> nth=34
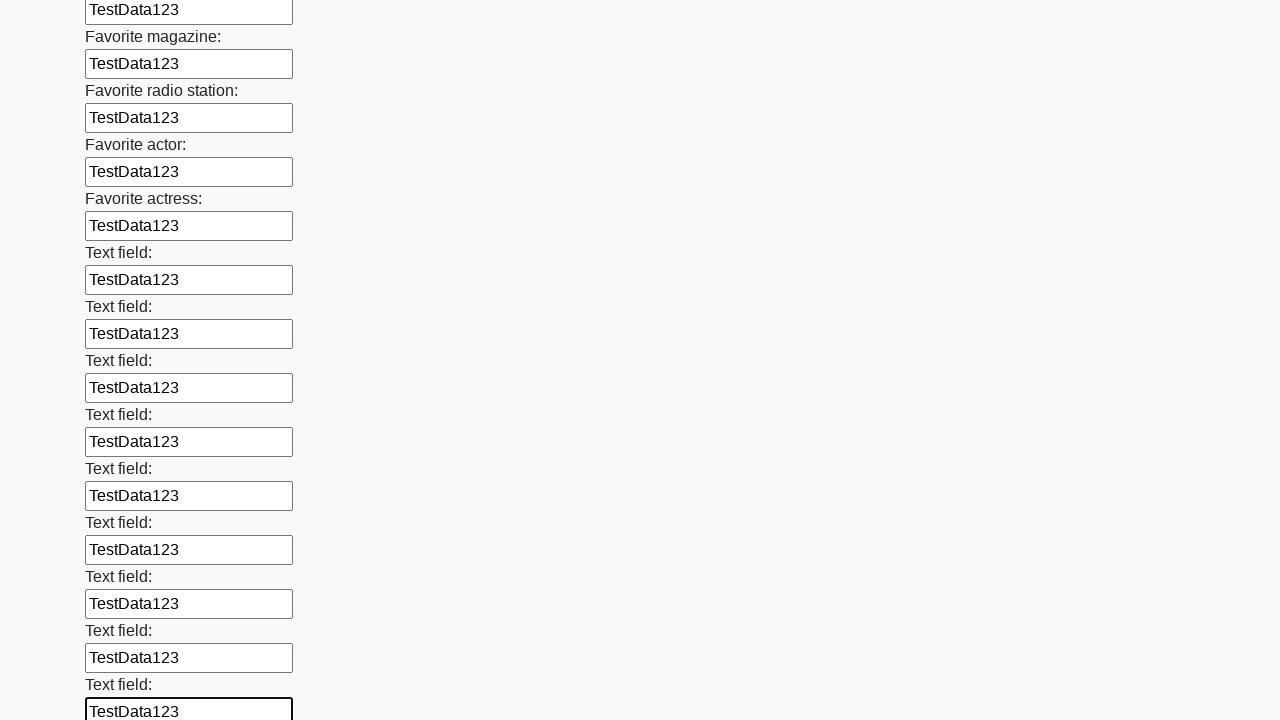

Filled input field with 'TestData123' on input >> nth=35
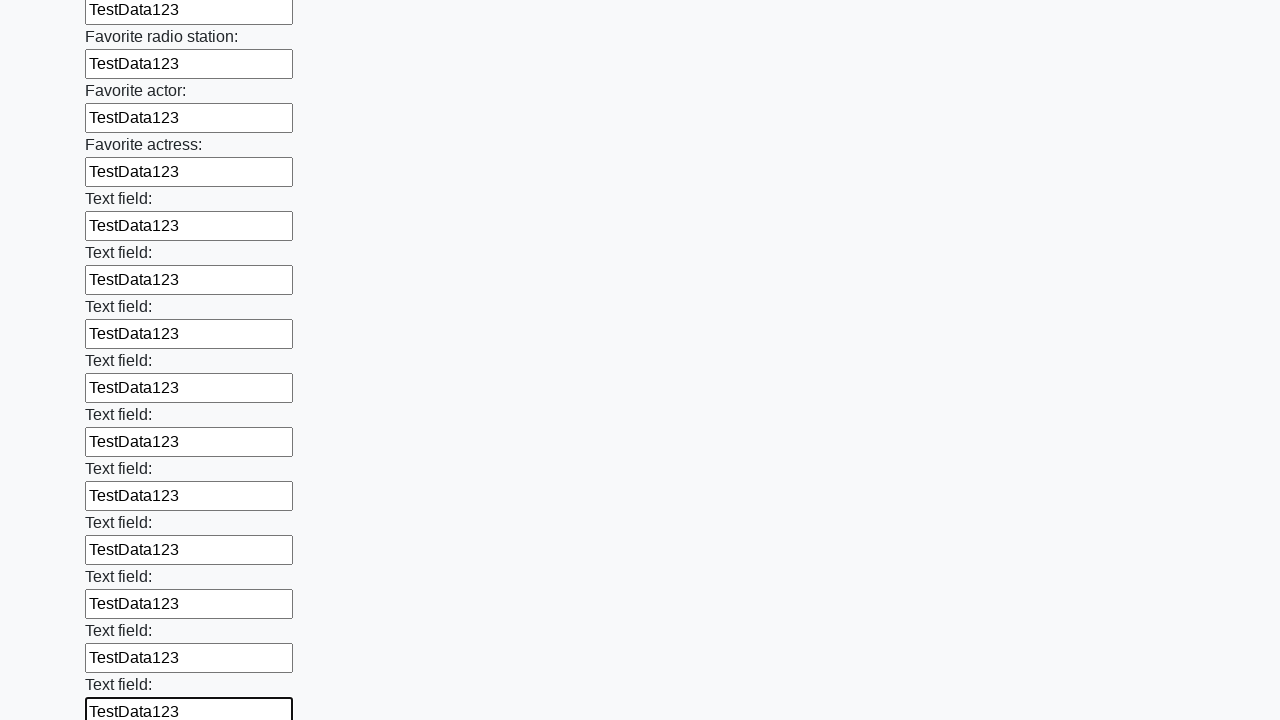

Filled input field with 'TestData123' on input >> nth=36
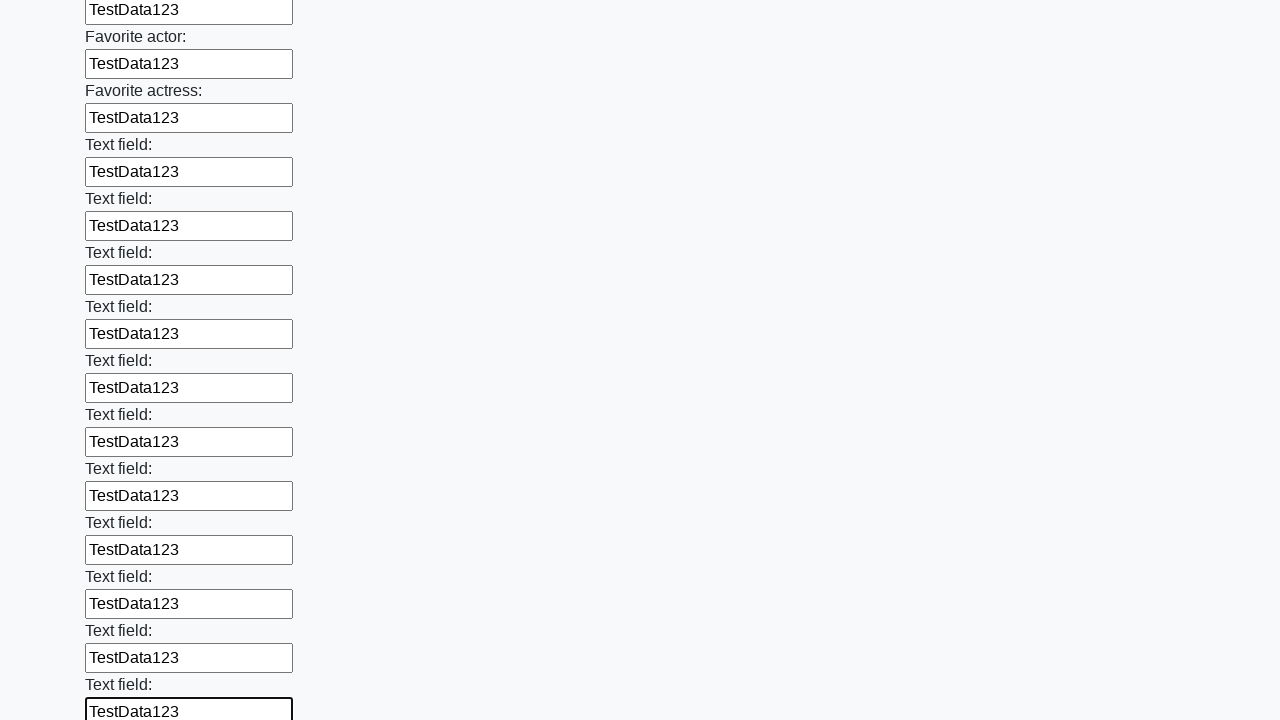

Filled input field with 'TestData123' on input >> nth=37
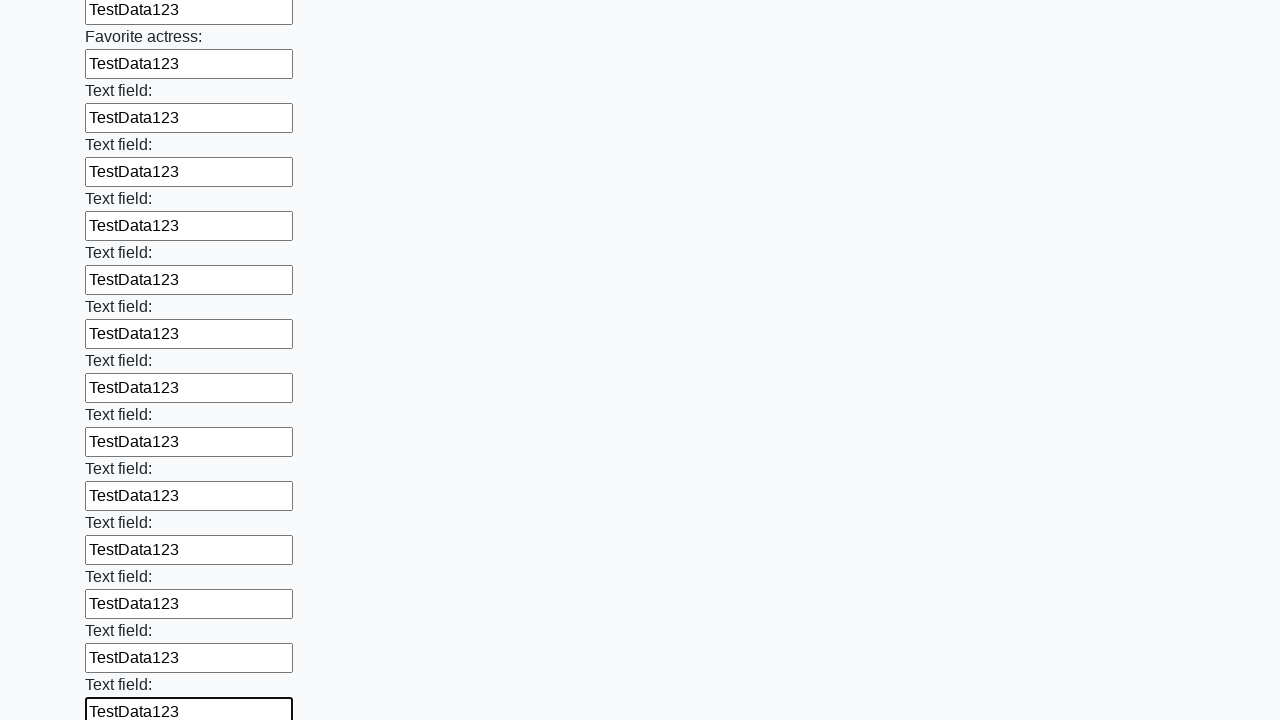

Filled input field with 'TestData123' on input >> nth=38
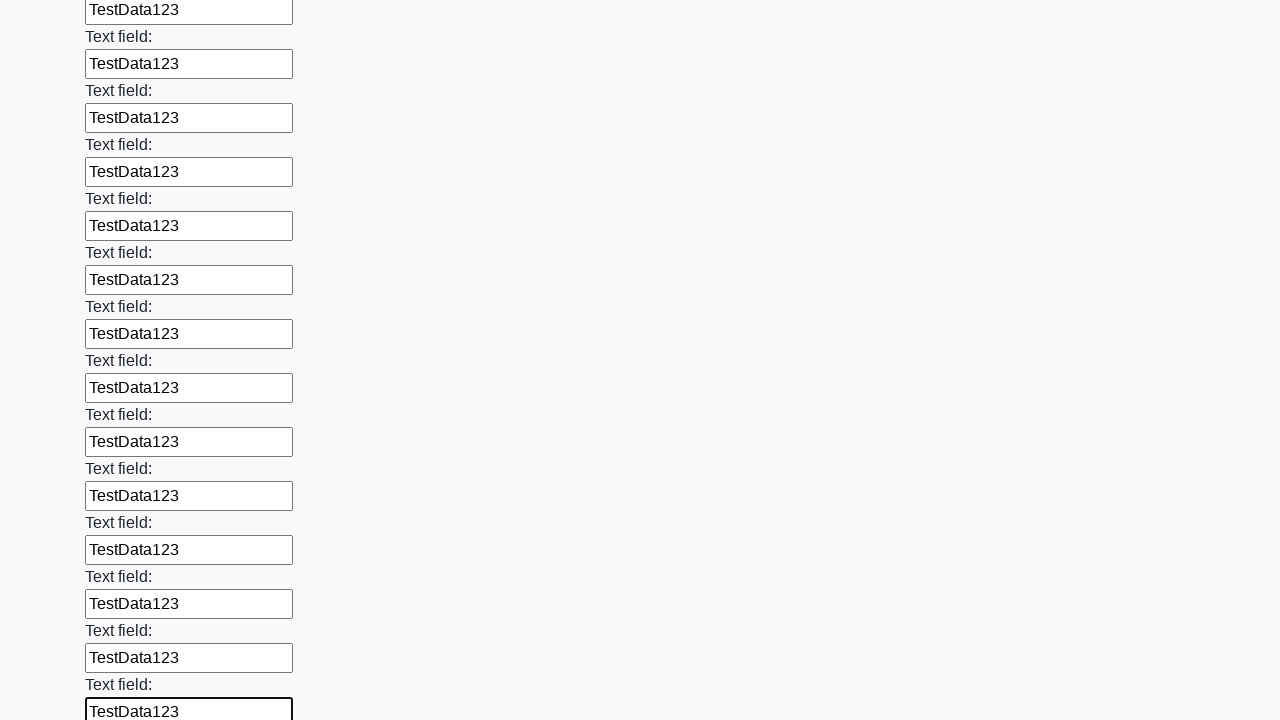

Filled input field with 'TestData123' on input >> nth=39
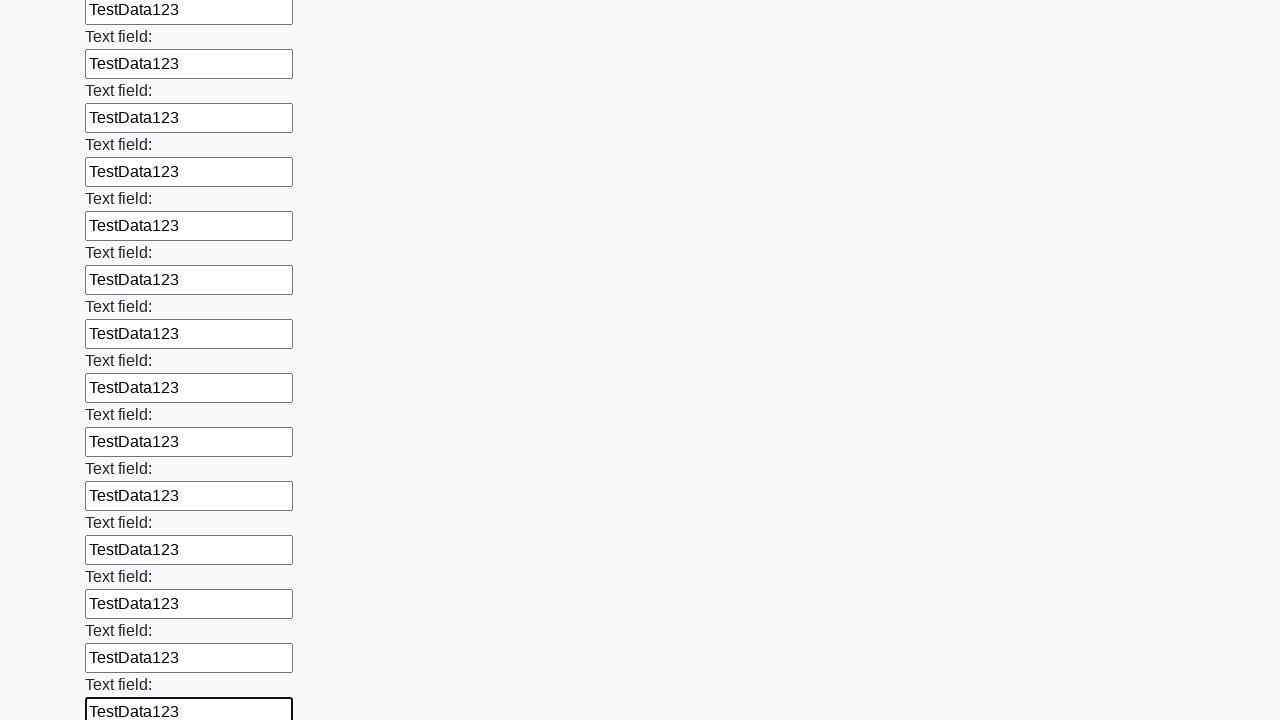

Filled input field with 'TestData123' on input >> nth=40
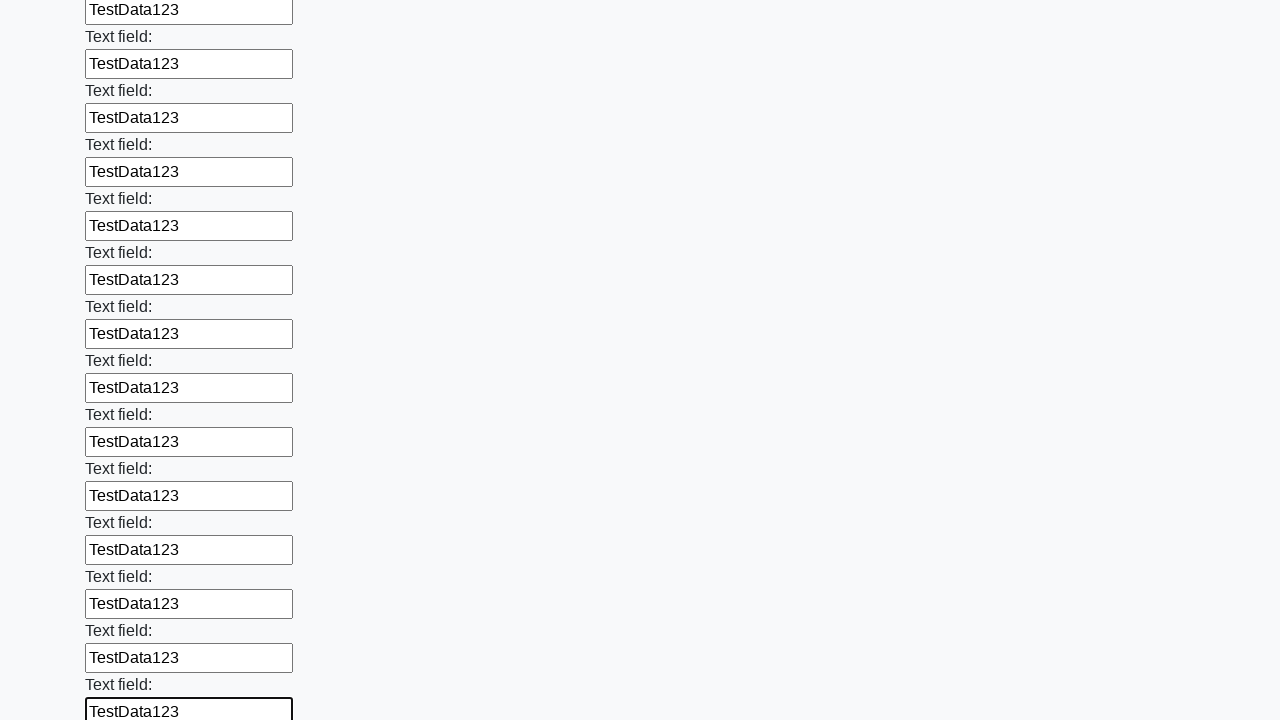

Filled input field with 'TestData123' on input >> nth=41
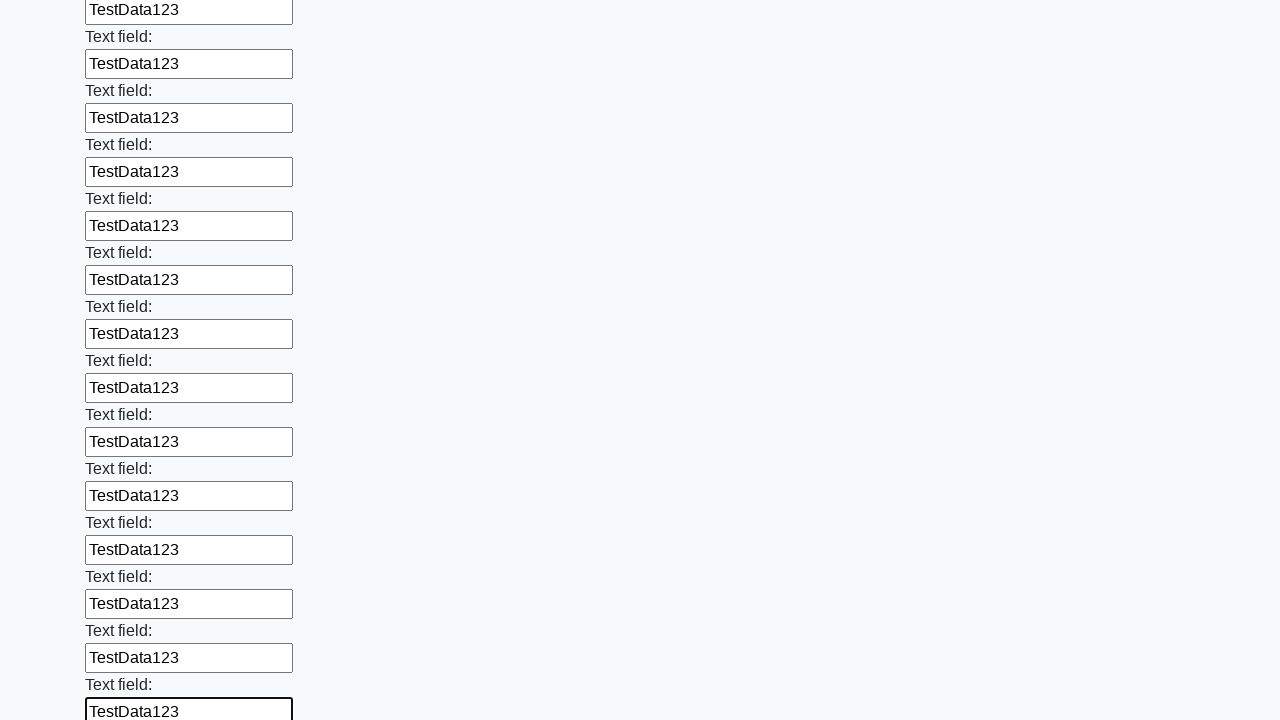

Filled input field with 'TestData123' on input >> nth=42
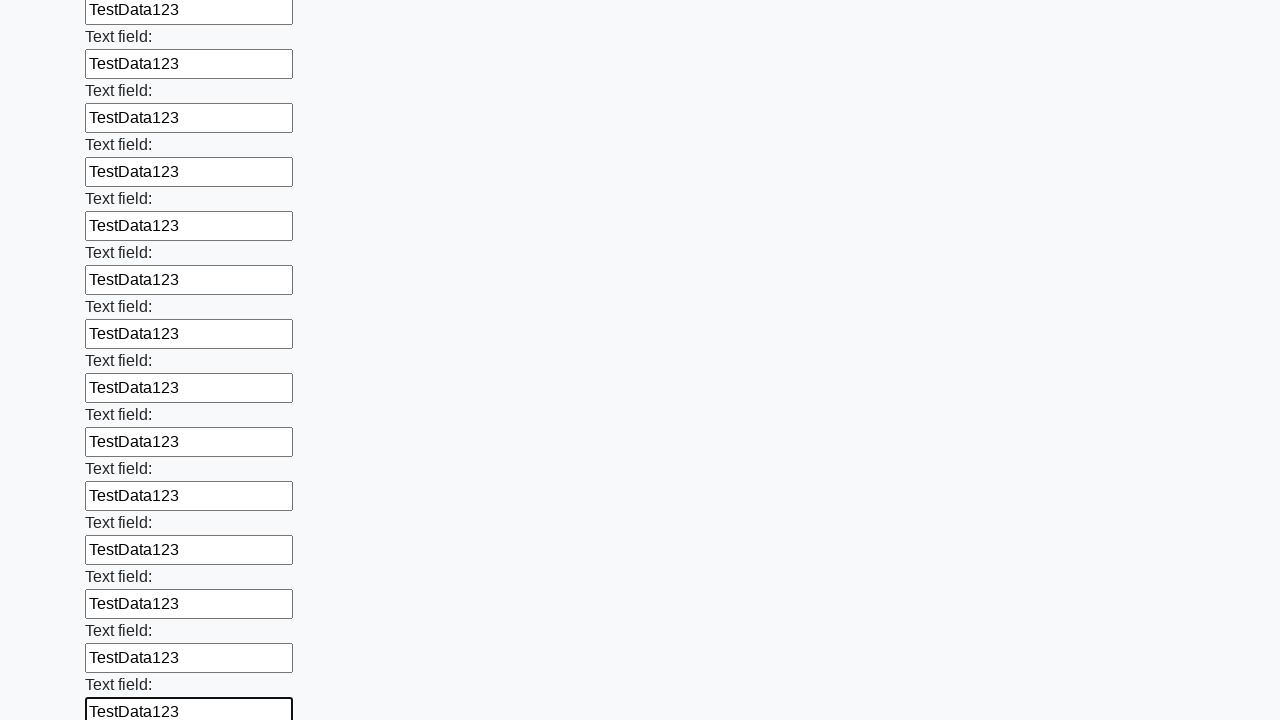

Filled input field with 'TestData123' on input >> nth=43
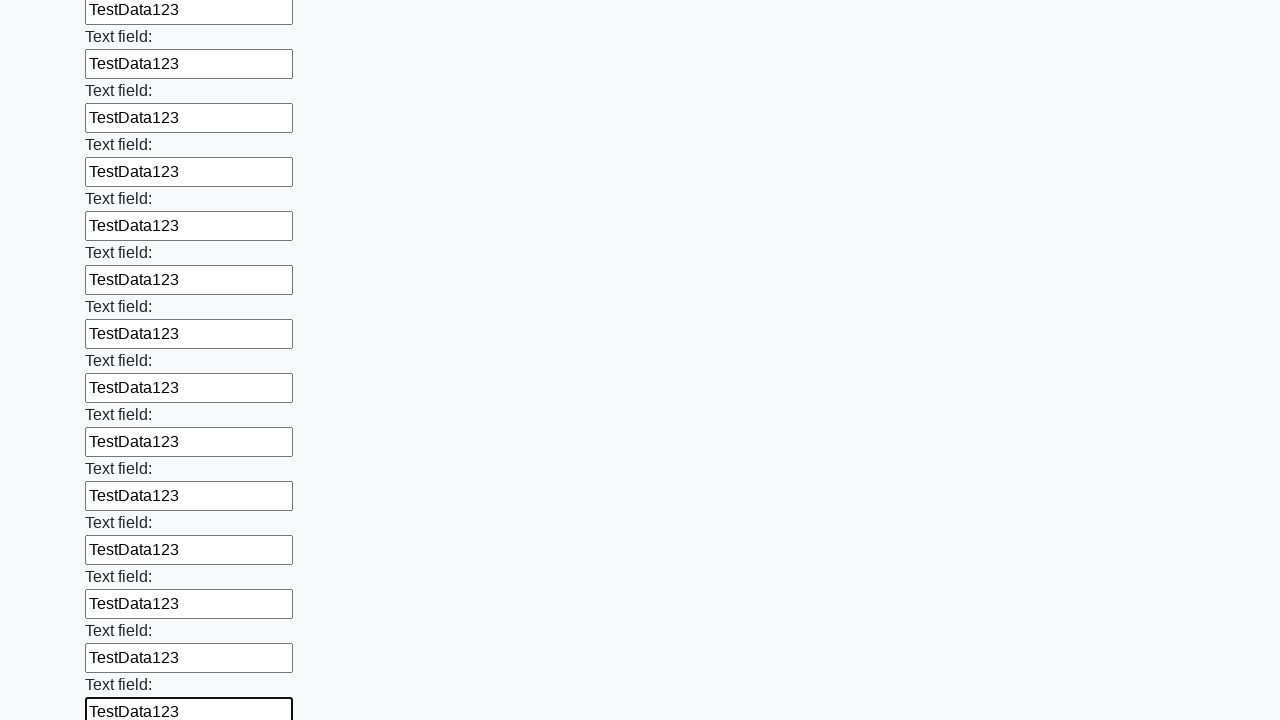

Filled input field with 'TestData123' on input >> nth=44
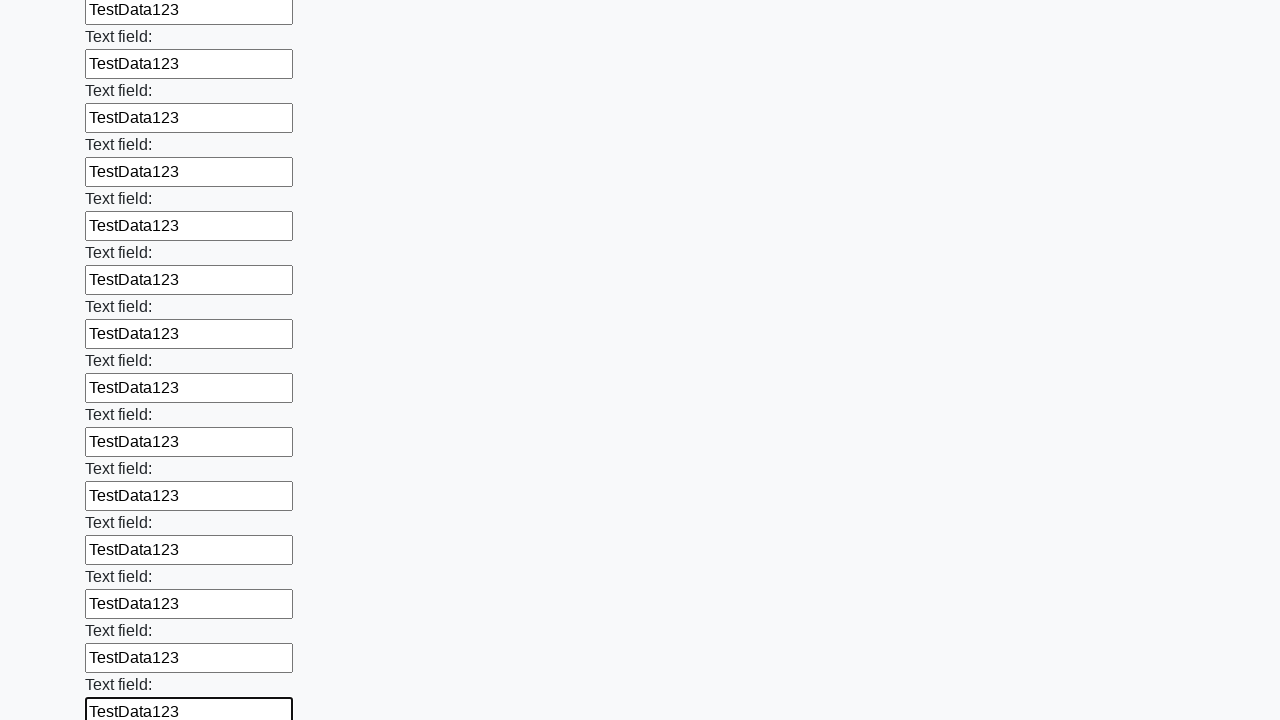

Filled input field with 'TestData123' on input >> nth=45
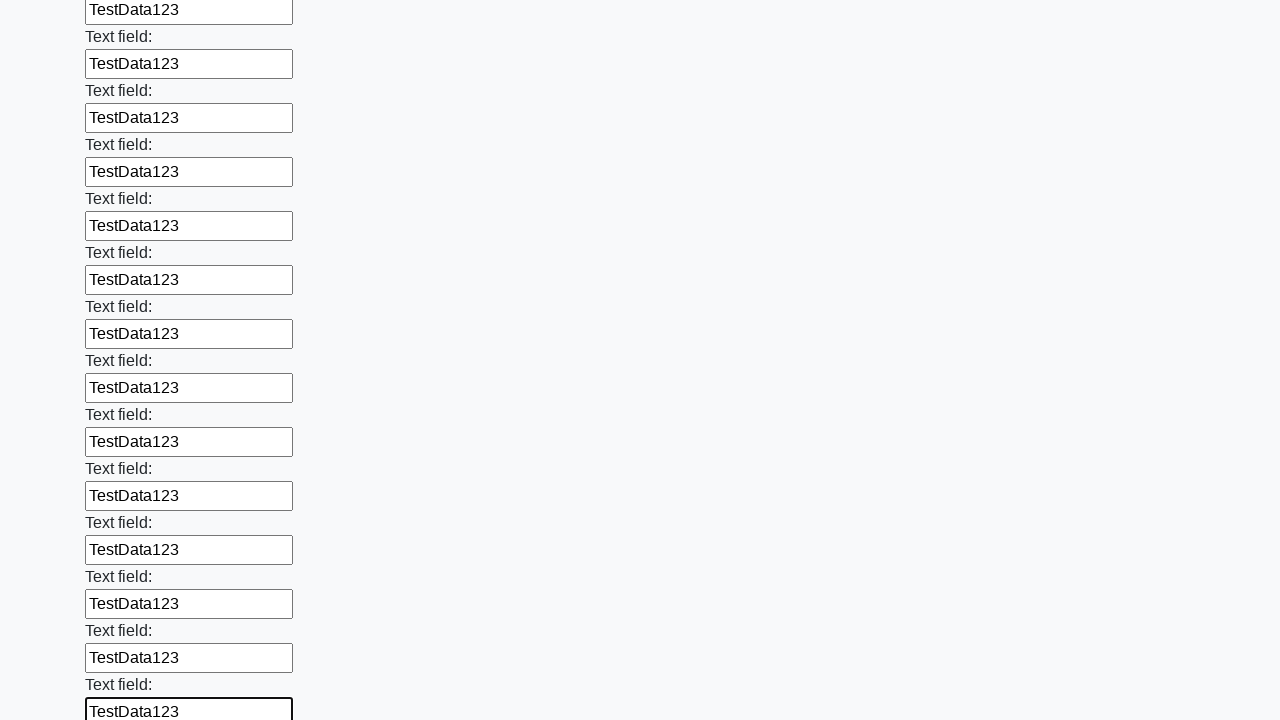

Filled input field with 'TestData123' on input >> nth=46
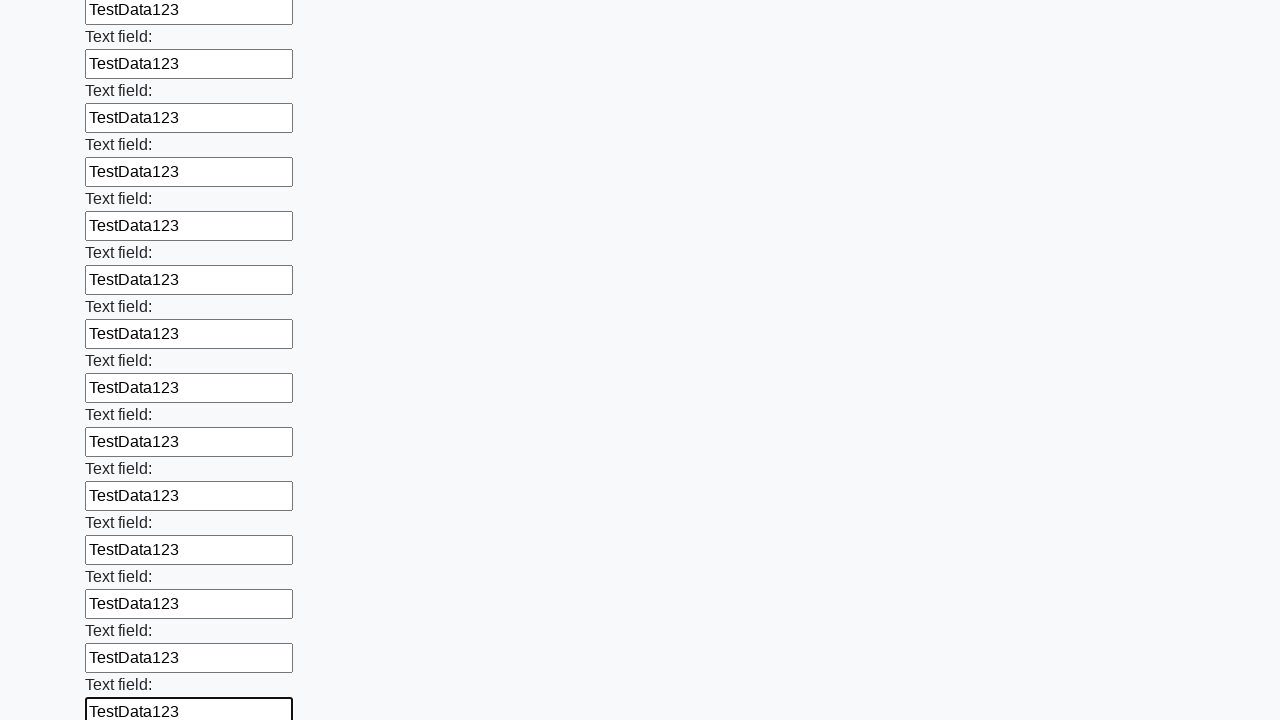

Filled input field with 'TestData123' on input >> nth=47
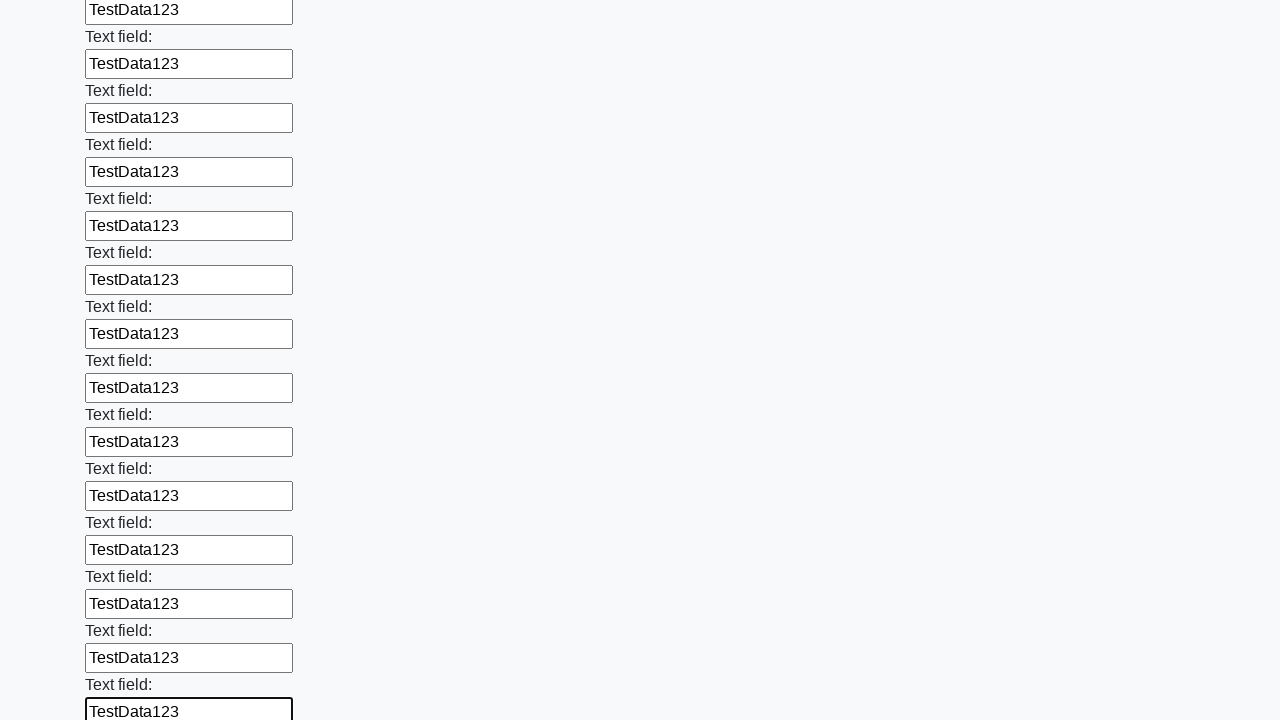

Filled input field with 'TestData123' on input >> nth=48
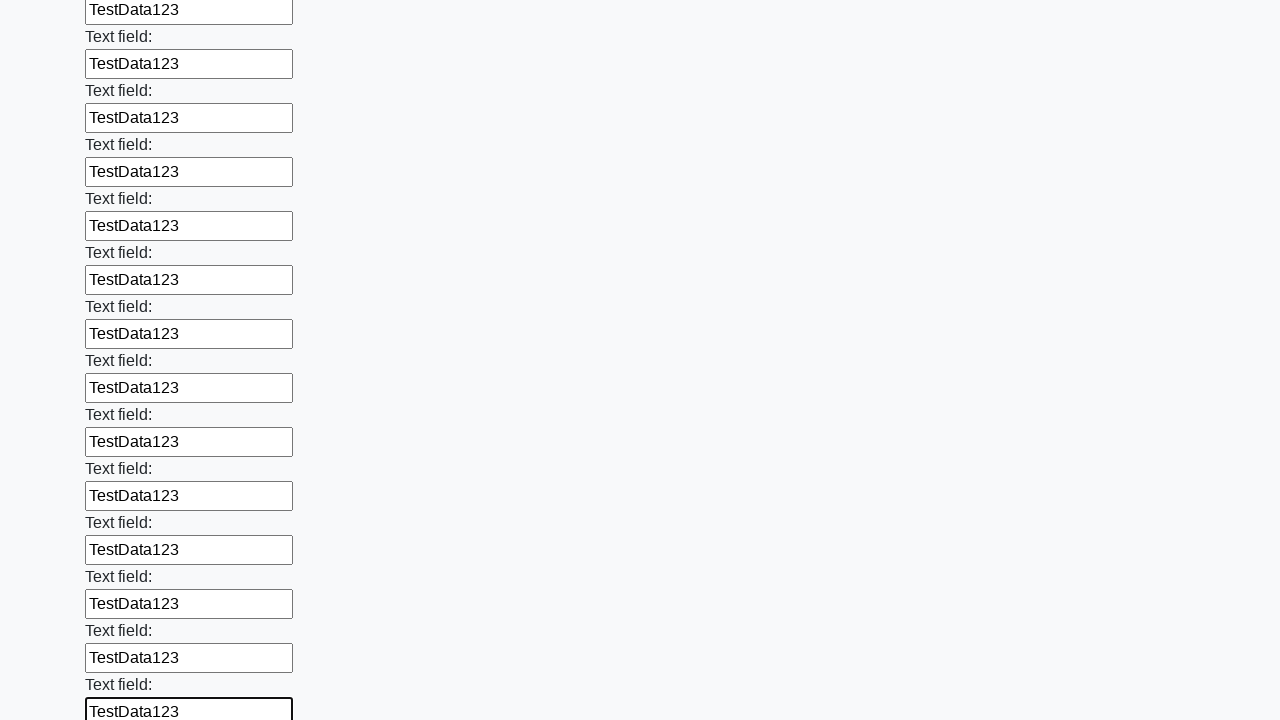

Filled input field with 'TestData123' on input >> nth=49
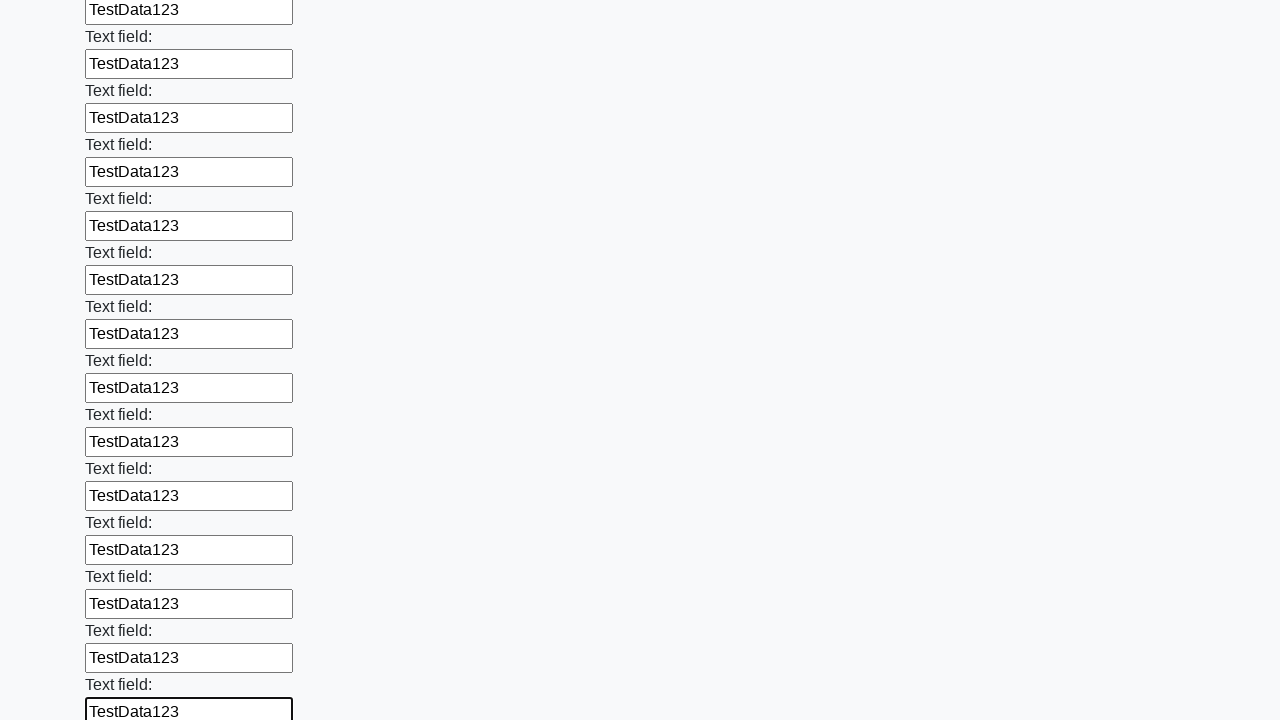

Filled input field with 'TestData123' on input >> nth=50
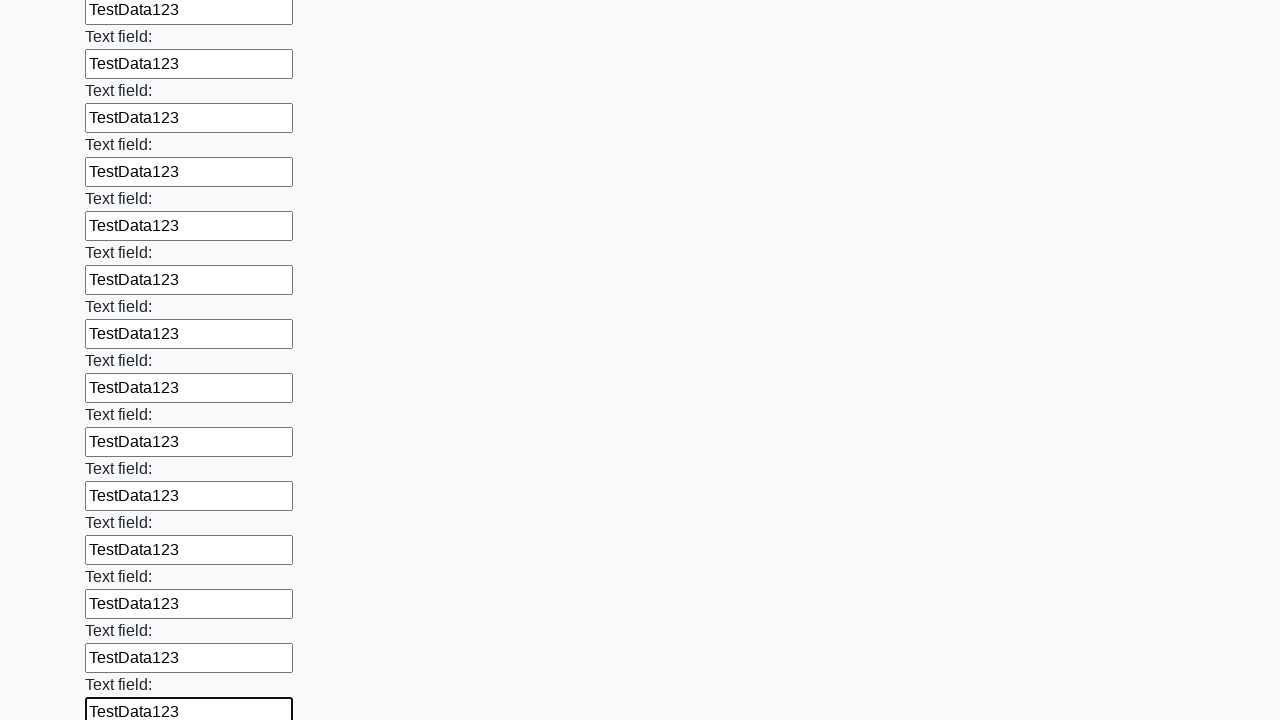

Filled input field with 'TestData123' on input >> nth=51
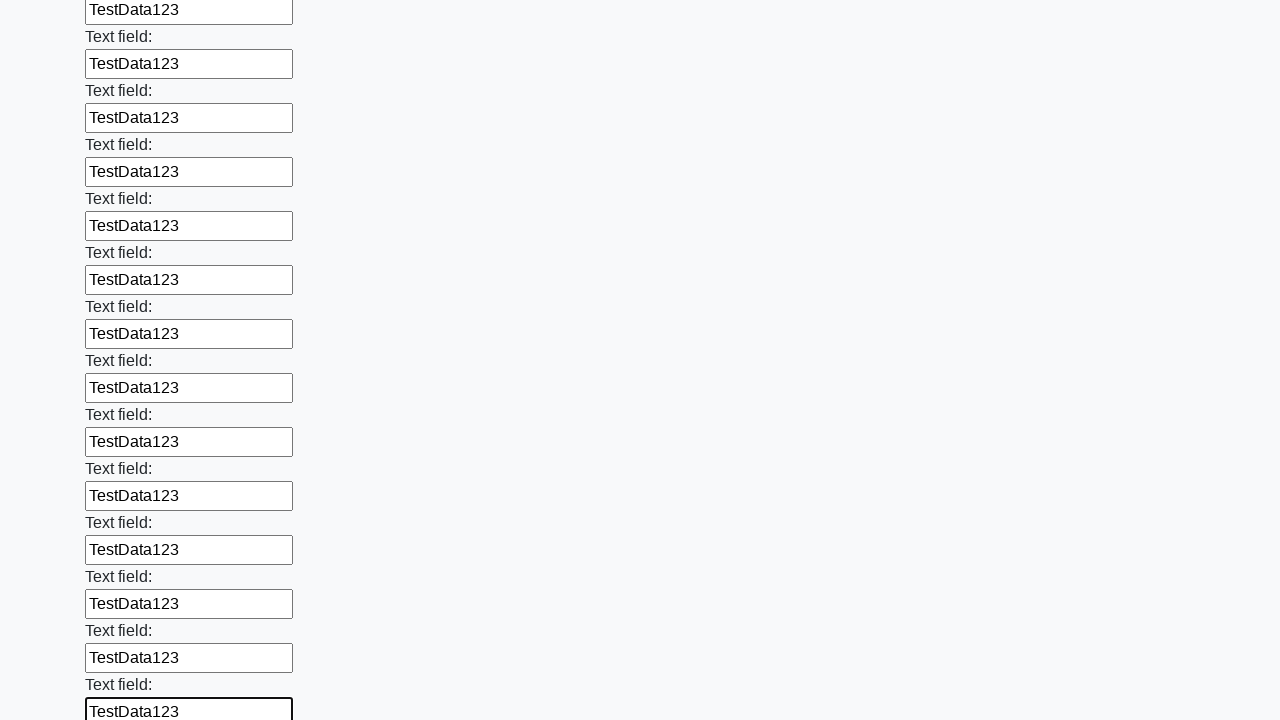

Filled input field with 'TestData123' on input >> nth=52
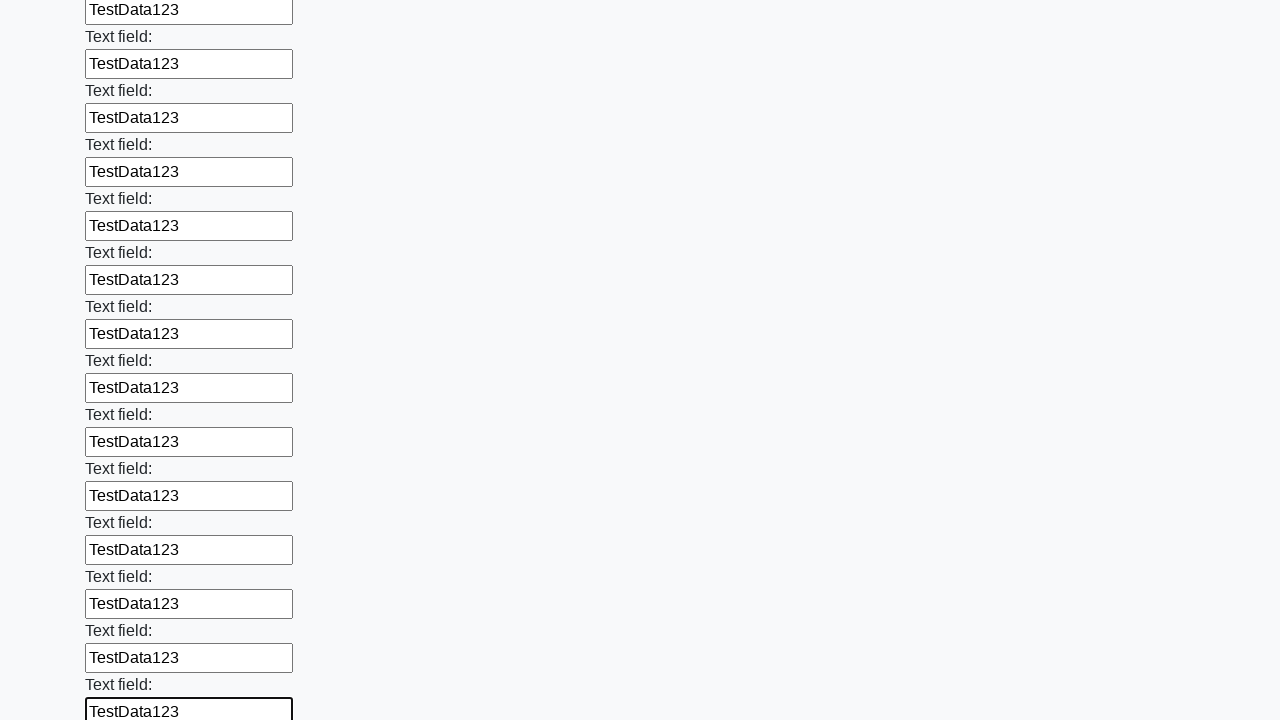

Filled input field with 'TestData123' on input >> nth=53
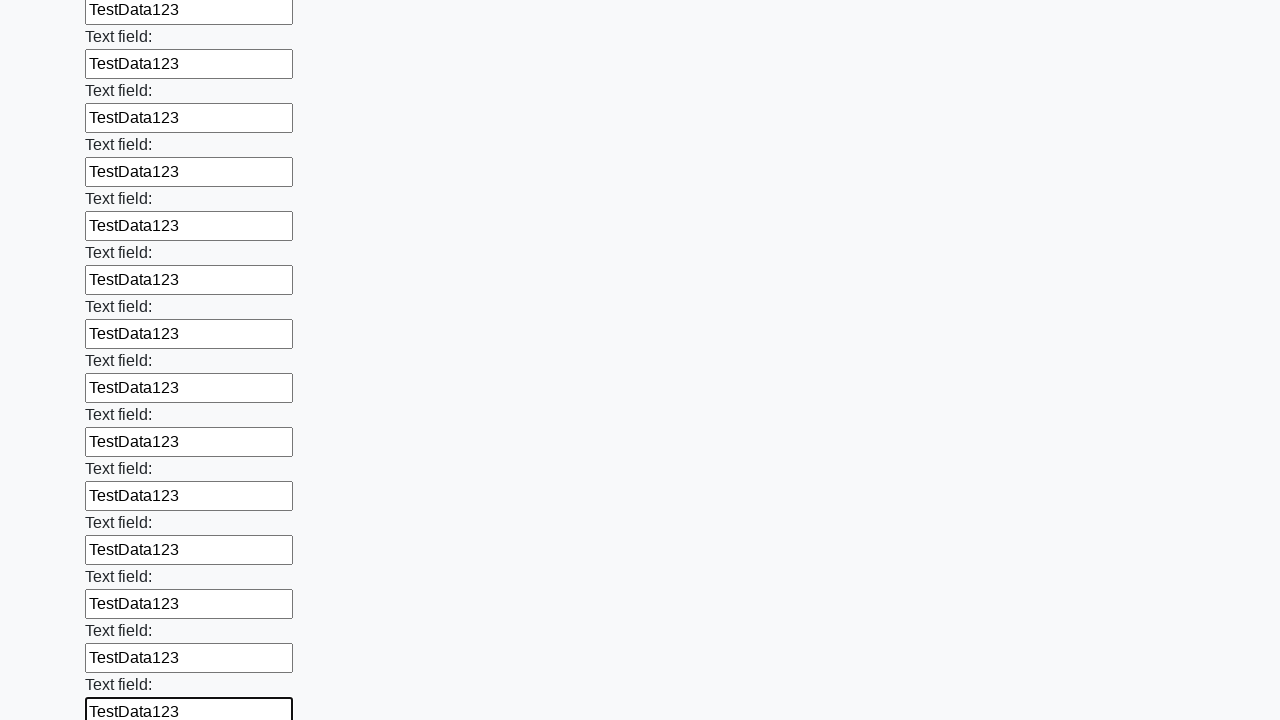

Filled input field with 'TestData123' on input >> nth=54
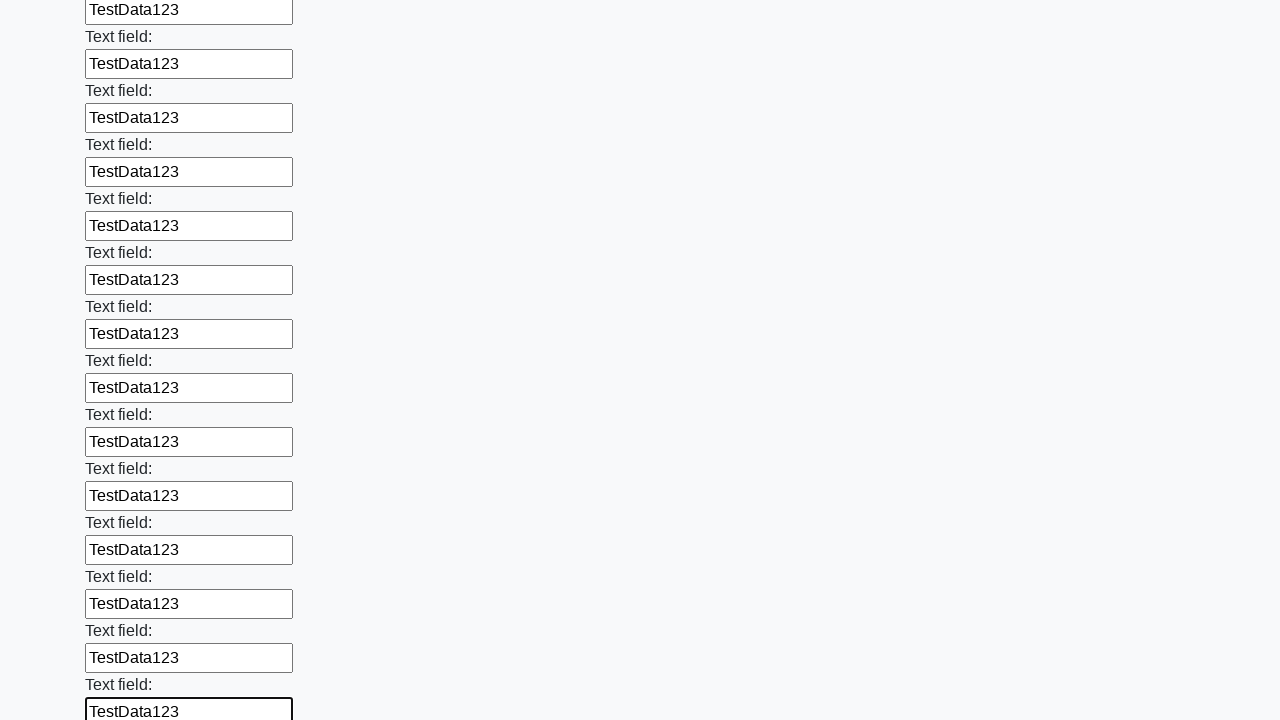

Filled input field with 'TestData123' on input >> nth=55
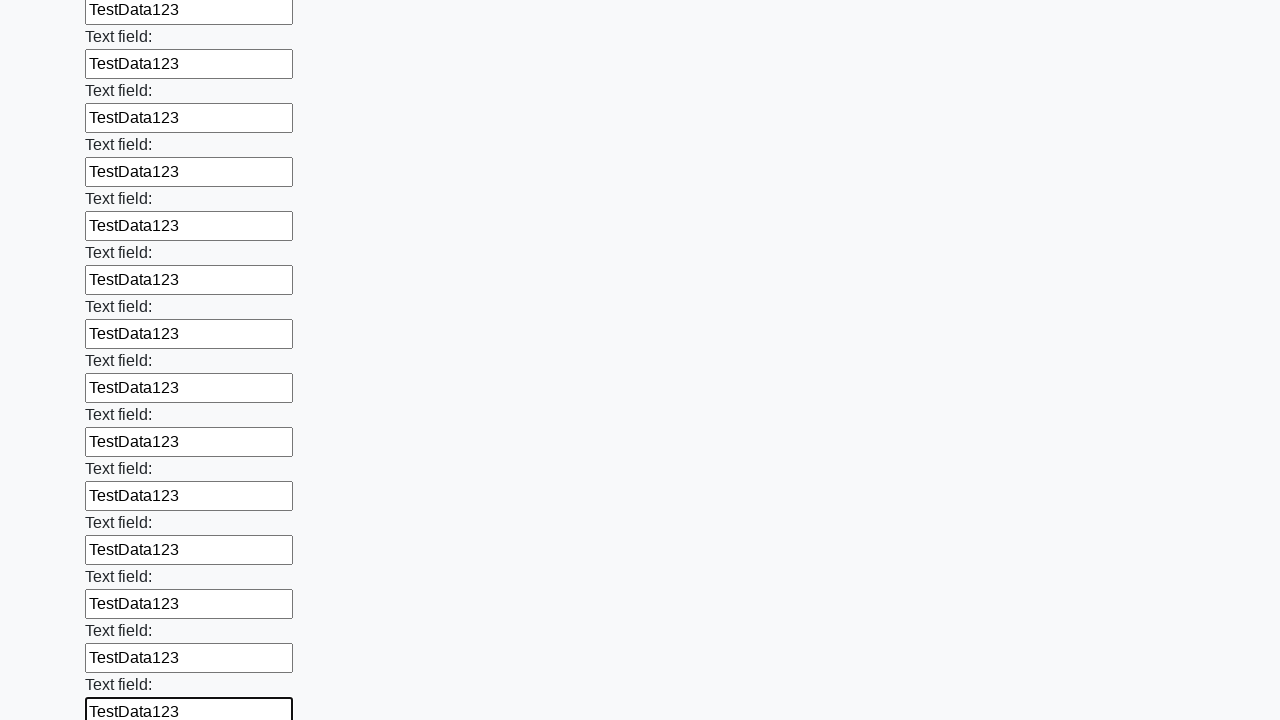

Filled input field with 'TestData123' on input >> nth=56
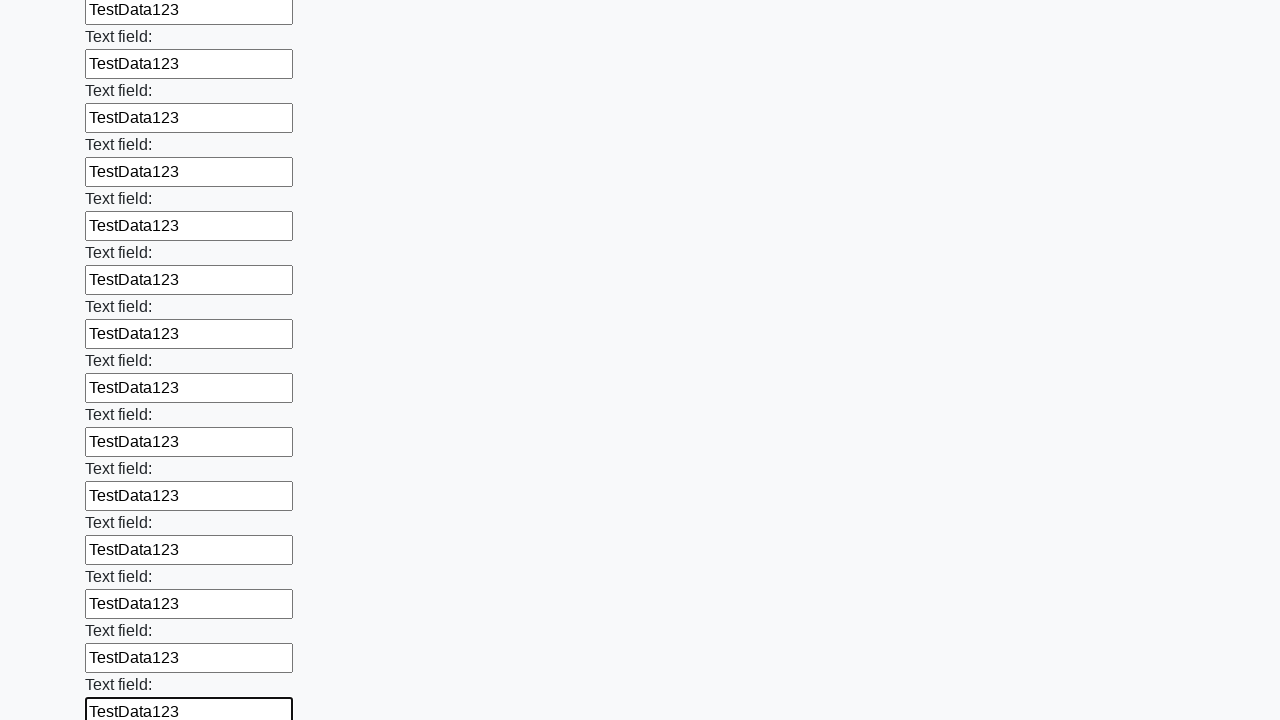

Filled input field with 'TestData123' on input >> nth=57
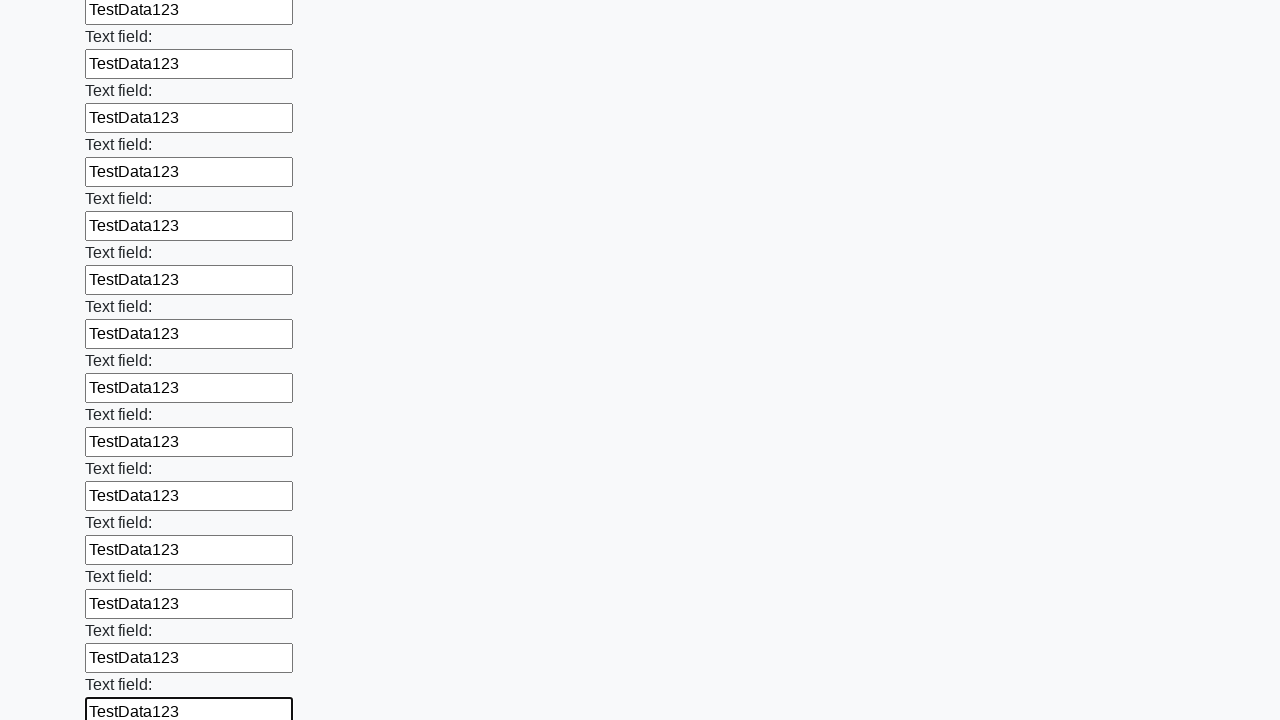

Filled input field with 'TestData123' on input >> nth=58
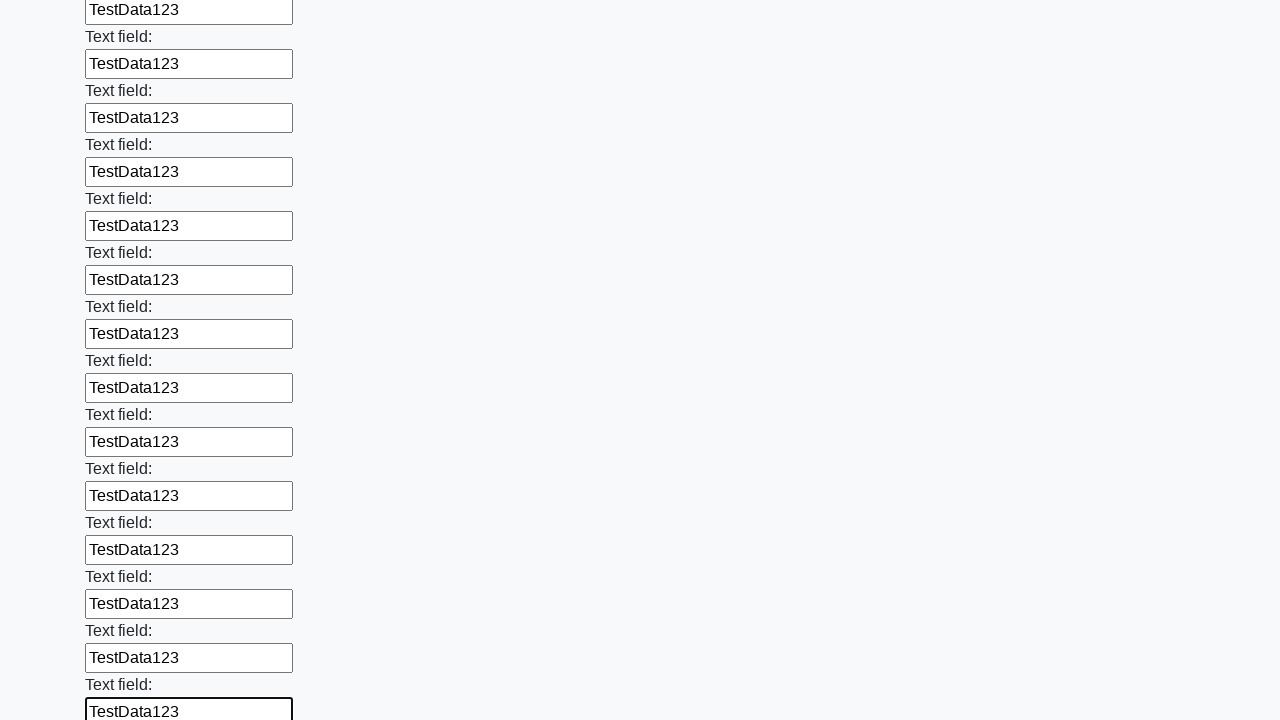

Filled input field with 'TestData123' on input >> nth=59
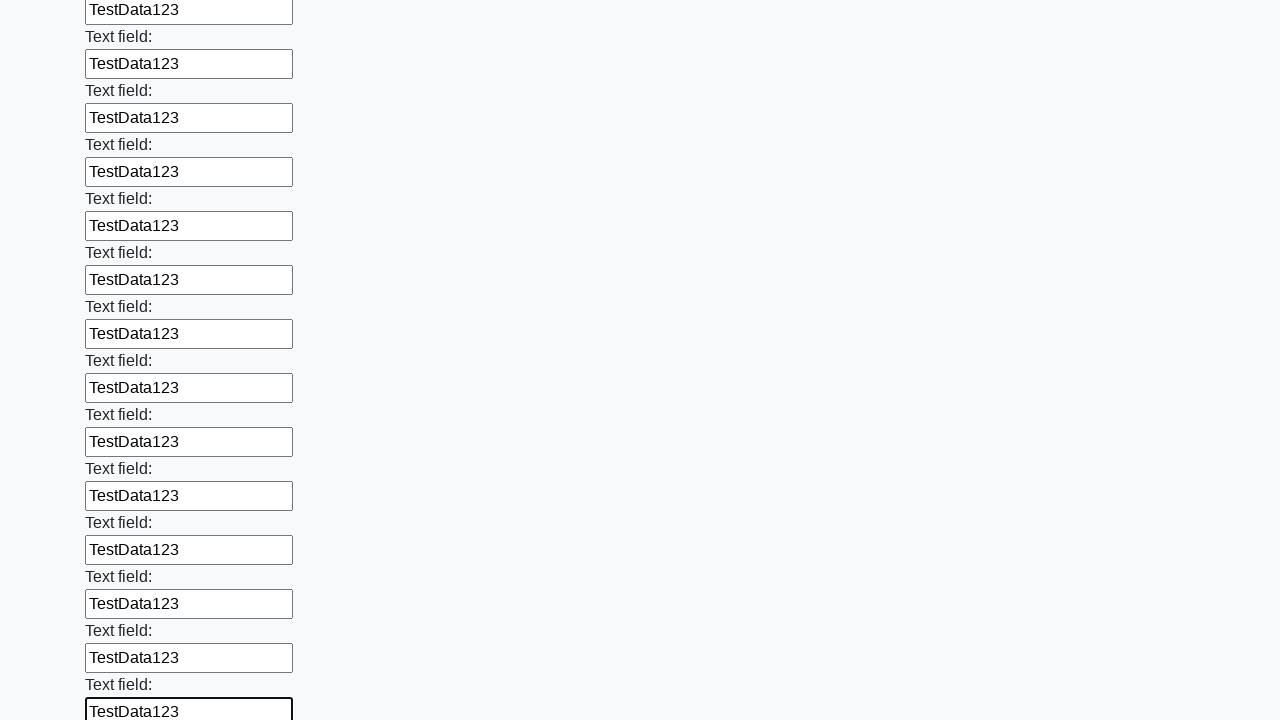

Filled input field with 'TestData123' on input >> nth=60
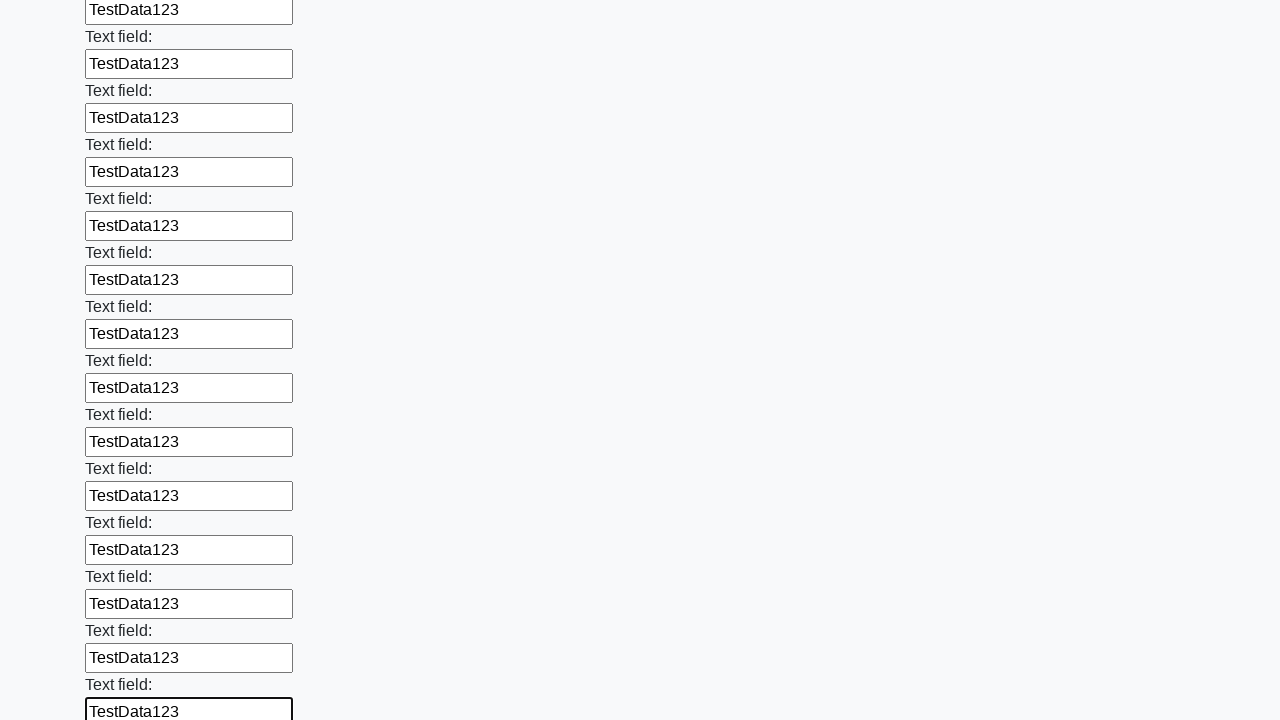

Filled input field with 'TestData123' on input >> nth=61
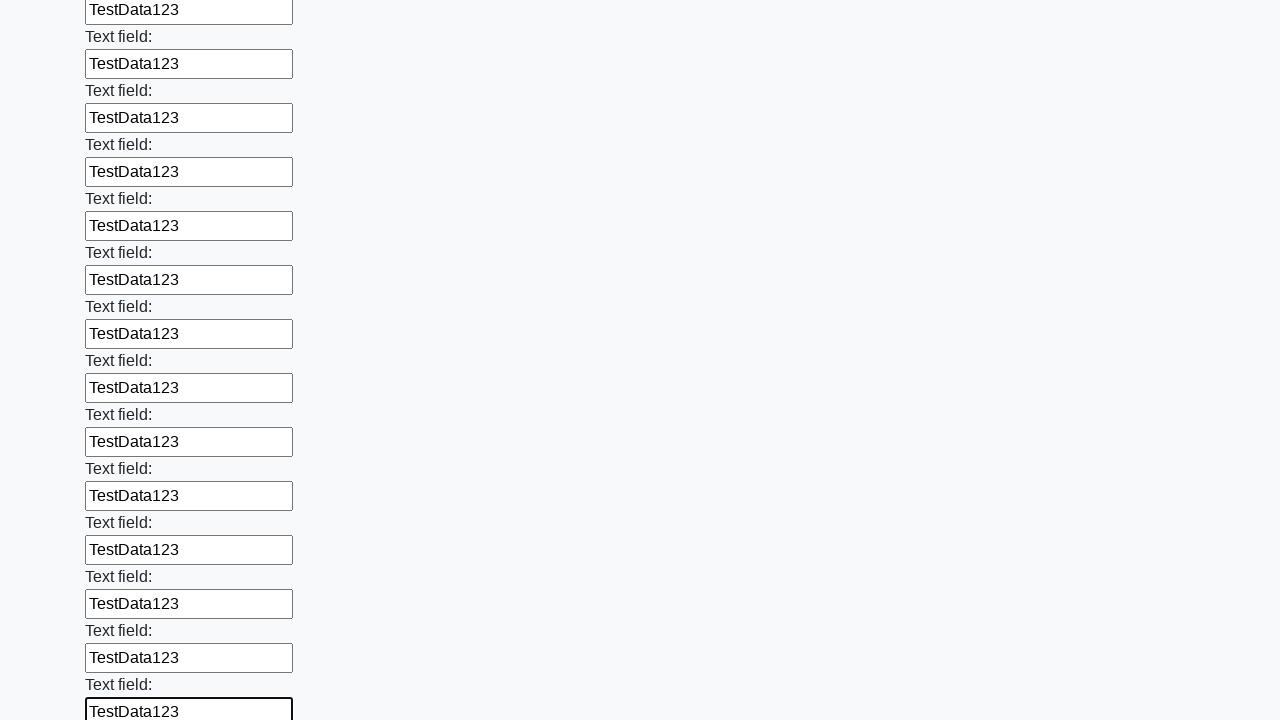

Filled input field with 'TestData123' on input >> nth=62
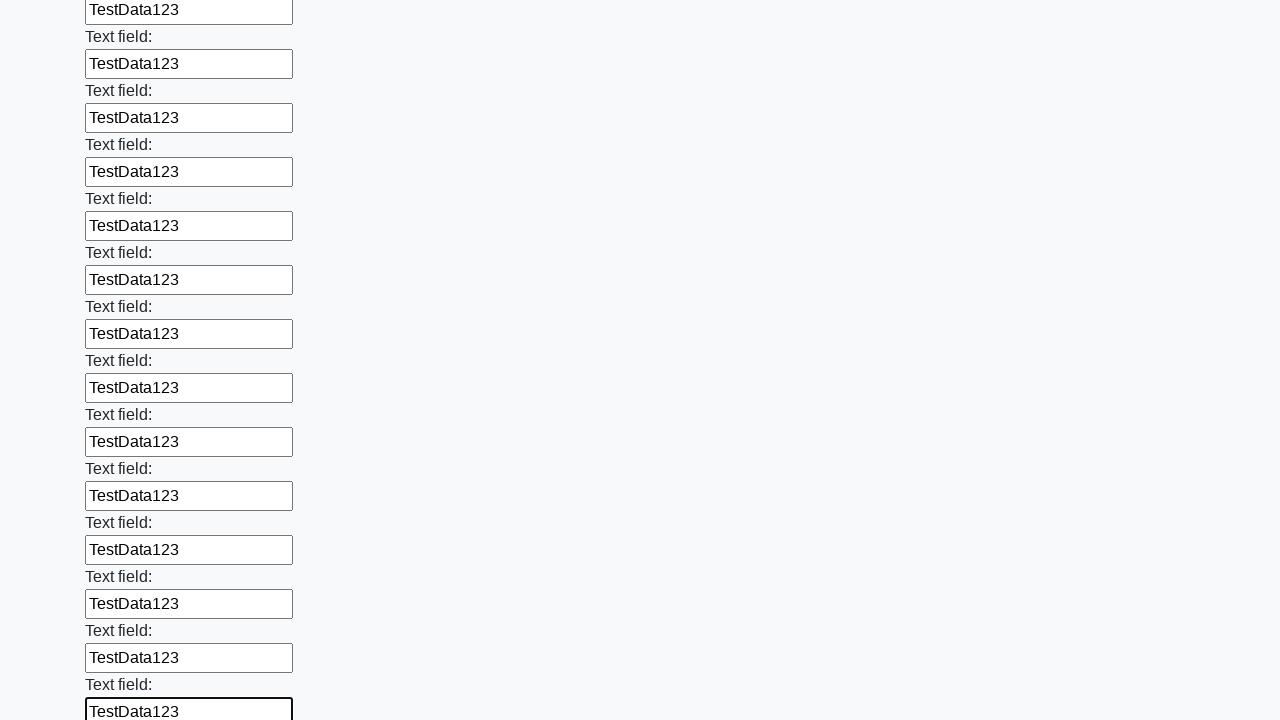

Filled input field with 'TestData123' on input >> nth=63
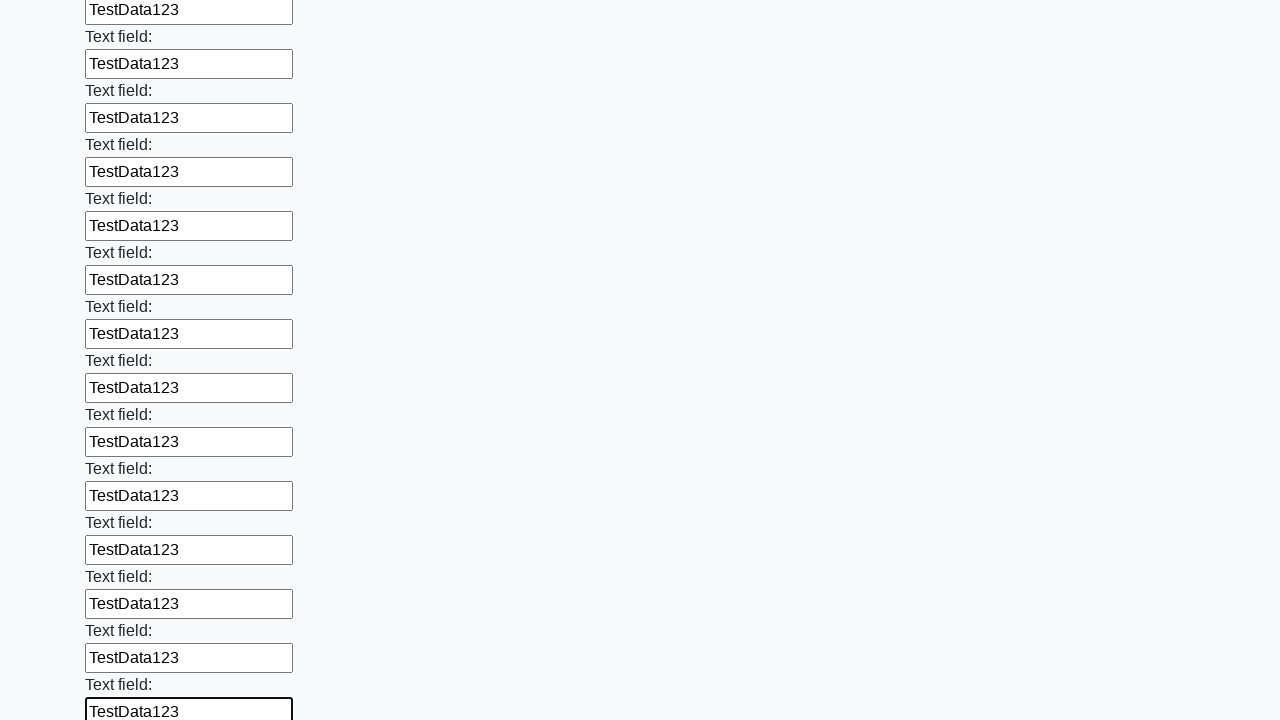

Filled input field with 'TestData123' on input >> nth=64
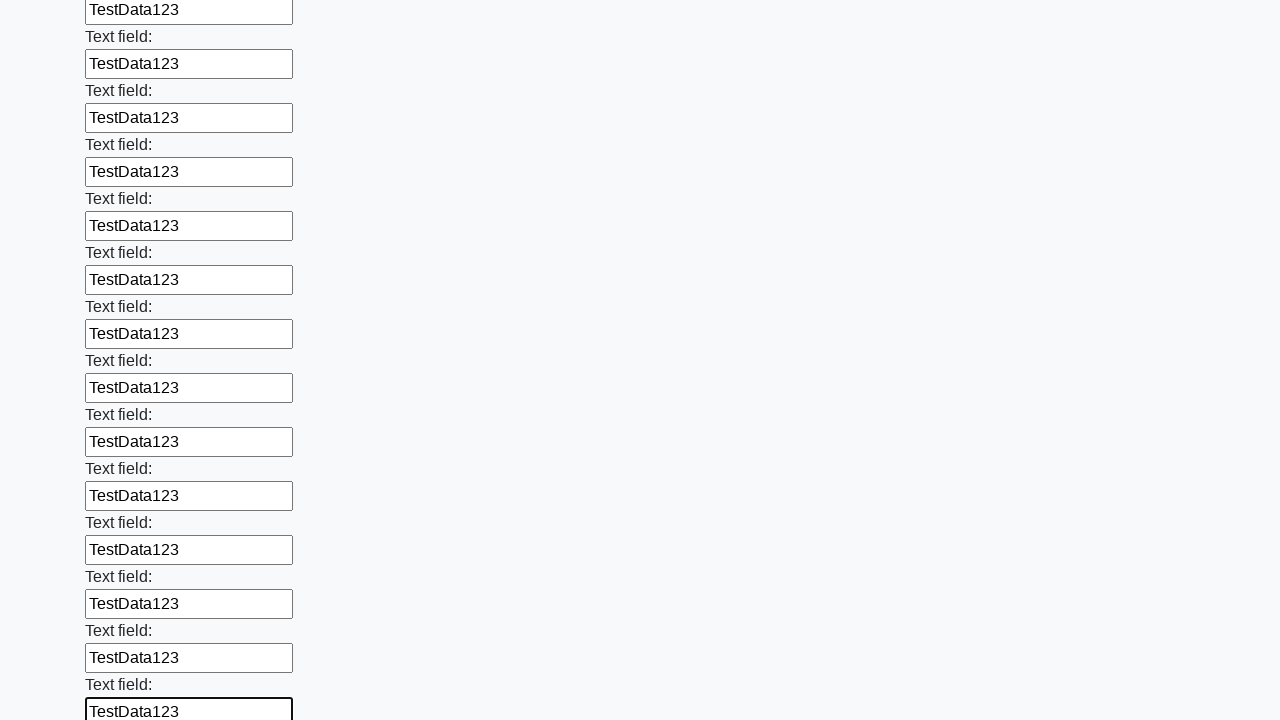

Filled input field with 'TestData123' on input >> nth=65
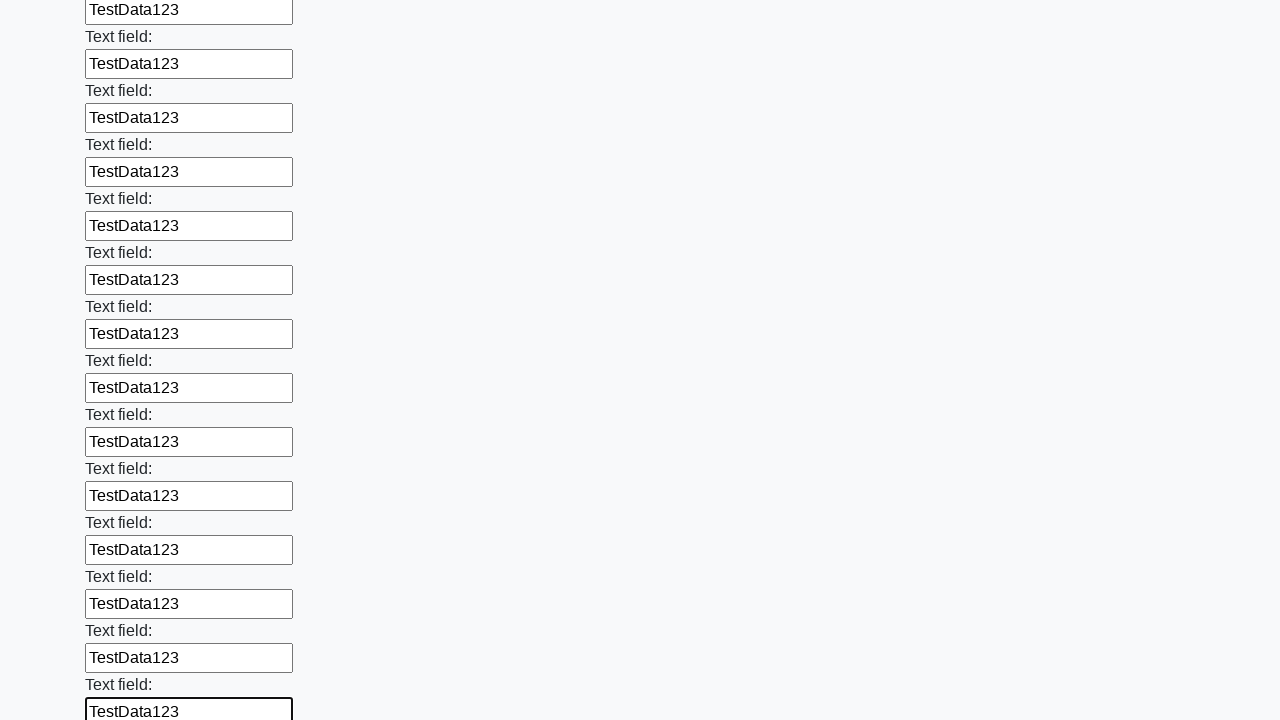

Filled input field with 'TestData123' on input >> nth=66
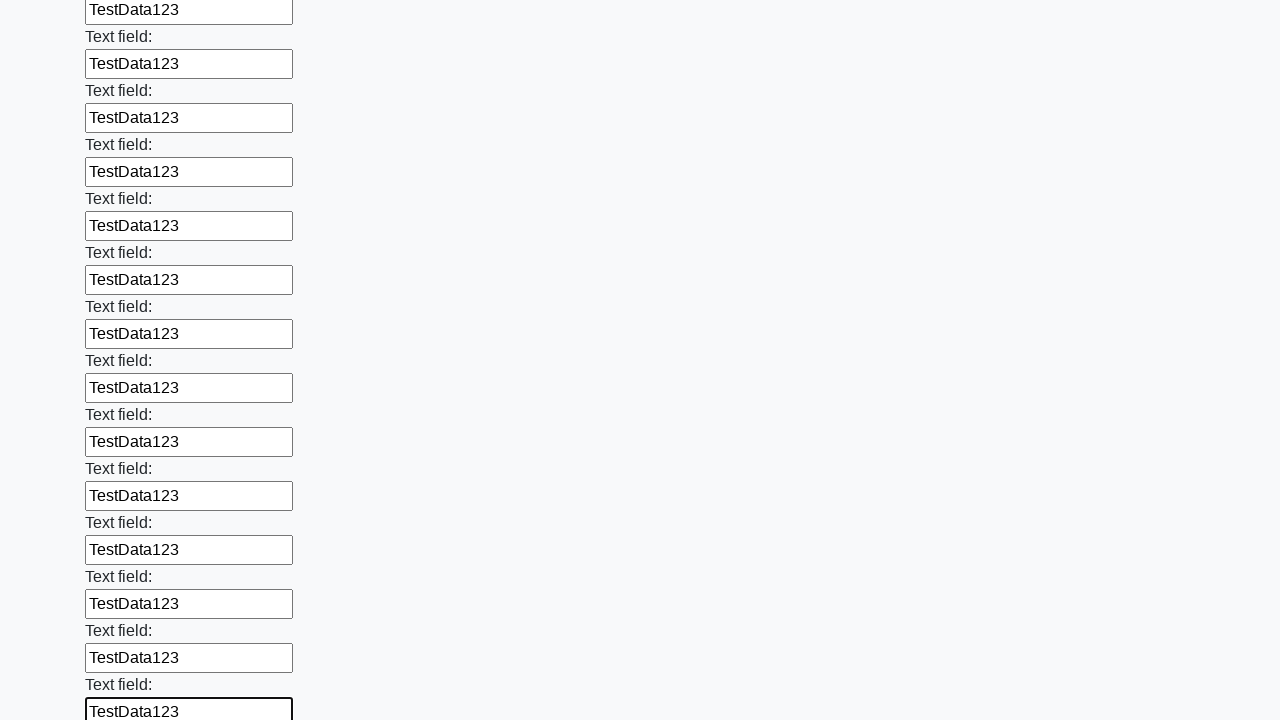

Filled input field with 'TestData123' on input >> nth=67
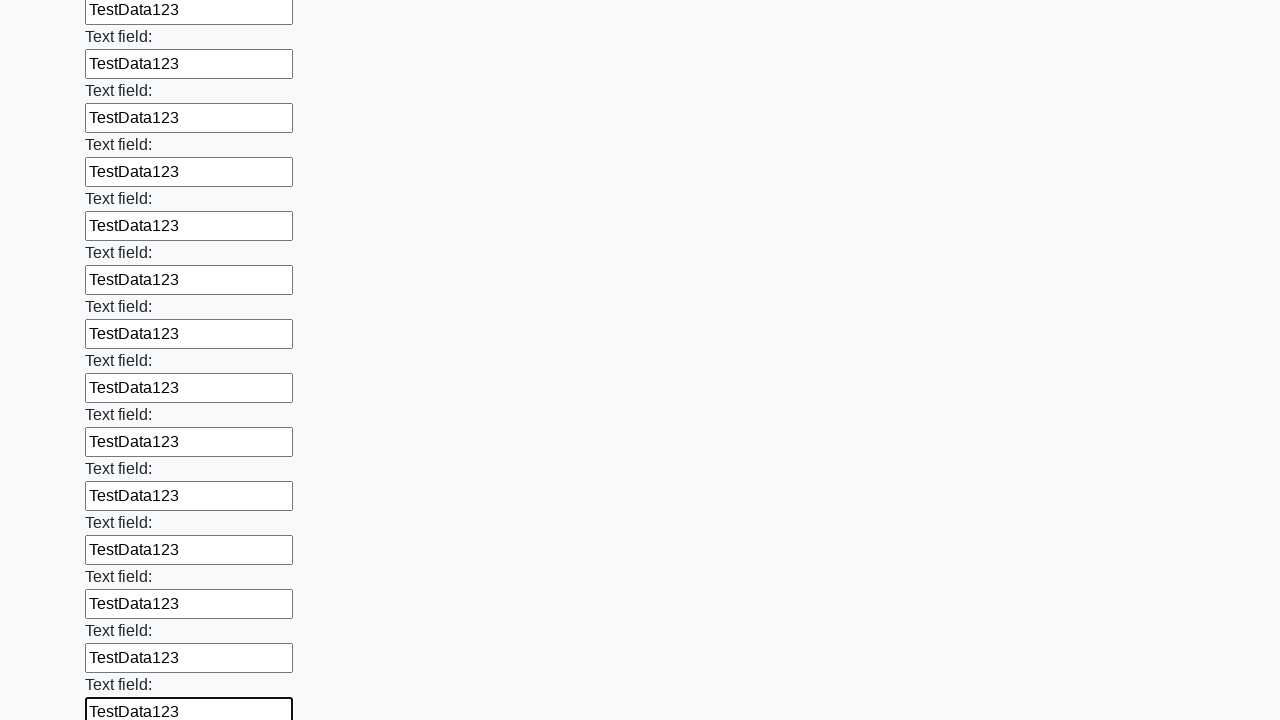

Filled input field with 'TestData123' on input >> nth=68
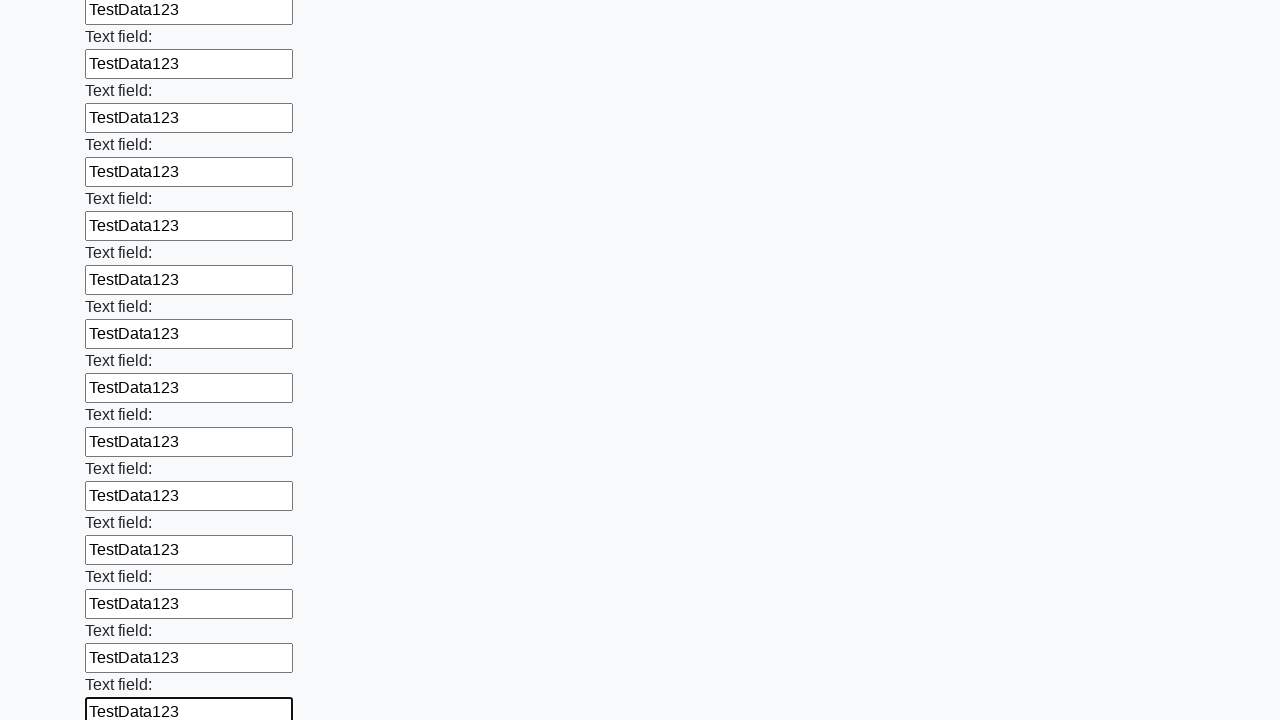

Filled input field with 'TestData123' on input >> nth=69
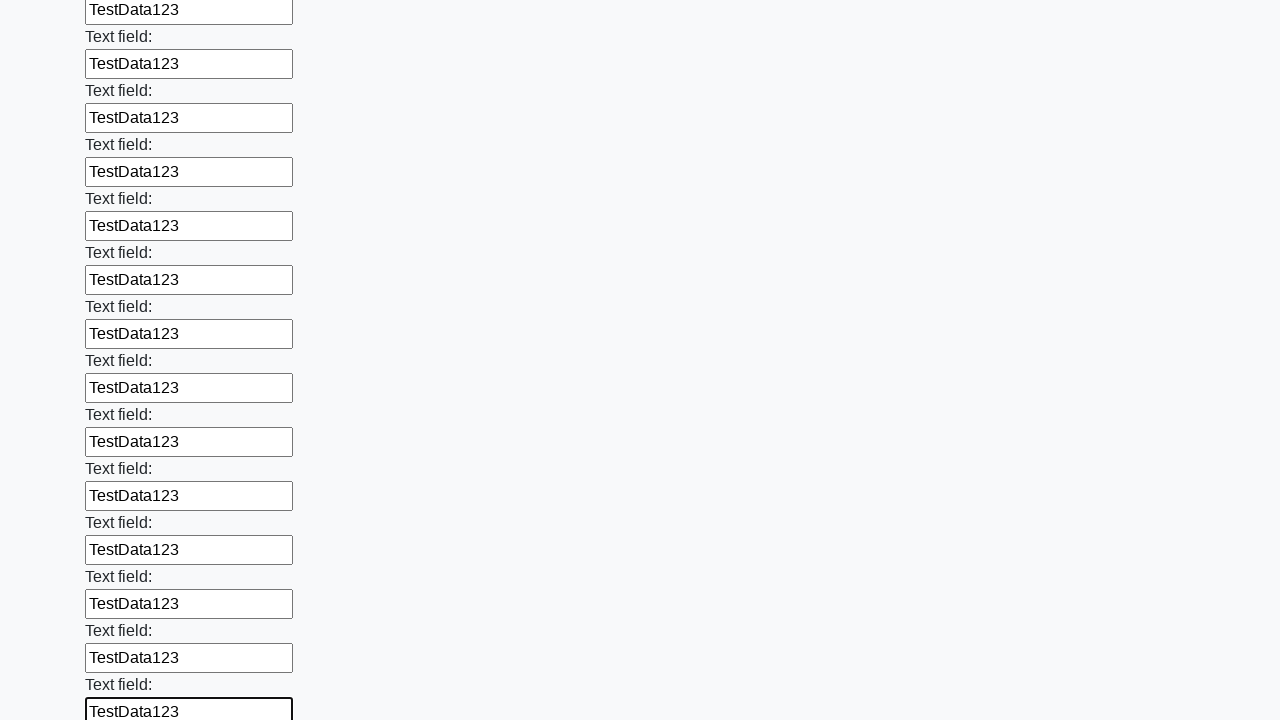

Filled input field with 'TestData123' on input >> nth=70
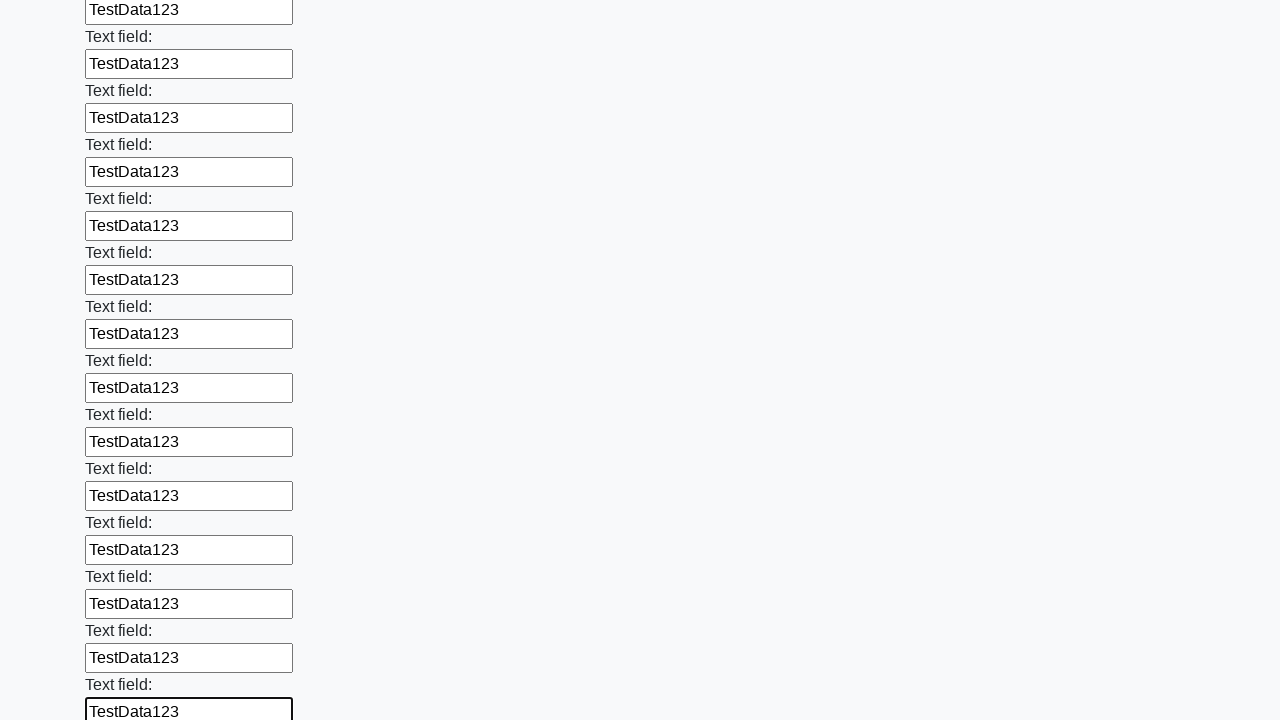

Filled input field with 'TestData123' on input >> nth=71
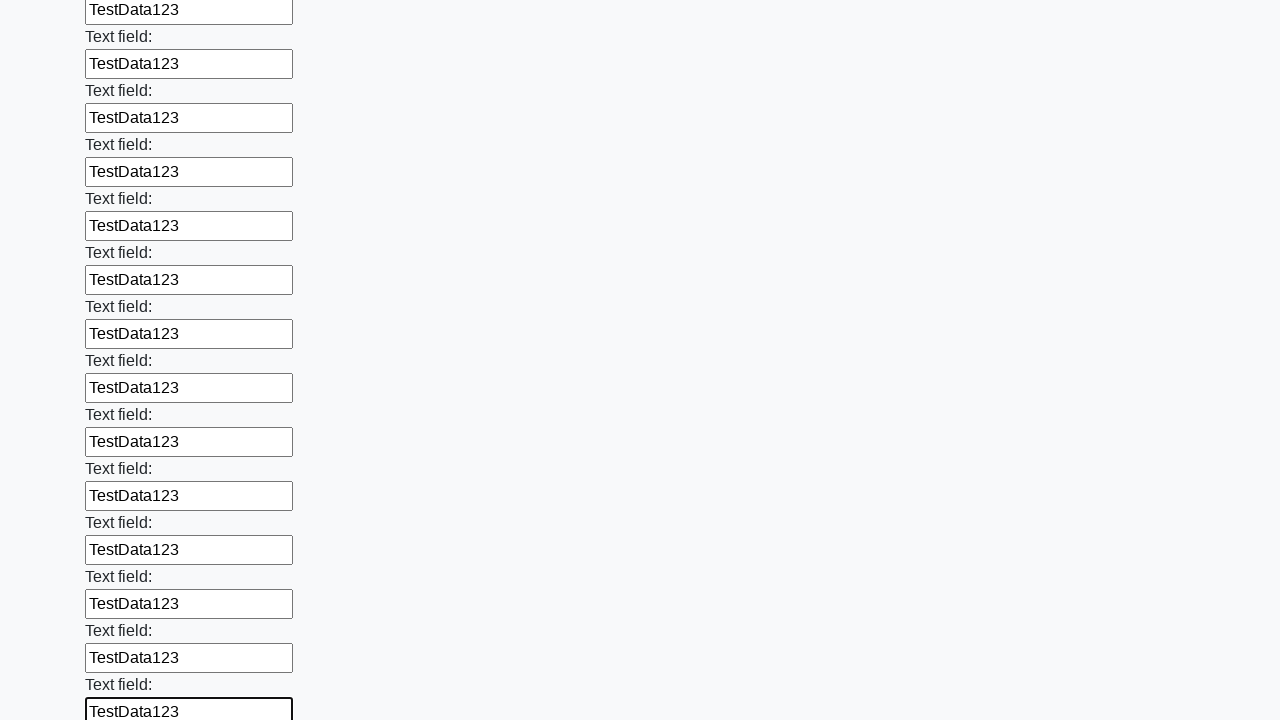

Filled input field with 'TestData123' on input >> nth=72
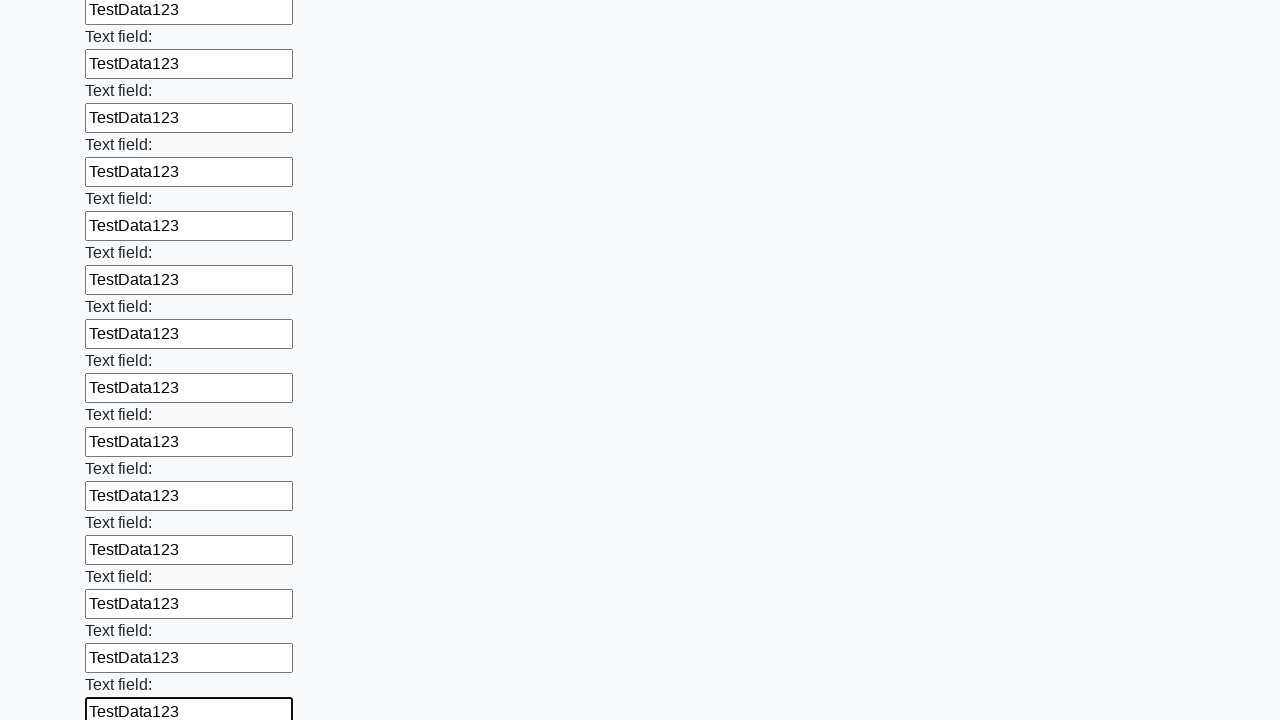

Filled input field with 'TestData123' on input >> nth=73
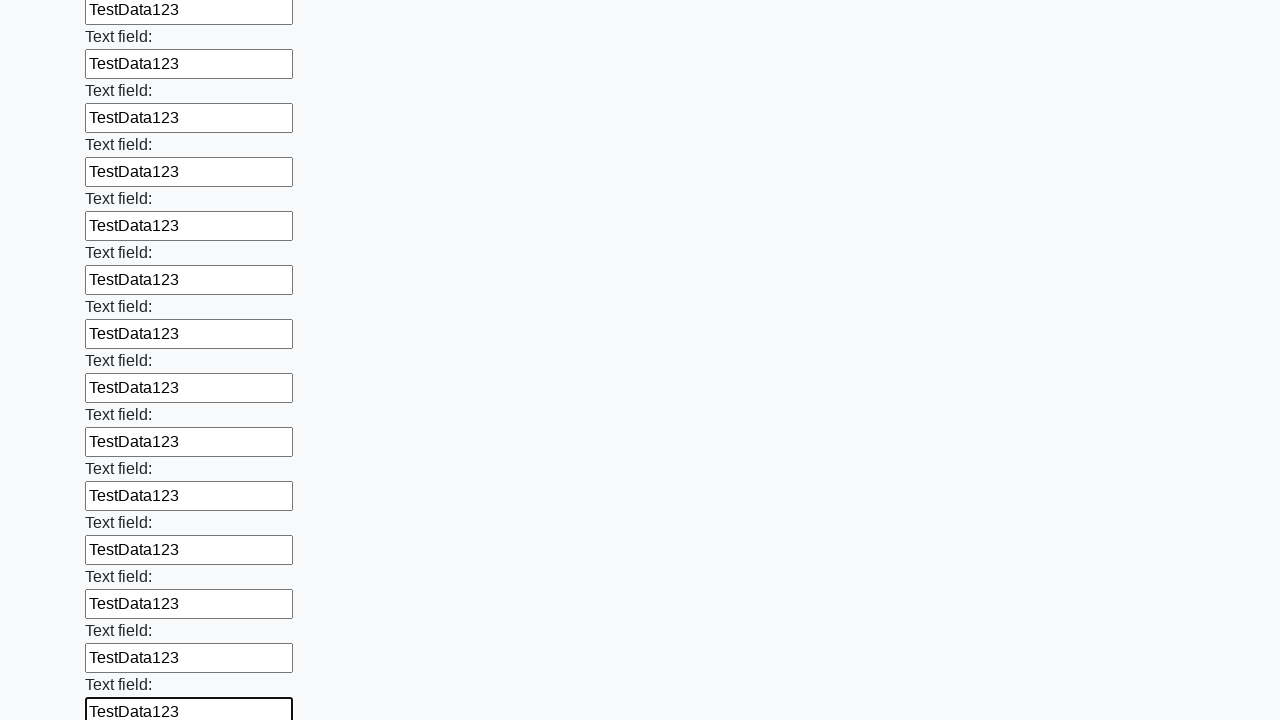

Filled input field with 'TestData123' on input >> nth=74
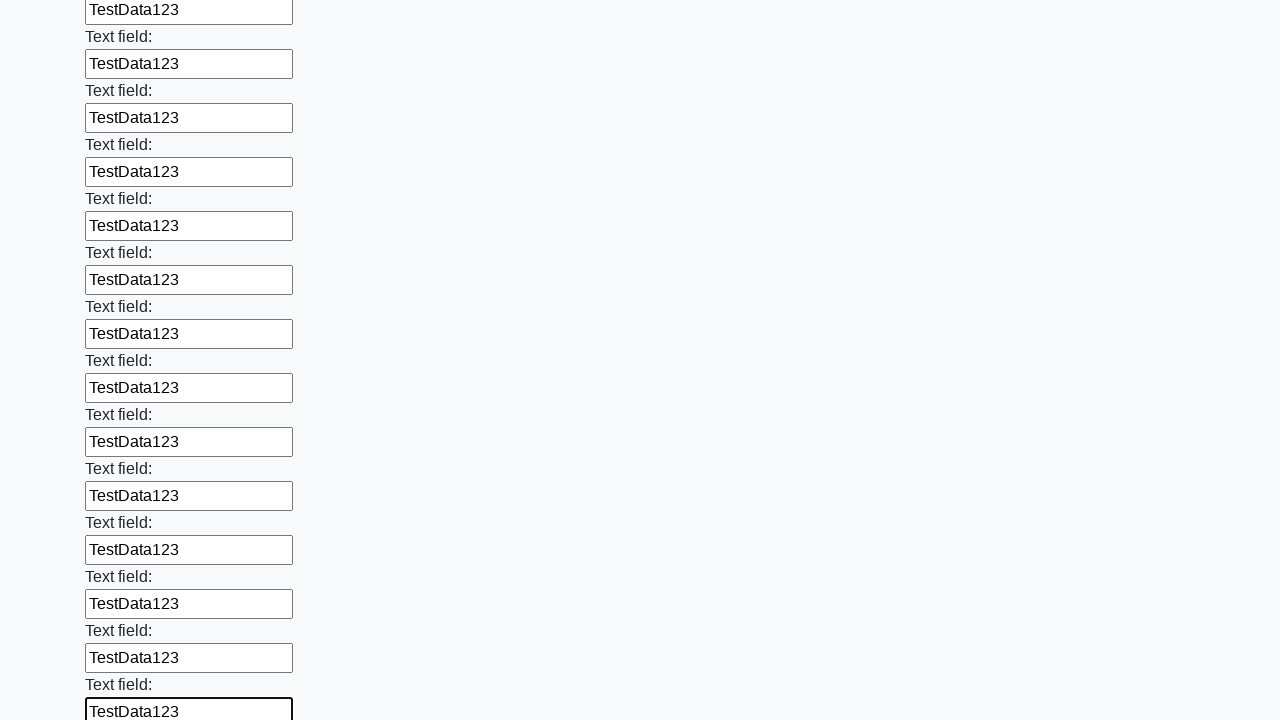

Filled input field with 'TestData123' on input >> nth=75
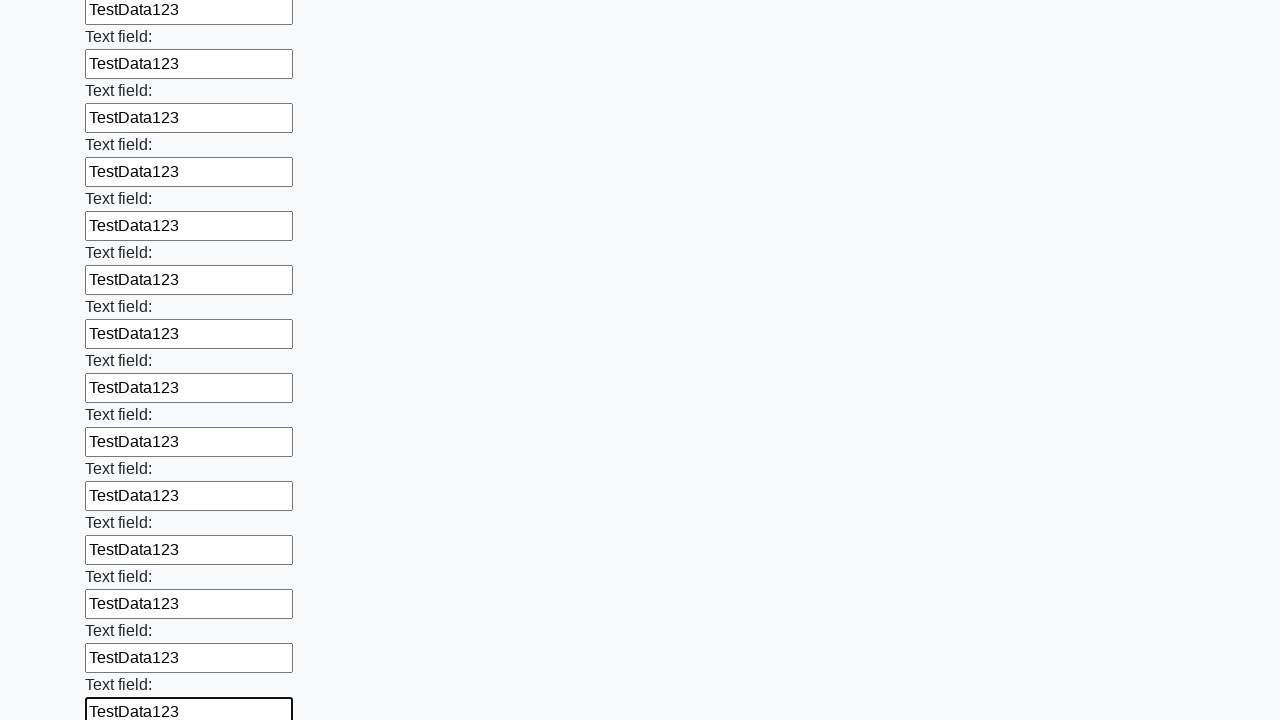

Filled input field with 'TestData123' on input >> nth=76
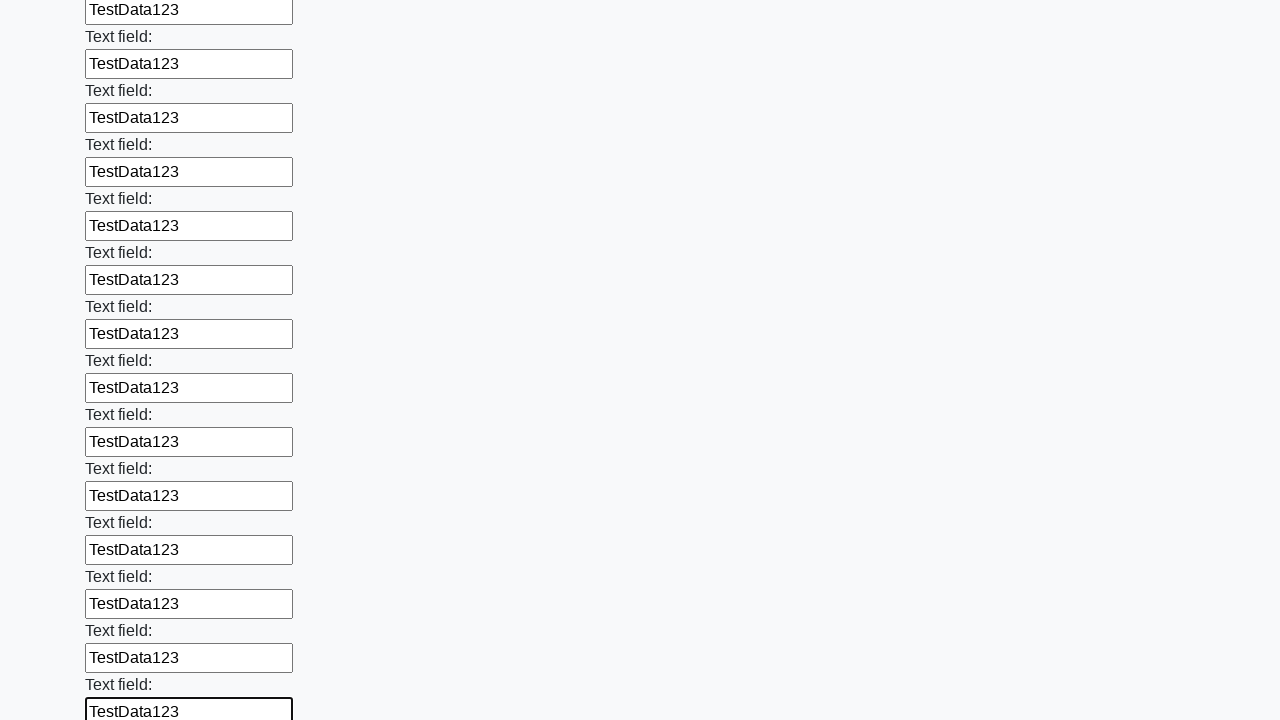

Filled input field with 'TestData123' on input >> nth=77
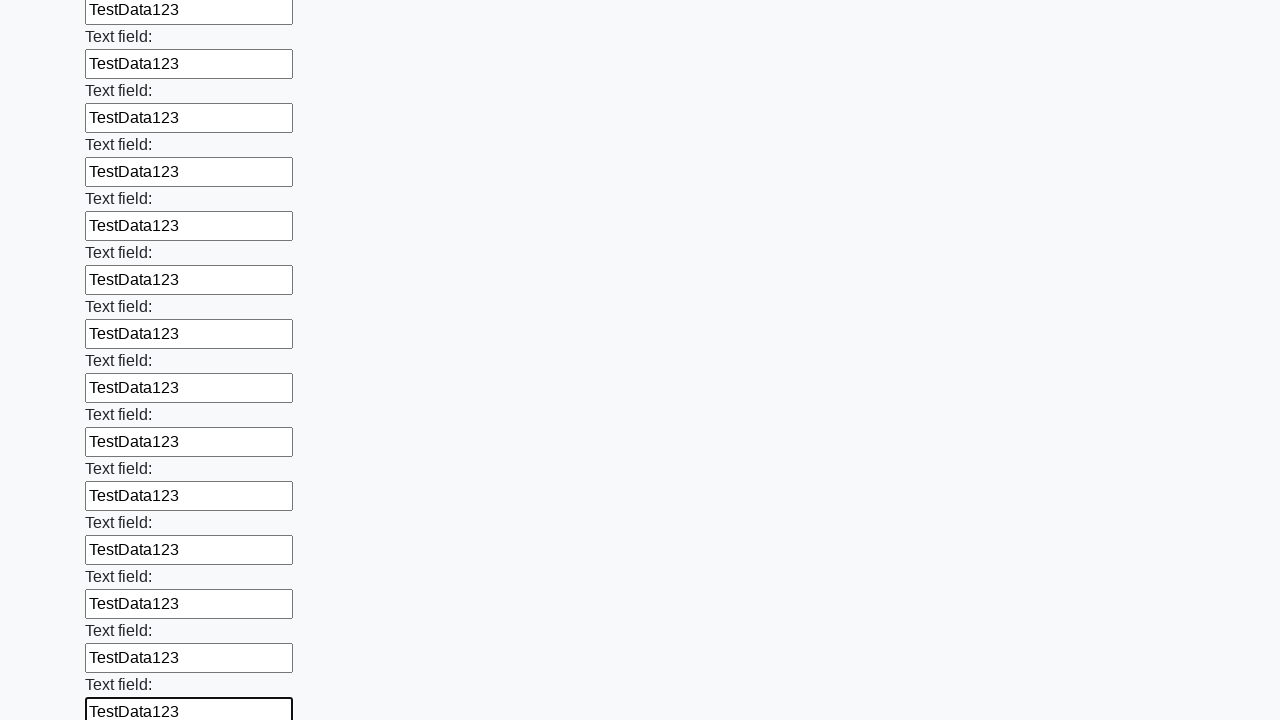

Filled input field with 'TestData123' on input >> nth=78
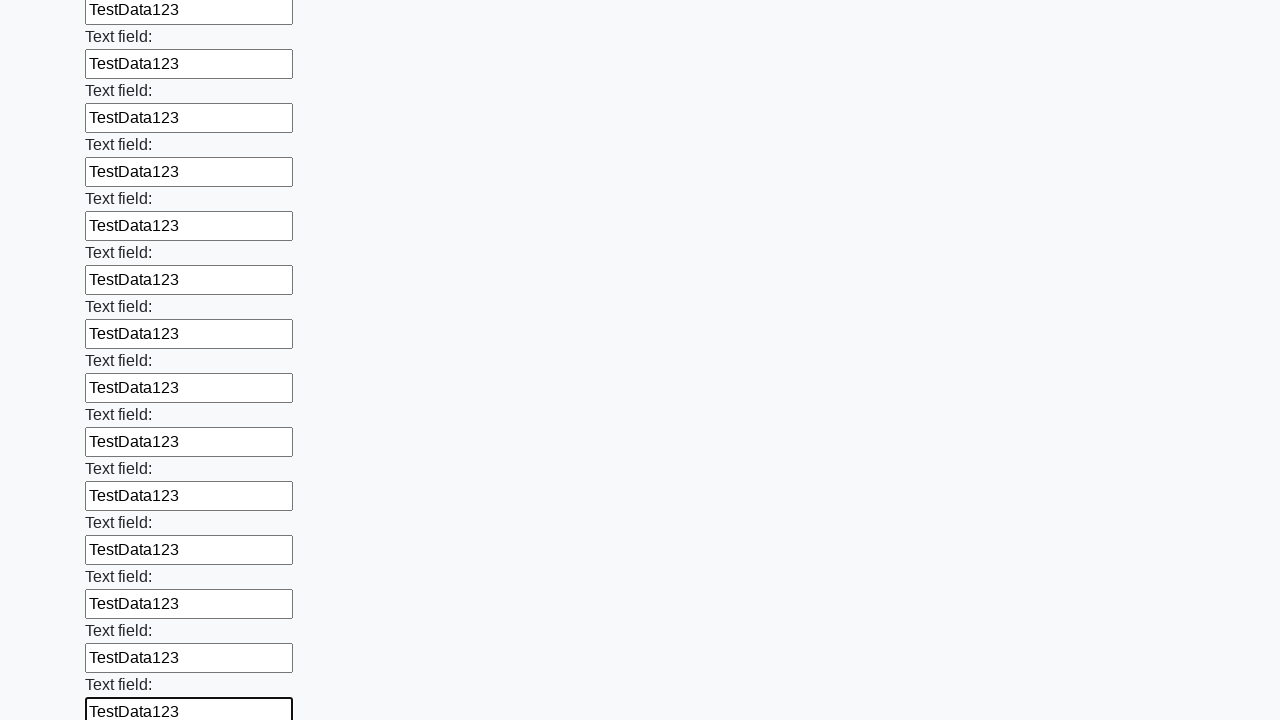

Filled input field with 'TestData123' on input >> nth=79
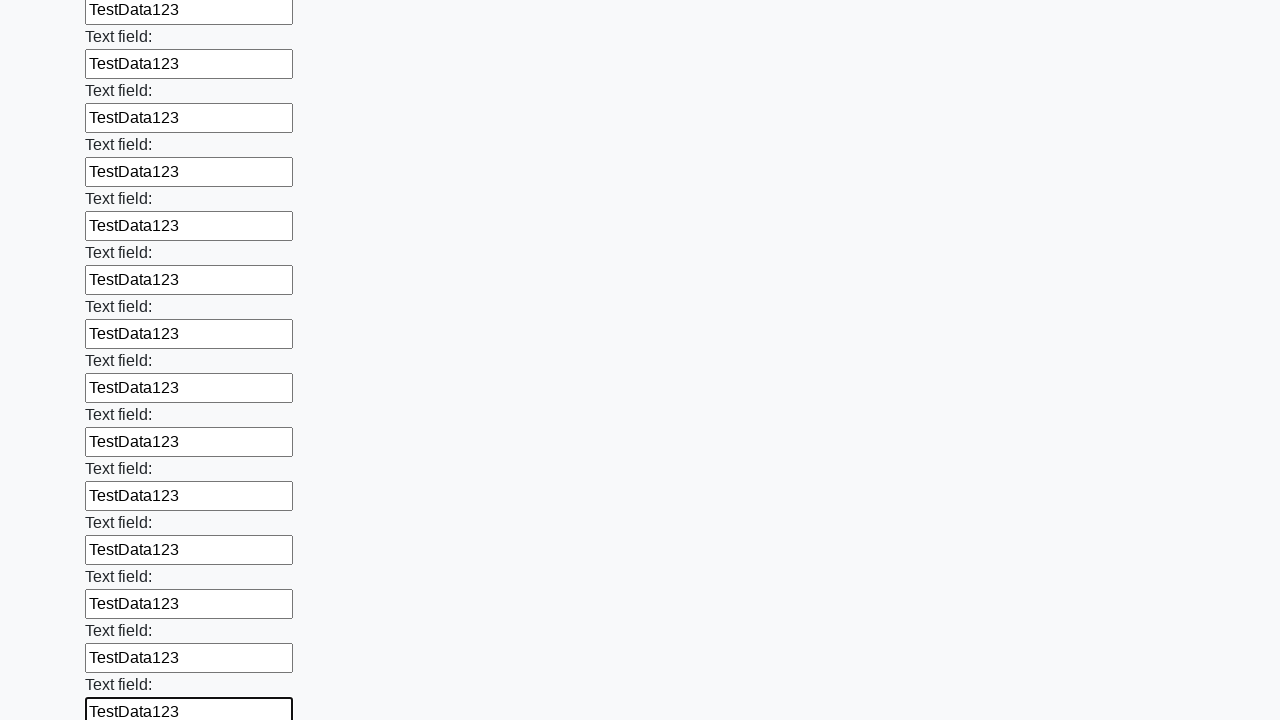

Filled input field with 'TestData123' on input >> nth=80
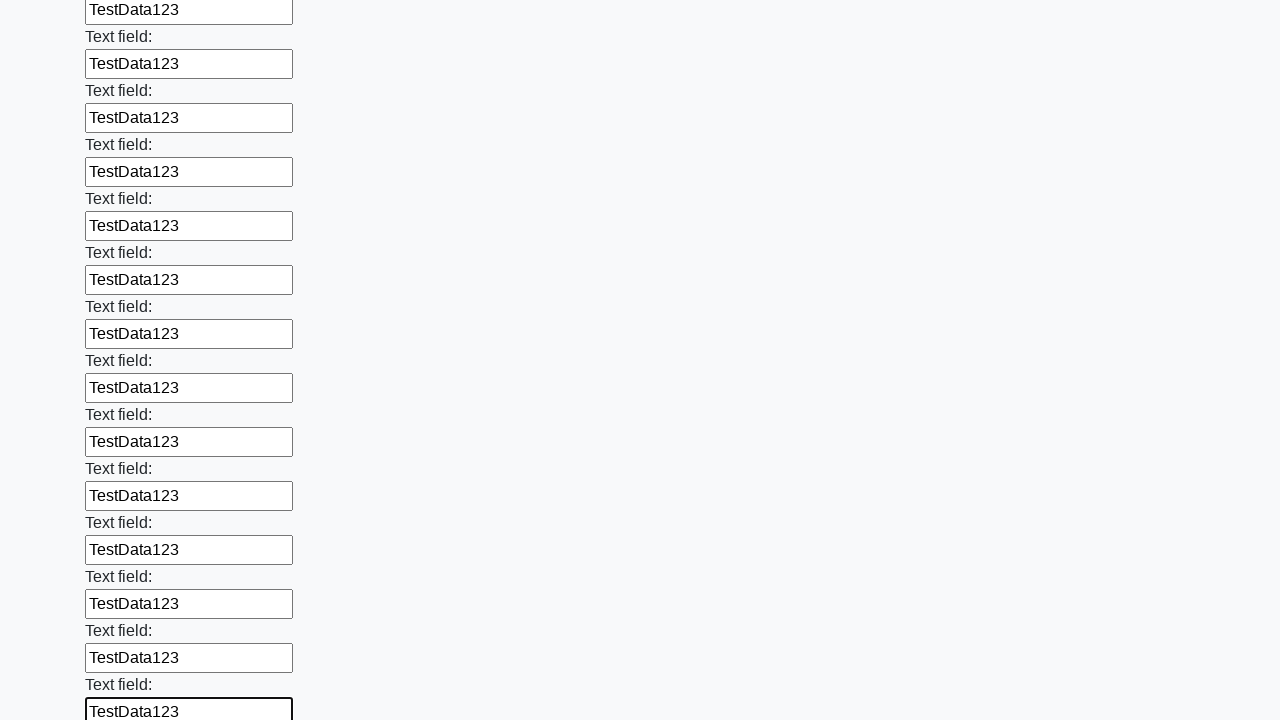

Filled input field with 'TestData123' on input >> nth=81
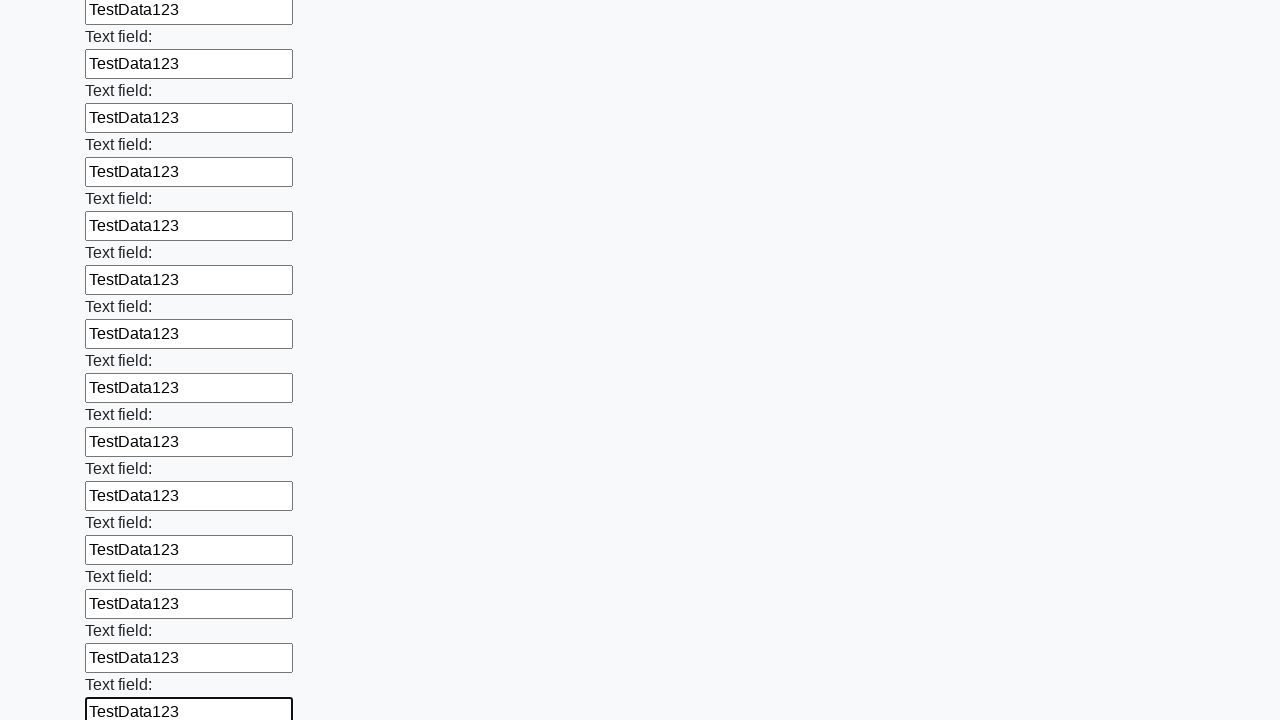

Filled input field with 'TestData123' on input >> nth=82
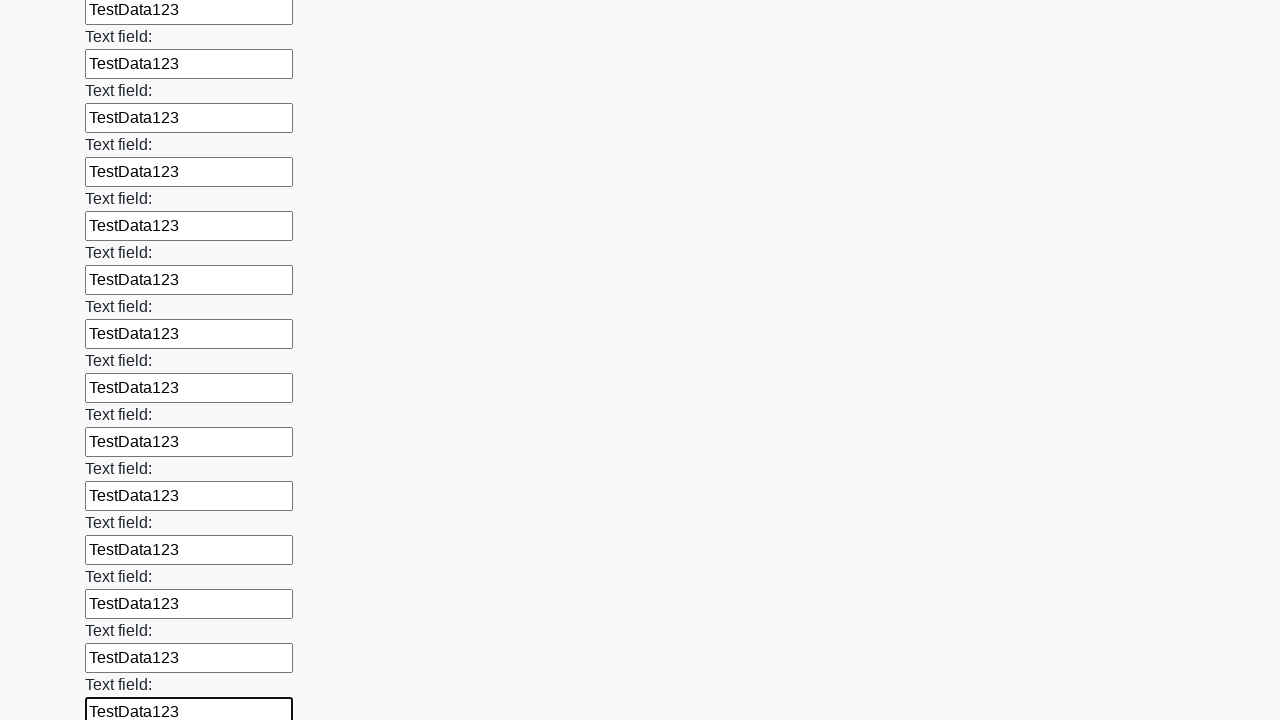

Filled input field with 'TestData123' on input >> nth=83
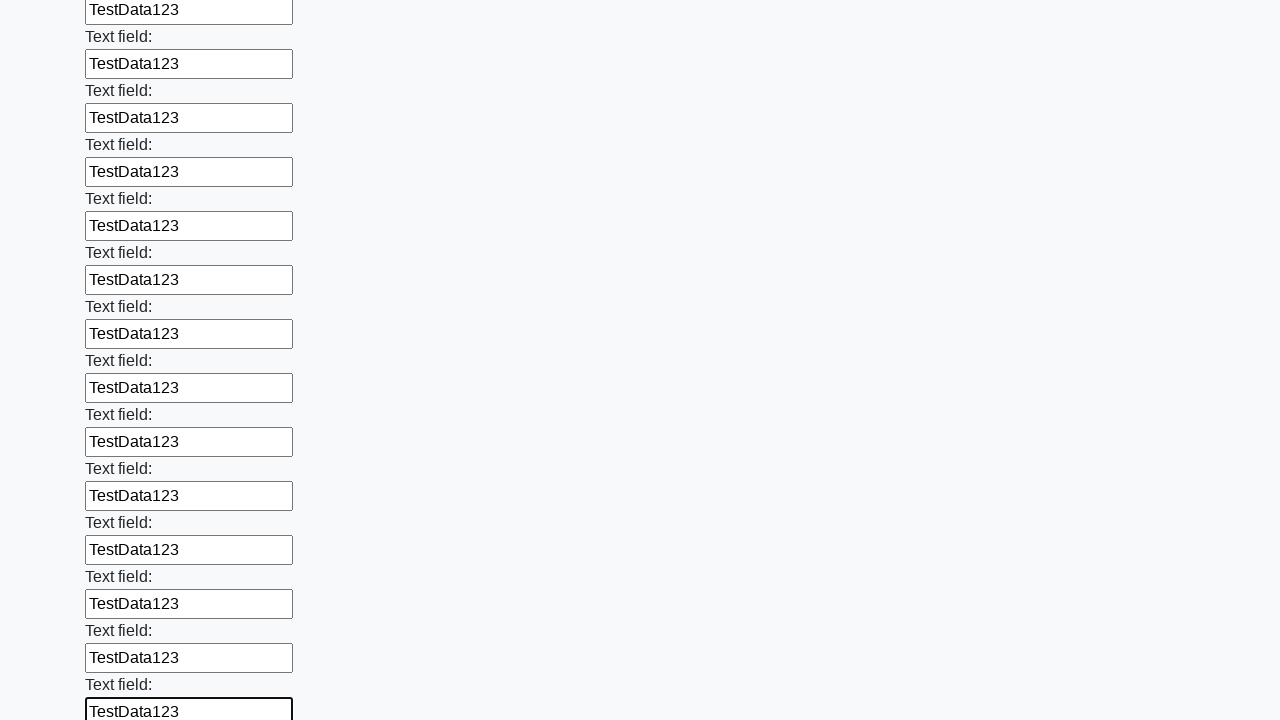

Filled input field with 'TestData123' on input >> nth=84
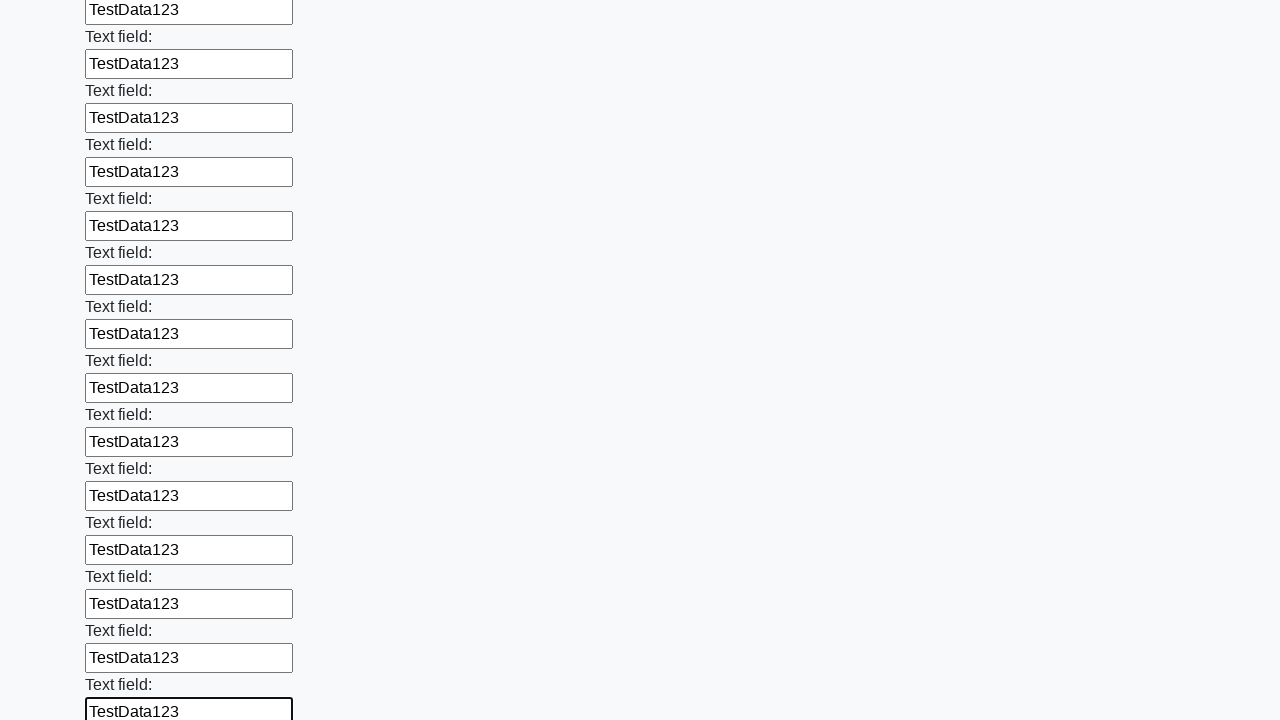

Filled input field with 'TestData123' on input >> nth=85
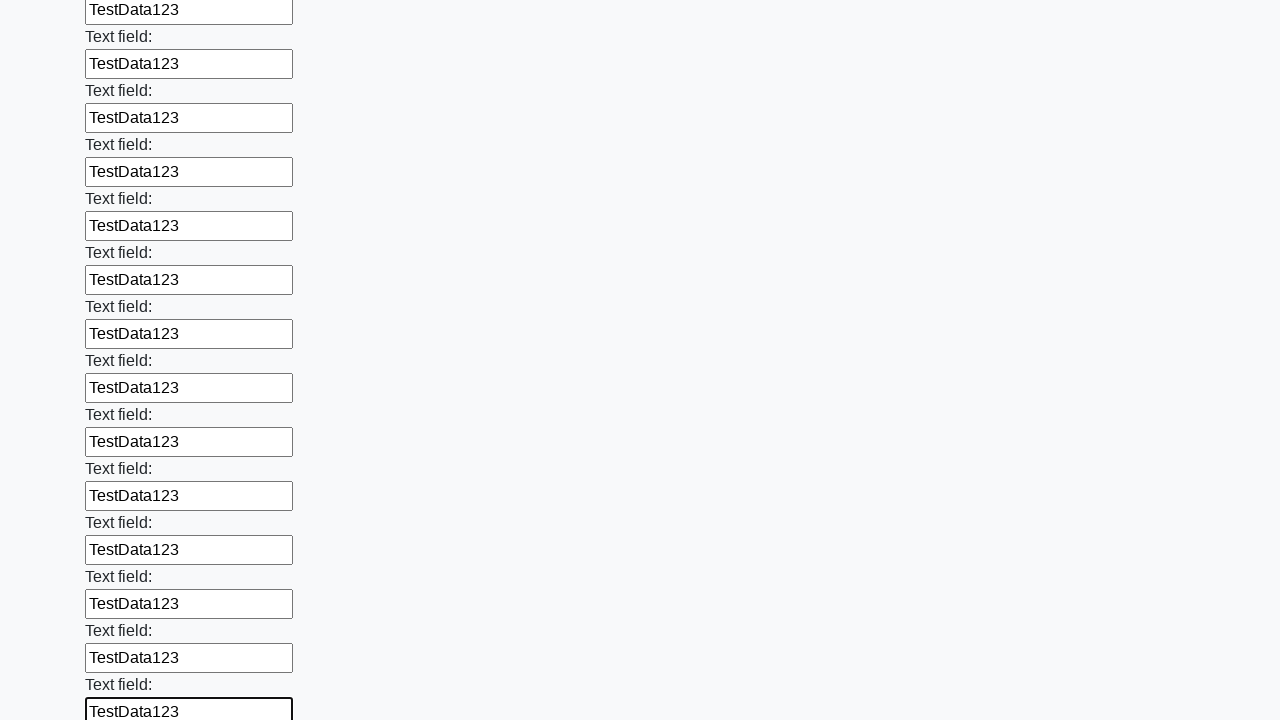

Filled input field with 'TestData123' on input >> nth=86
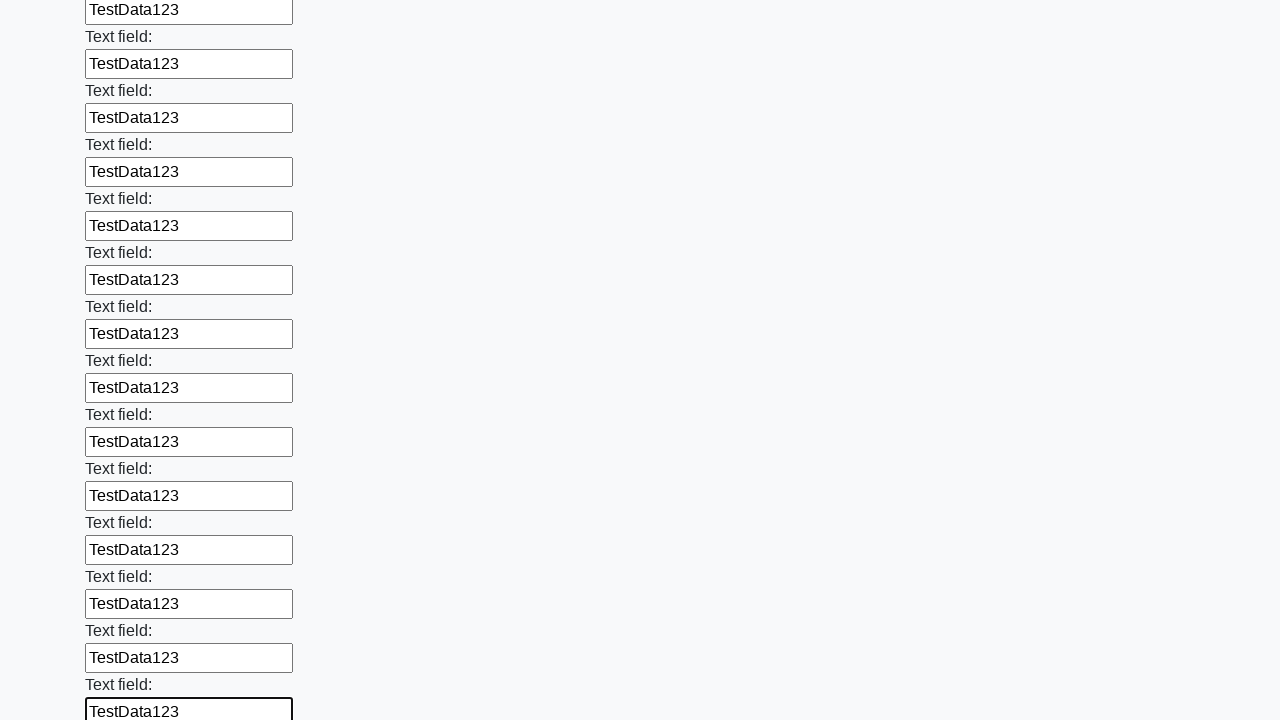

Filled input field with 'TestData123' on input >> nth=87
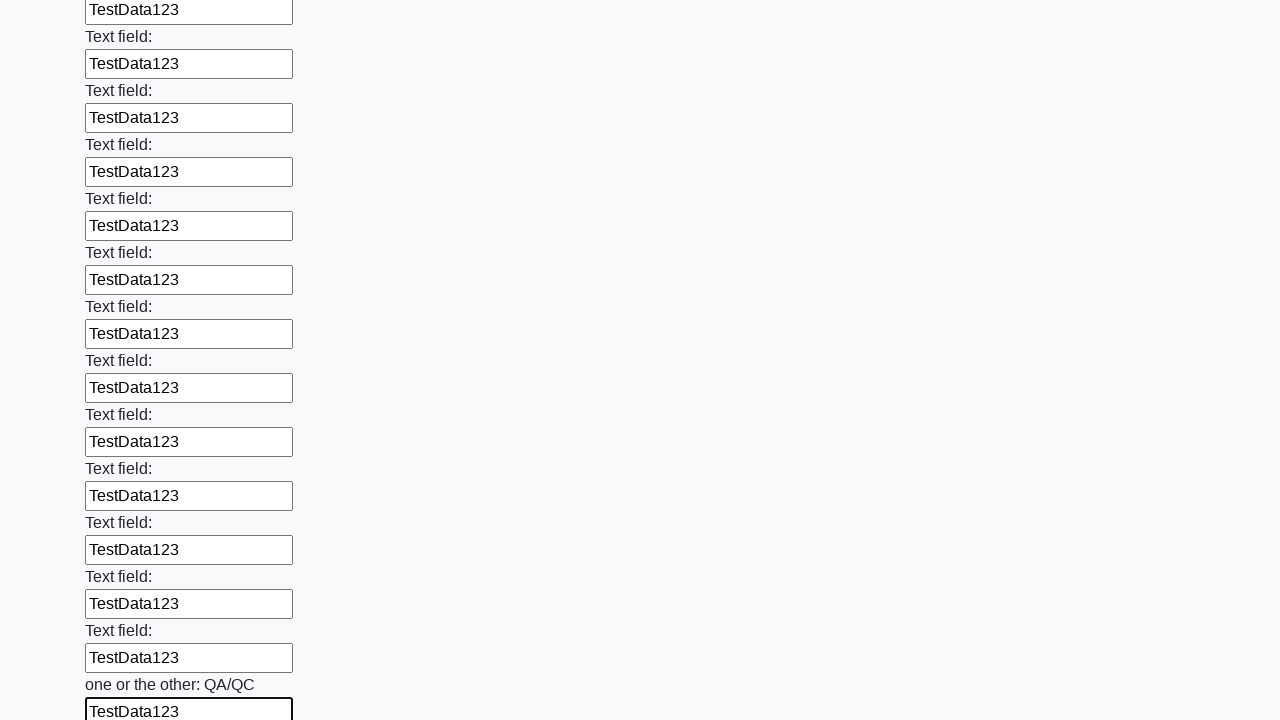

Filled input field with 'TestData123' on input >> nth=88
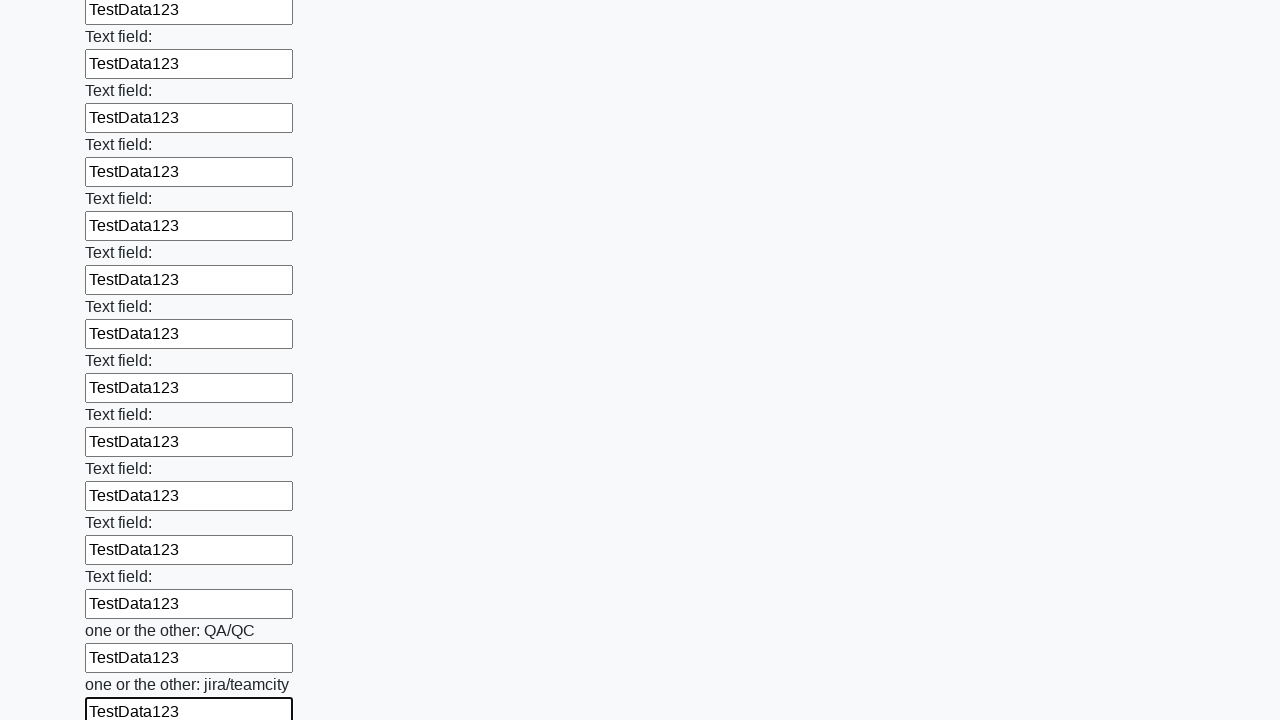

Filled input field with 'TestData123' on input >> nth=89
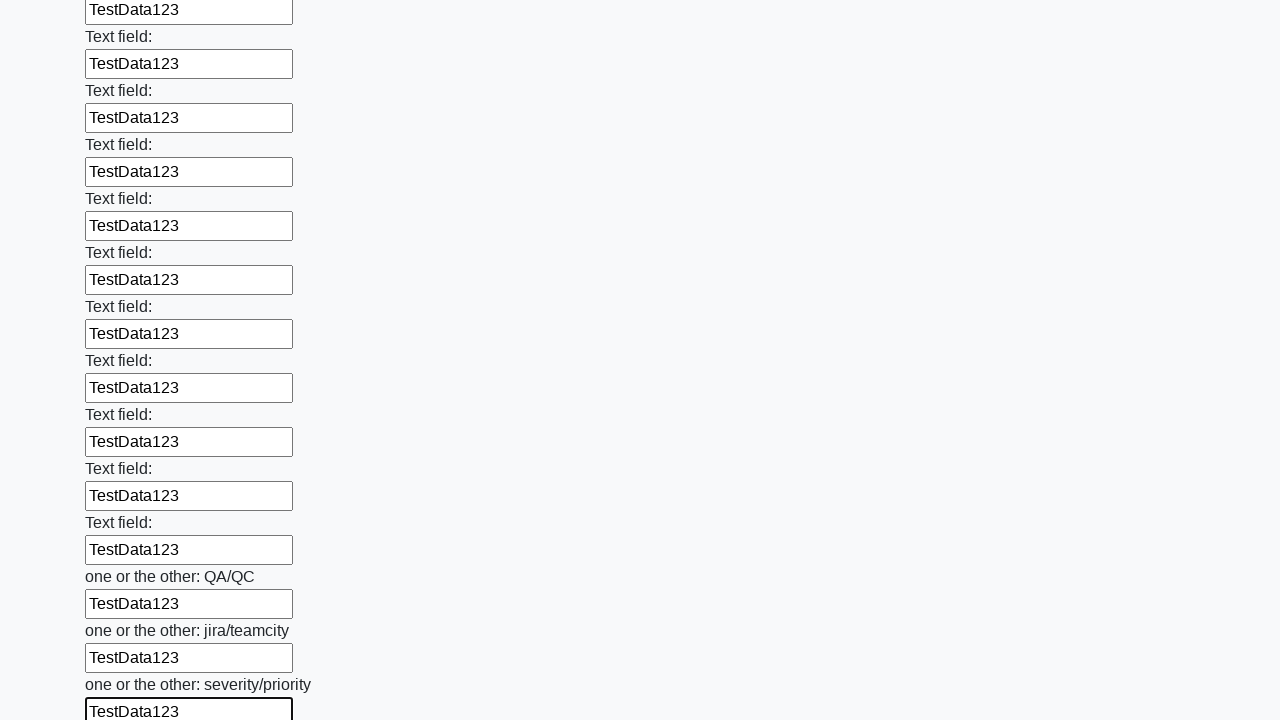

Filled input field with 'TestData123' on input >> nth=90
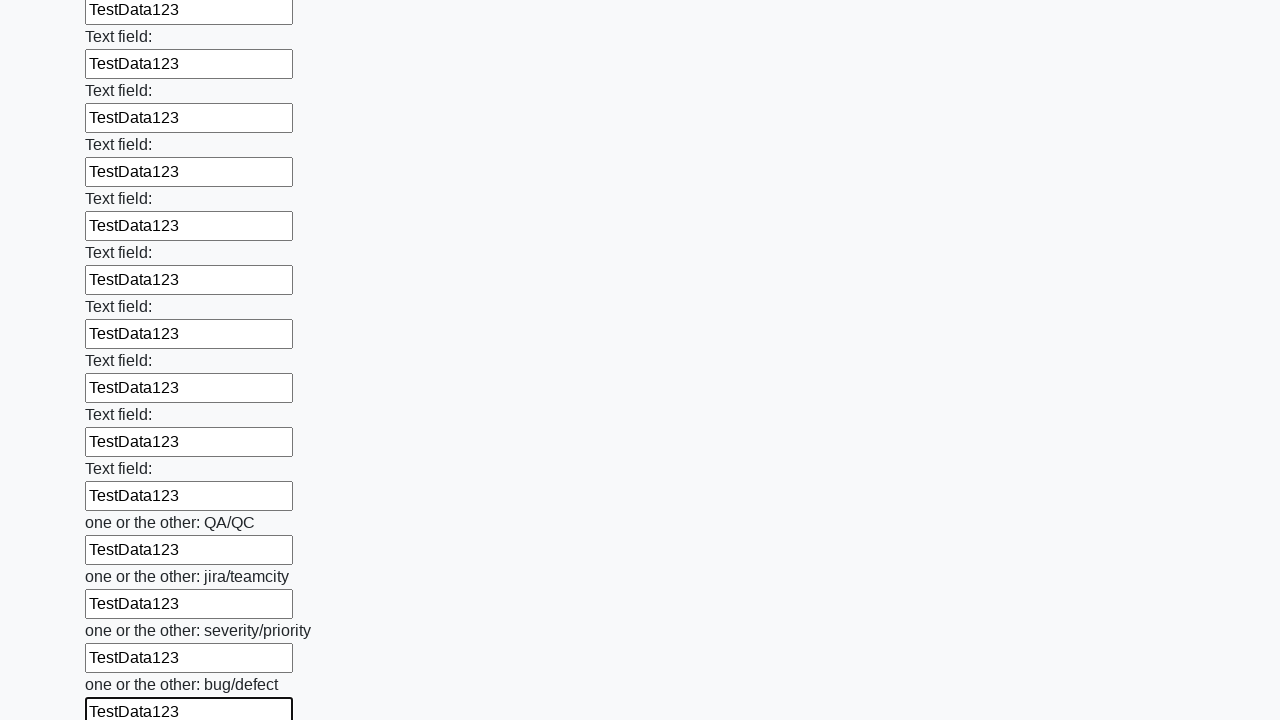

Filled input field with 'TestData123' on input >> nth=91
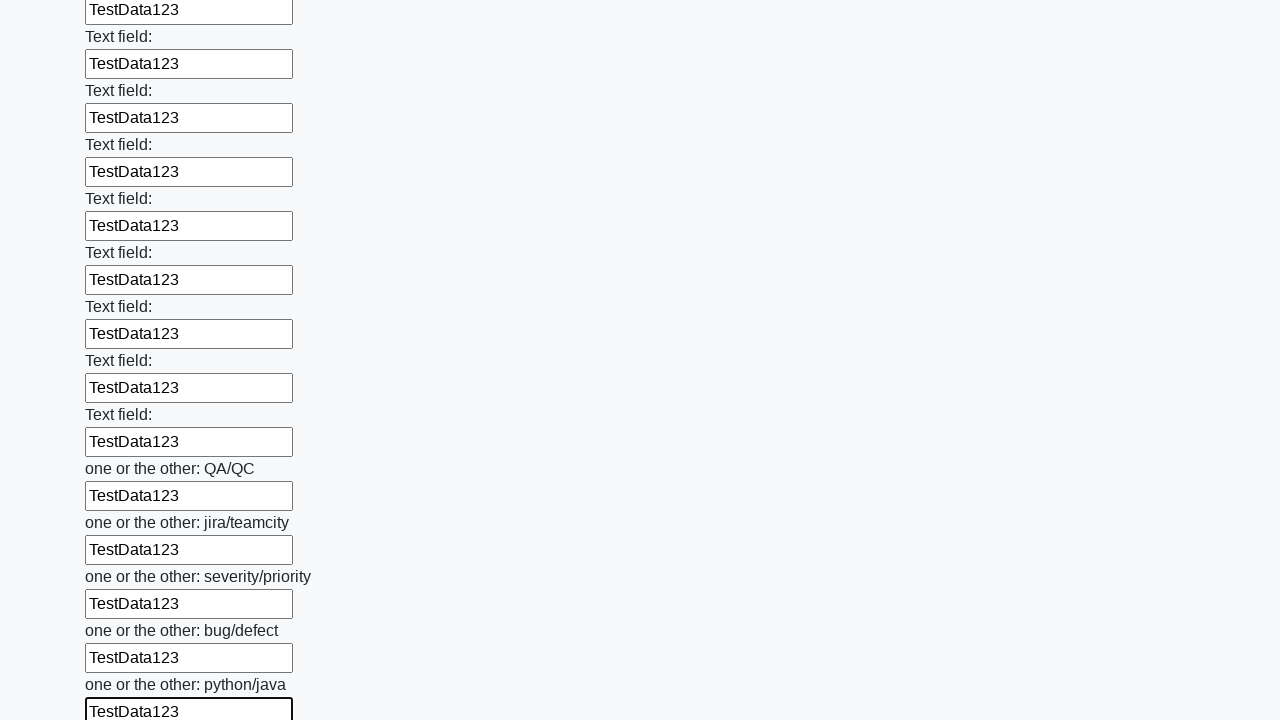

Filled input field with 'TestData123' on input >> nth=92
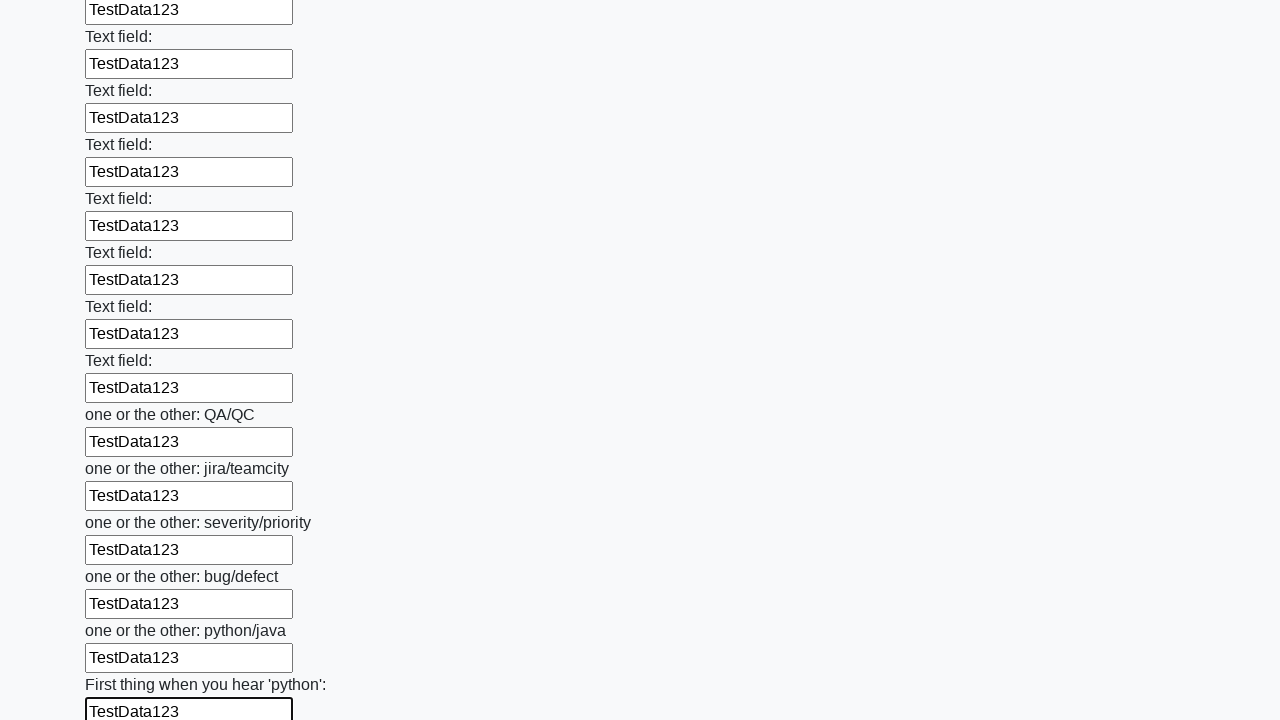

Filled input field with 'TestData123' on input >> nth=93
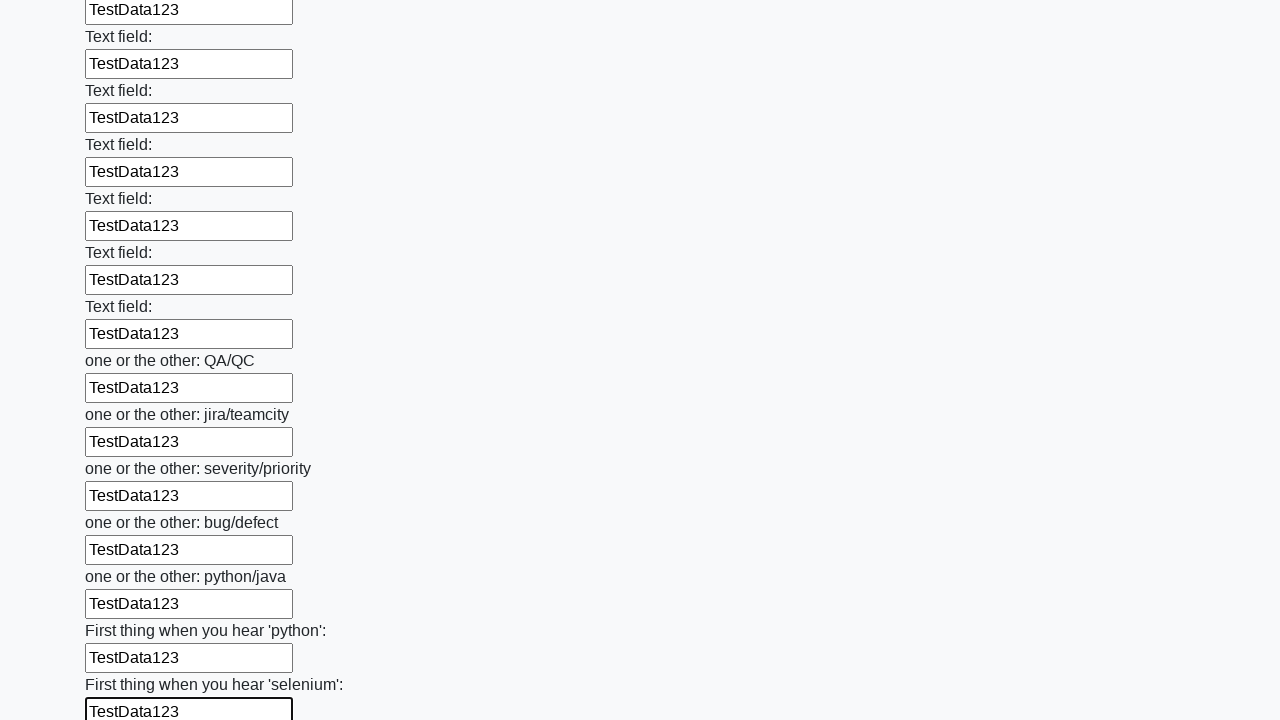

Filled input field with 'TestData123' on input >> nth=94
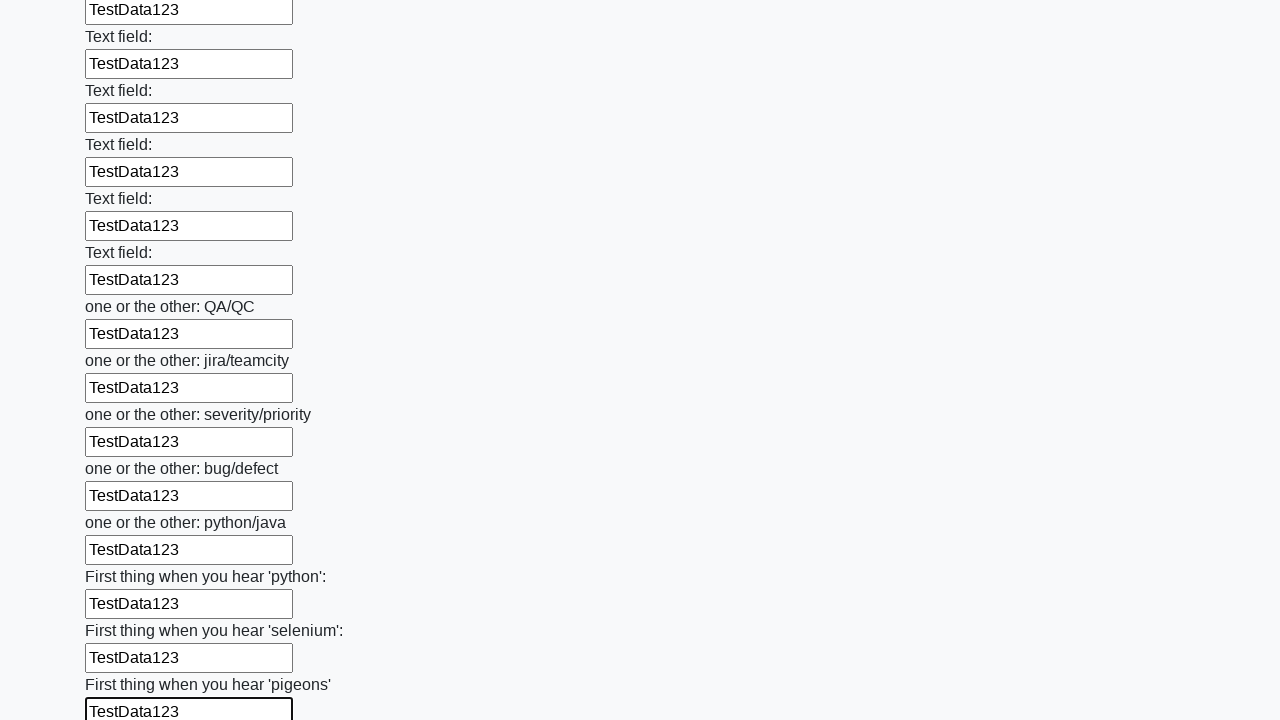

Filled input field with 'TestData123' on input >> nth=95
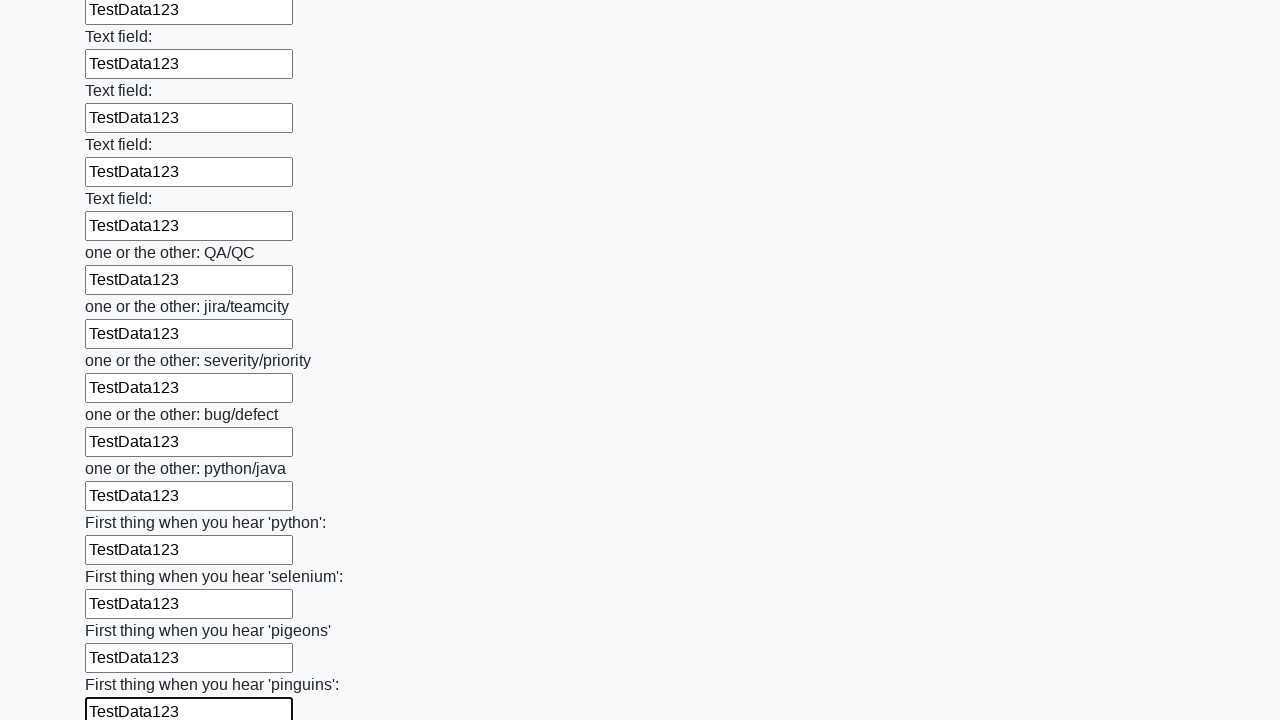

Filled input field with 'TestData123' on input >> nth=96
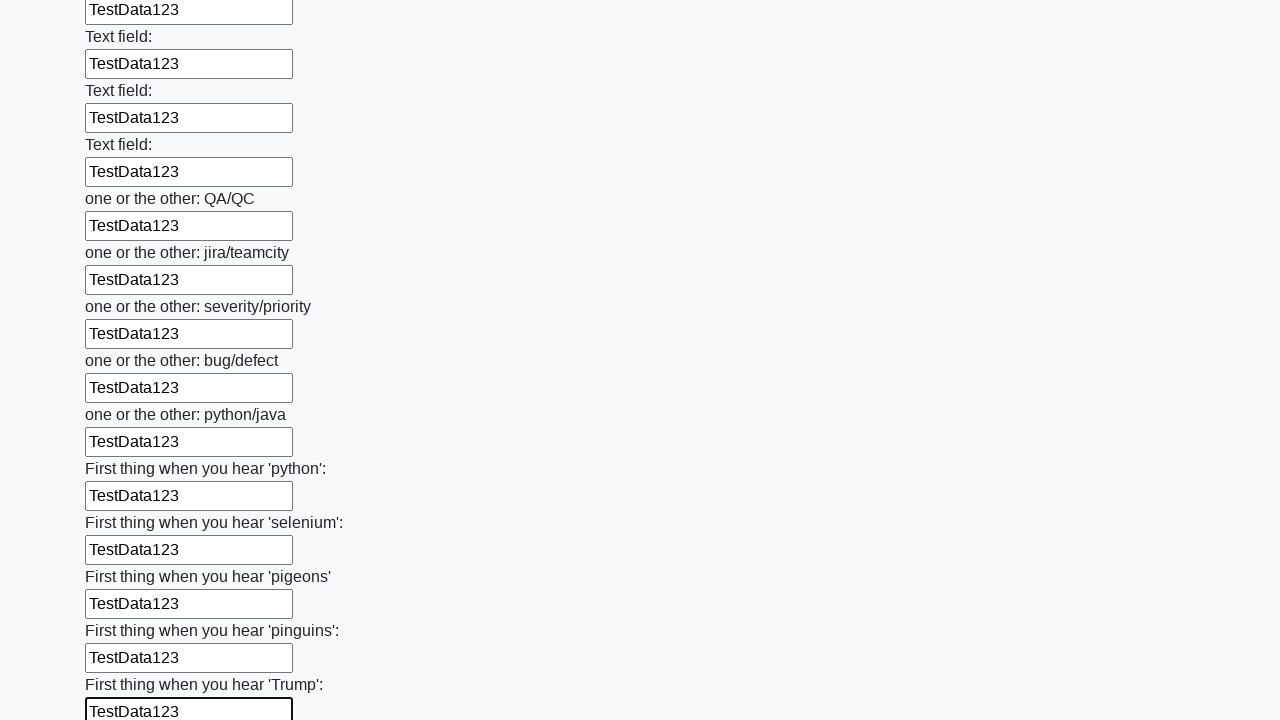

Filled input field with 'TestData123' on input >> nth=97
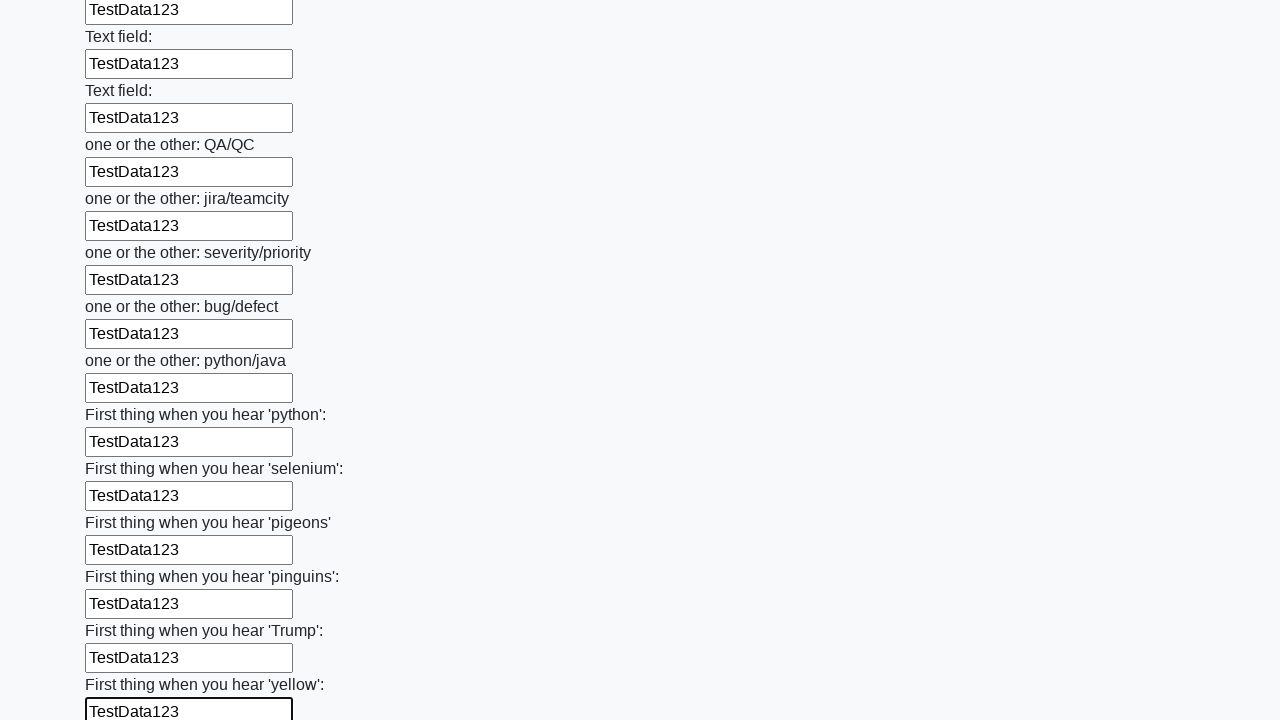

Filled input field with 'TestData123' on input >> nth=98
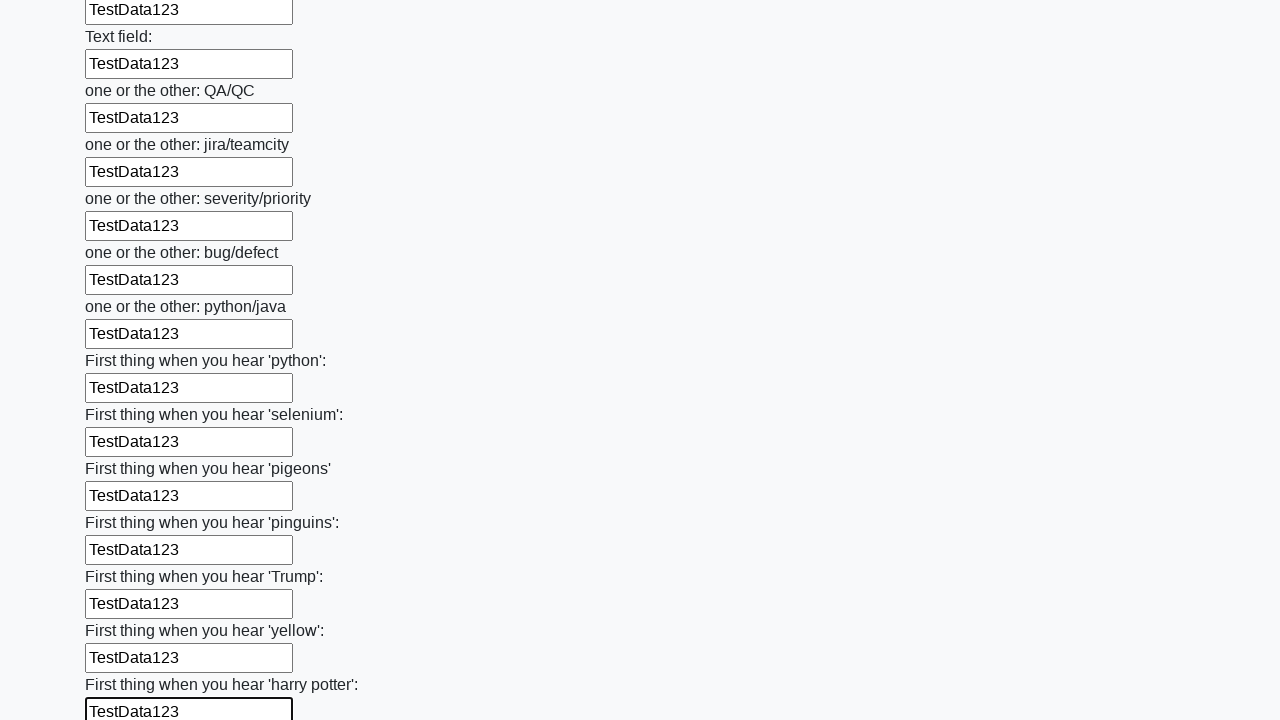

Filled input field with 'TestData123' on input >> nth=99
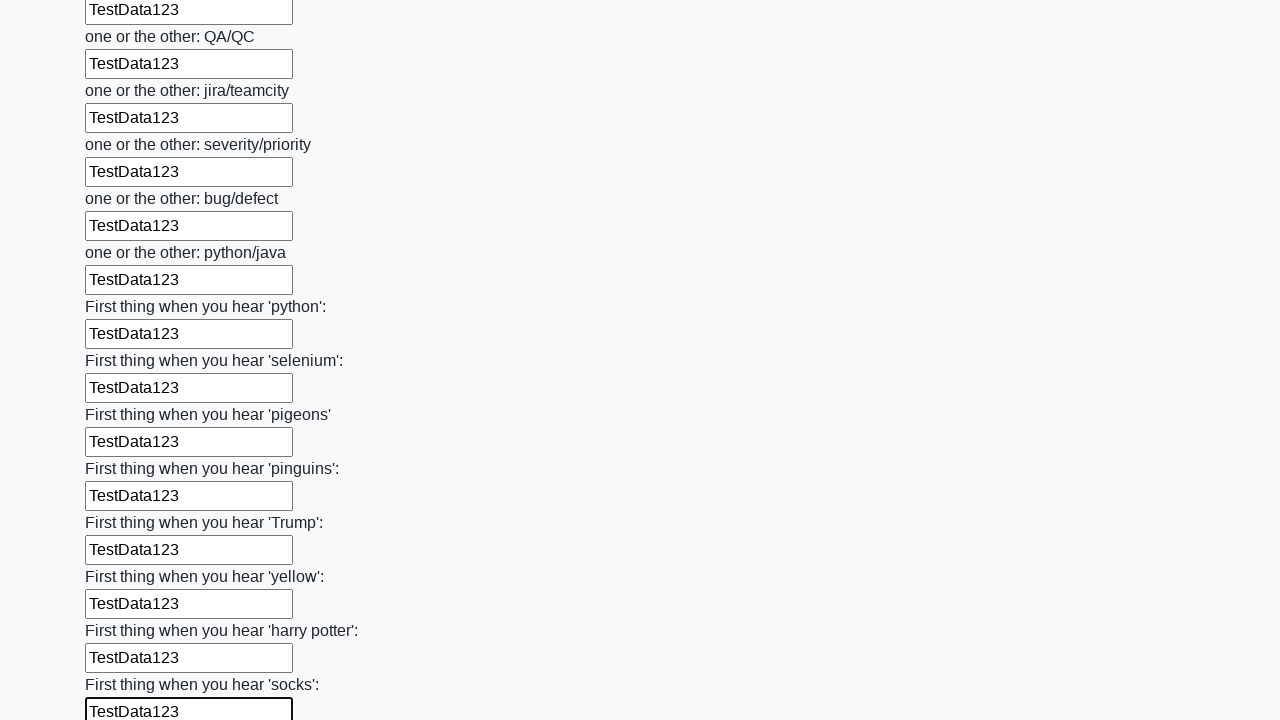

Clicked submit button to submit form at (123, 611) on button.btn
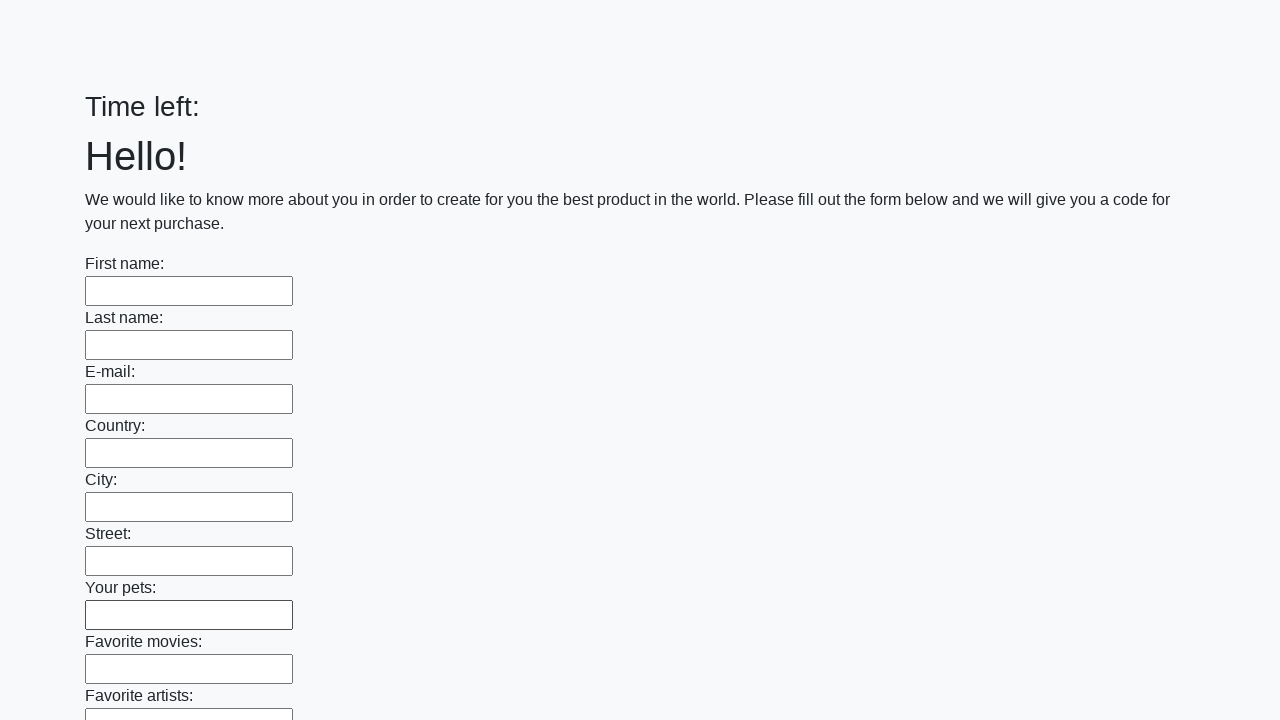

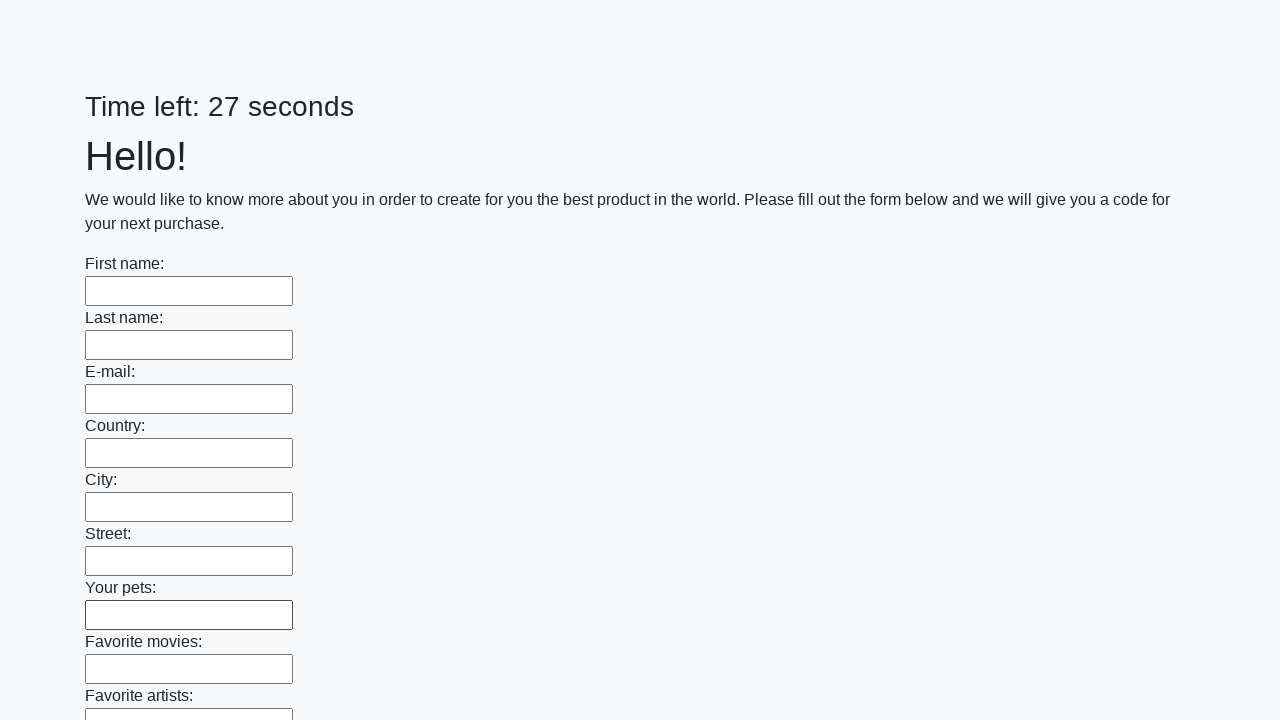